Tests date picker functionality by opening the calendar, navigating to a specific month/year (March 2023), and selecting a specific date (30th)

Starting URL: https://testautomationpractice.blogspot.com/

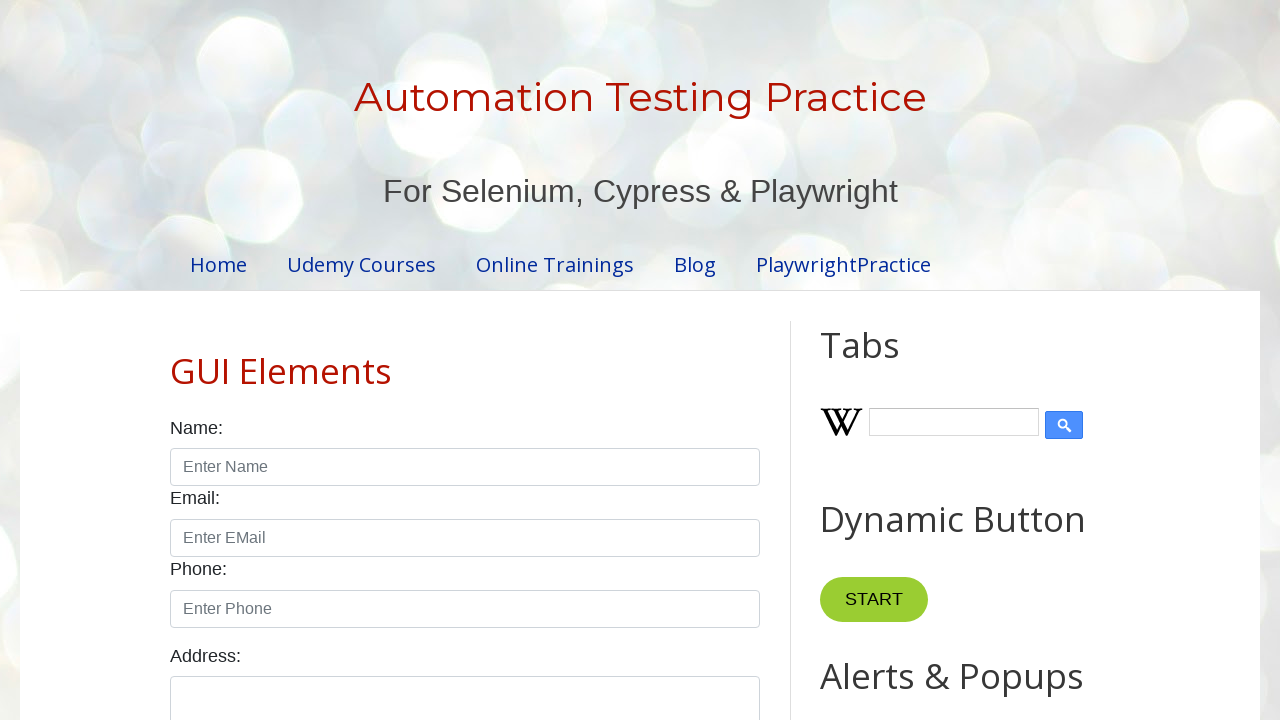

Clicked datepicker to open calendar at (515, 360) on #datepicker
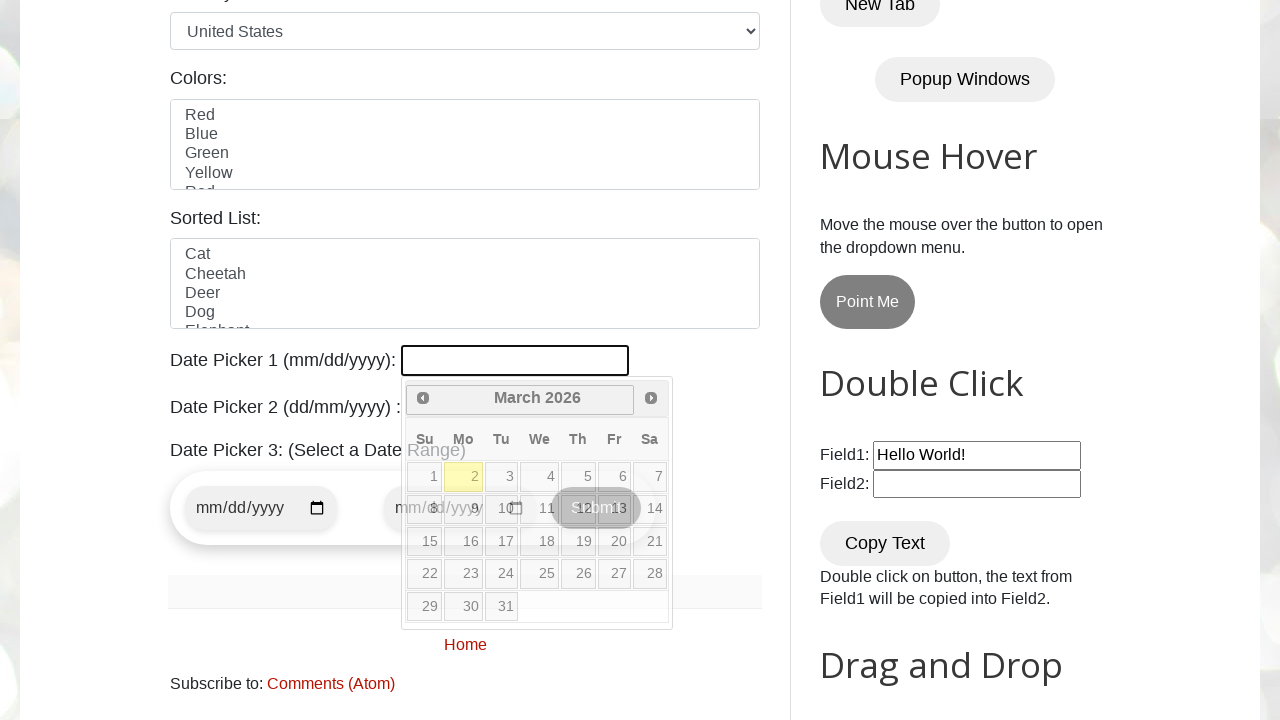

Retrieved current month from calendar
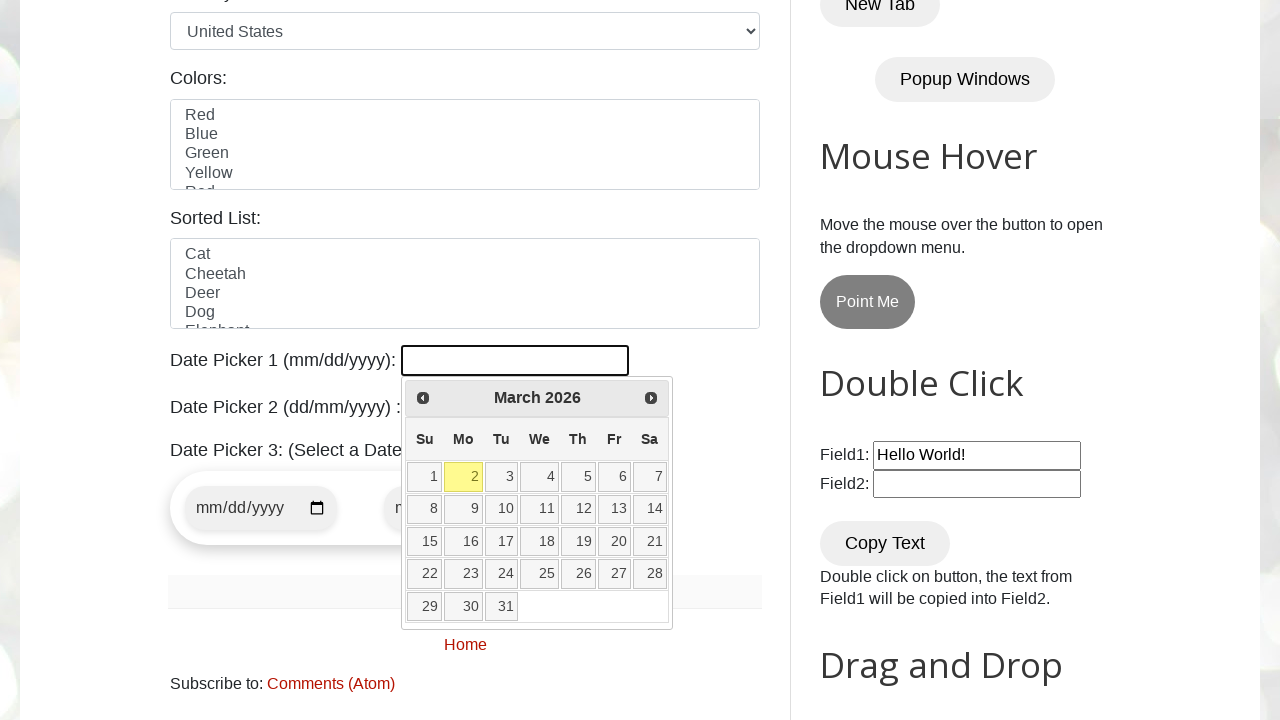

Retrieved current year from calendar
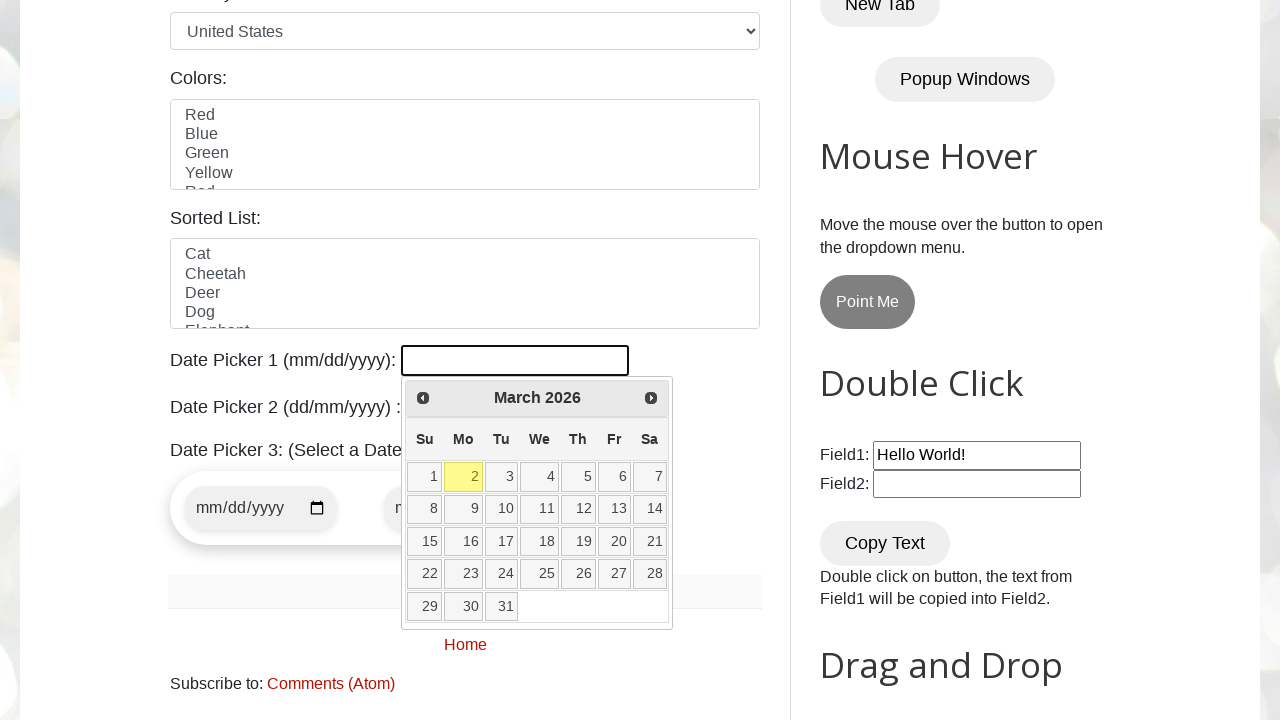

Clicked previous button to navigate to earlier month at (423, 398) on [title='Prev']
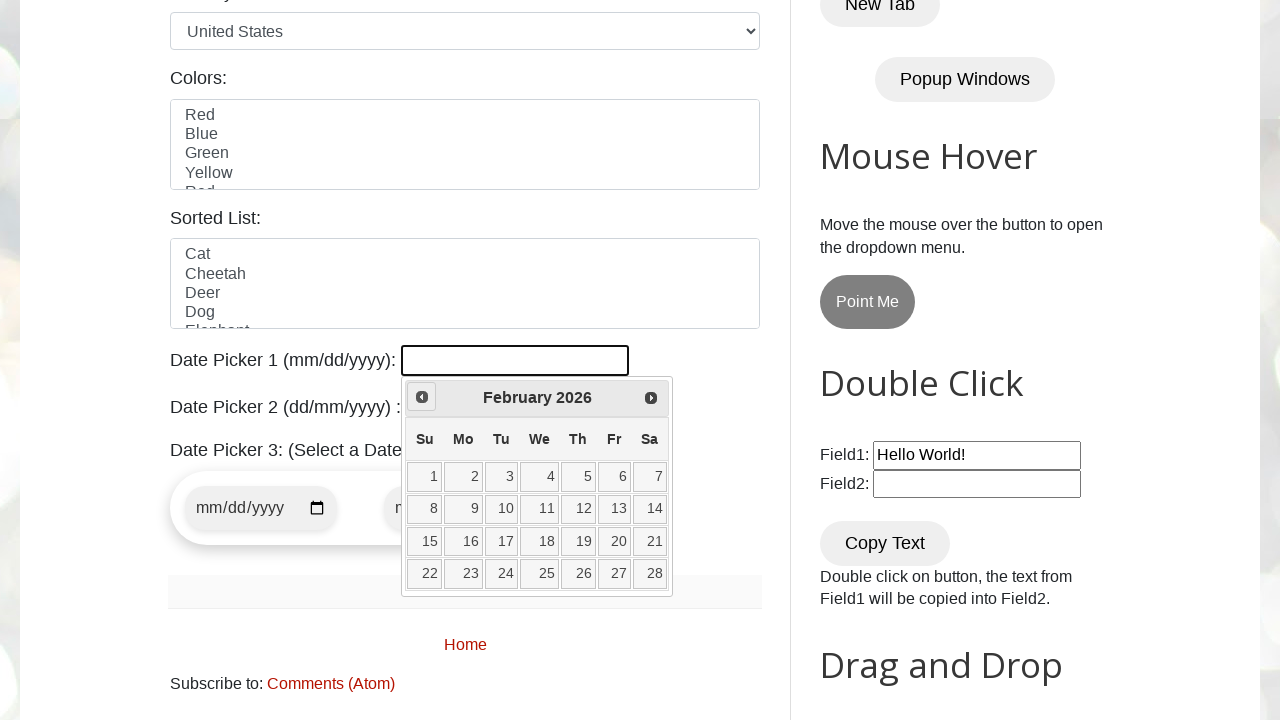

Retrieved current month from calendar
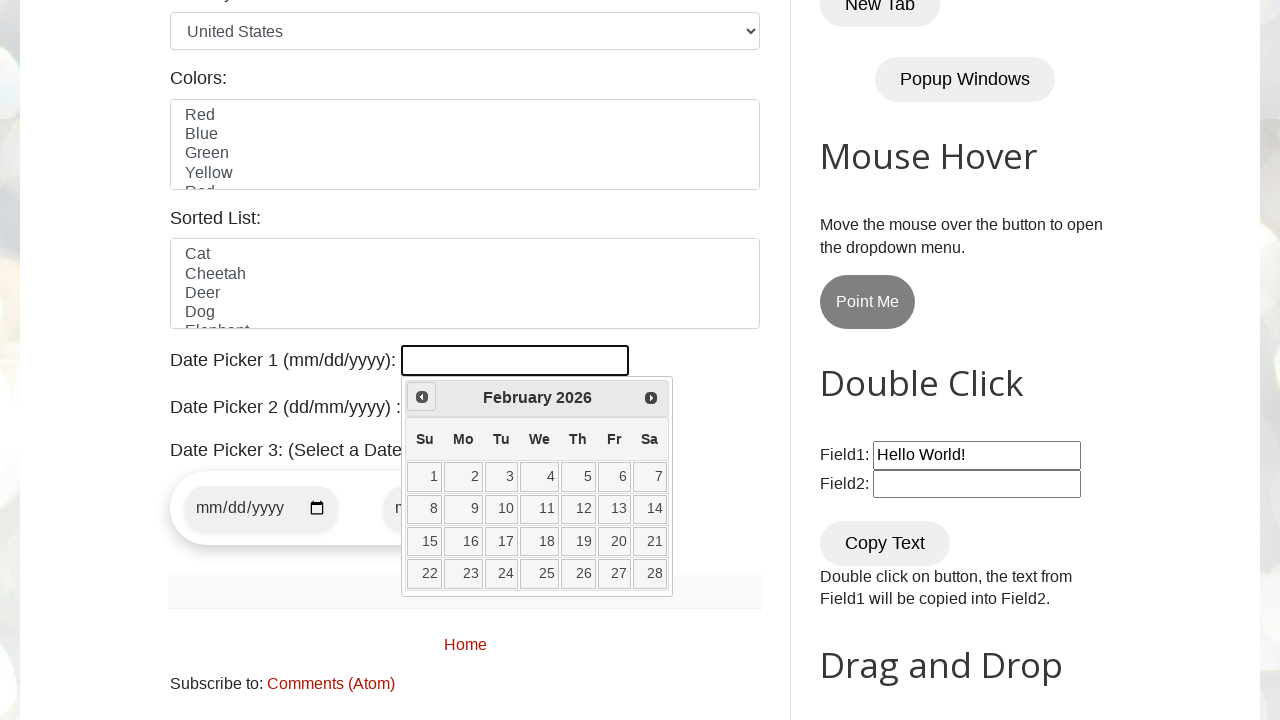

Retrieved current year from calendar
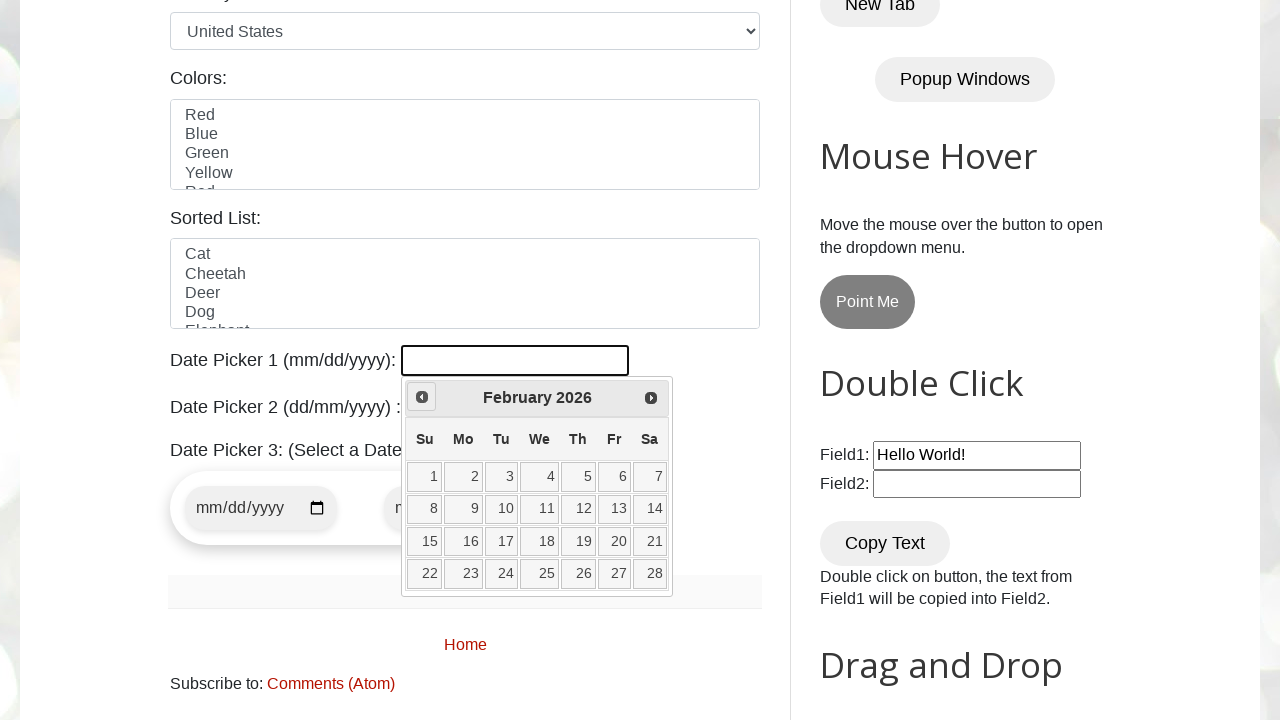

Clicked previous button to navigate to earlier month at (422, 397) on [title='Prev']
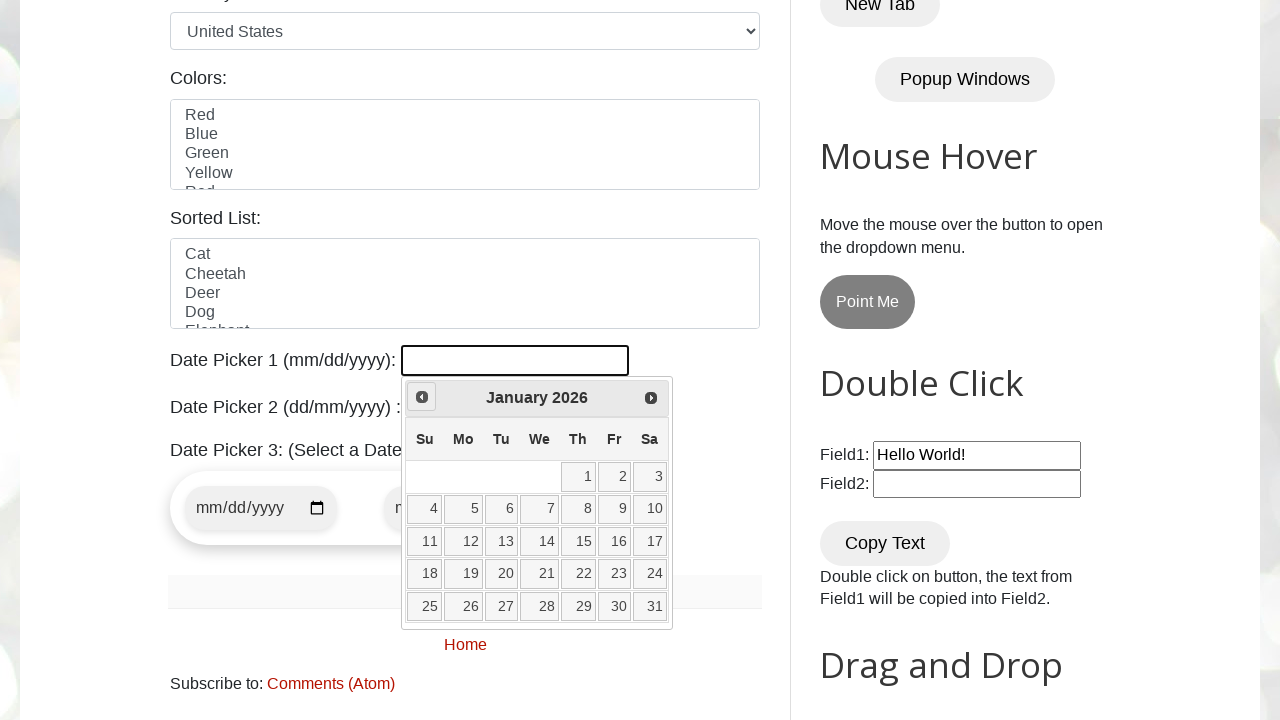

Retrieved current month from calendar
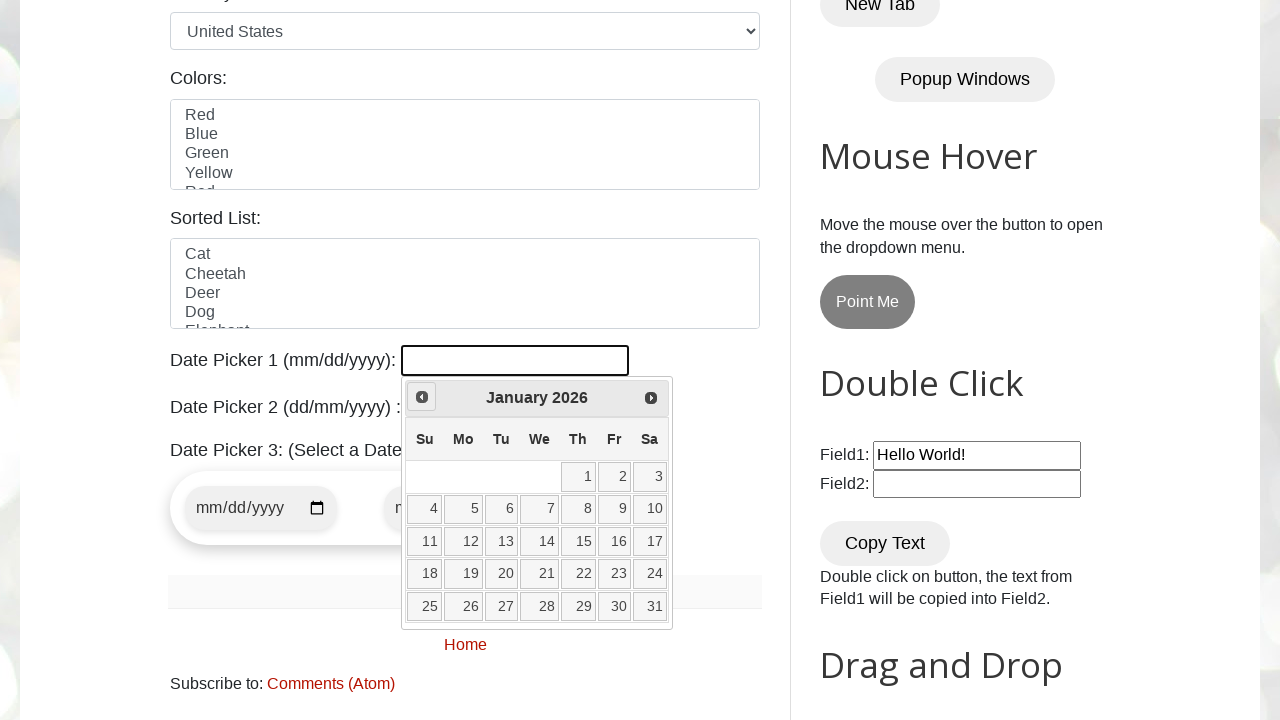

Retrieved current year from calendar
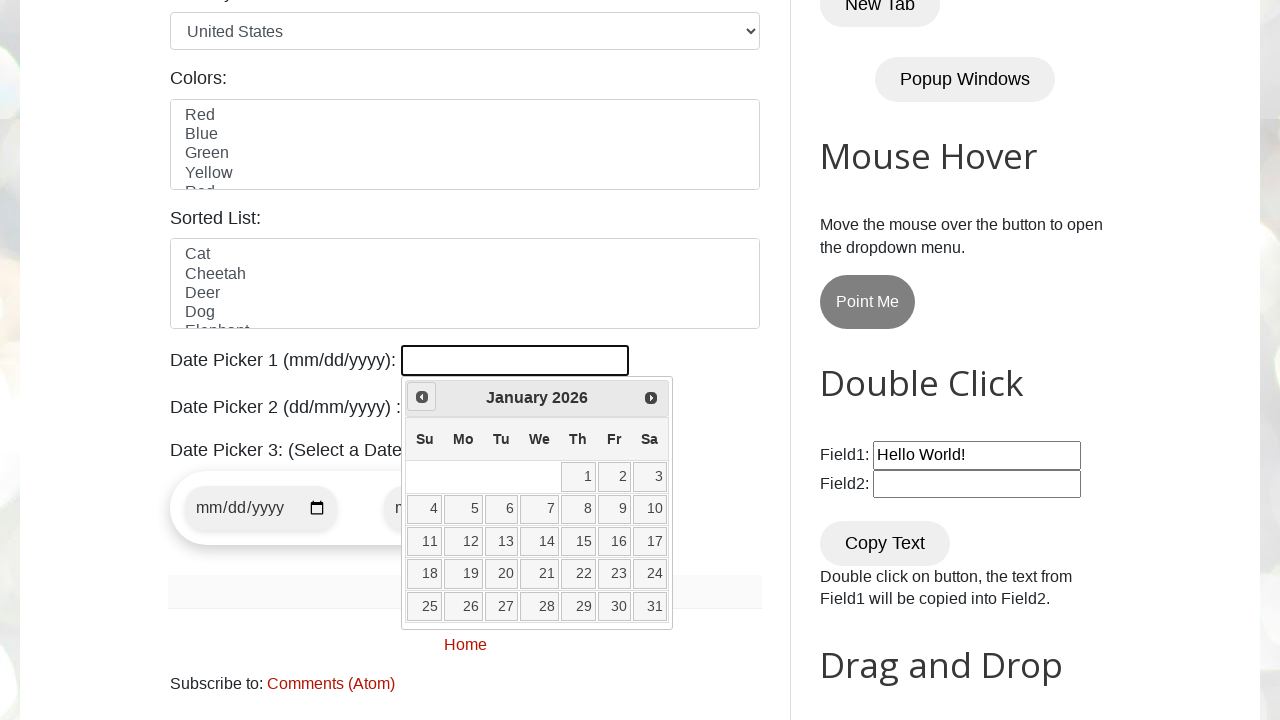

Clicked previous button to navigate to earlier month at (422, 397) on [title='Prev']
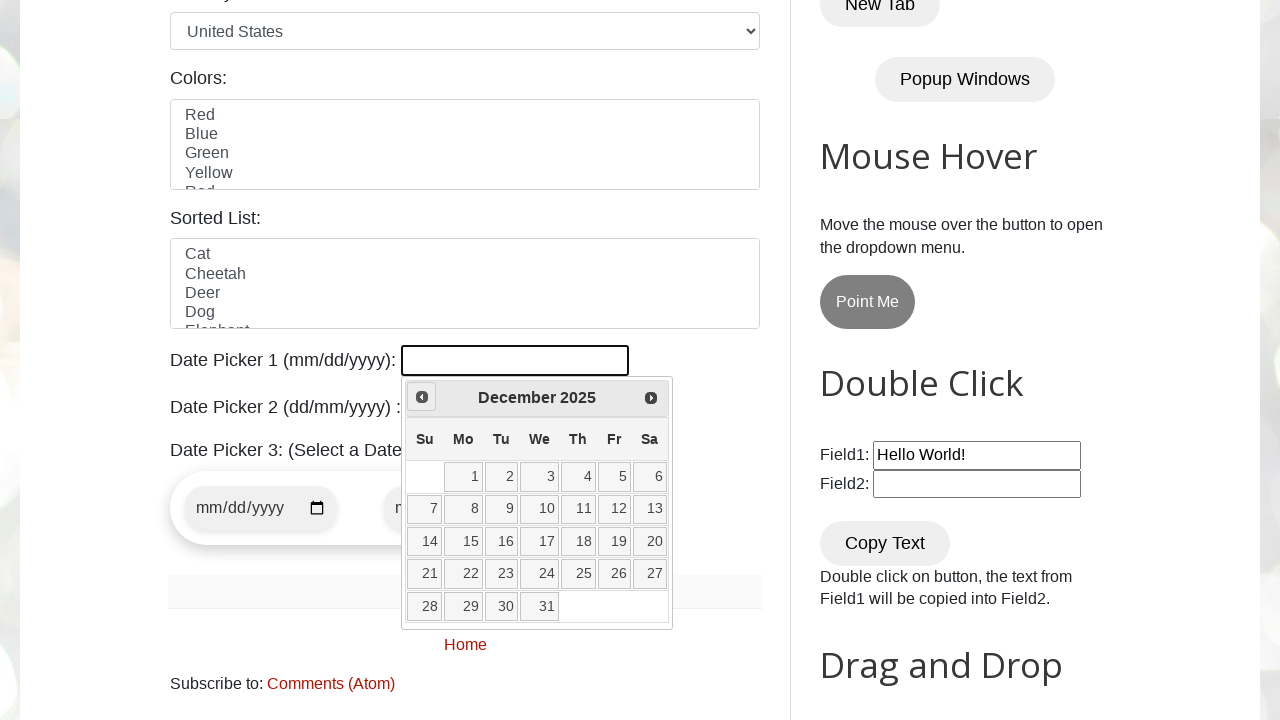

Retrieved current month from calendar
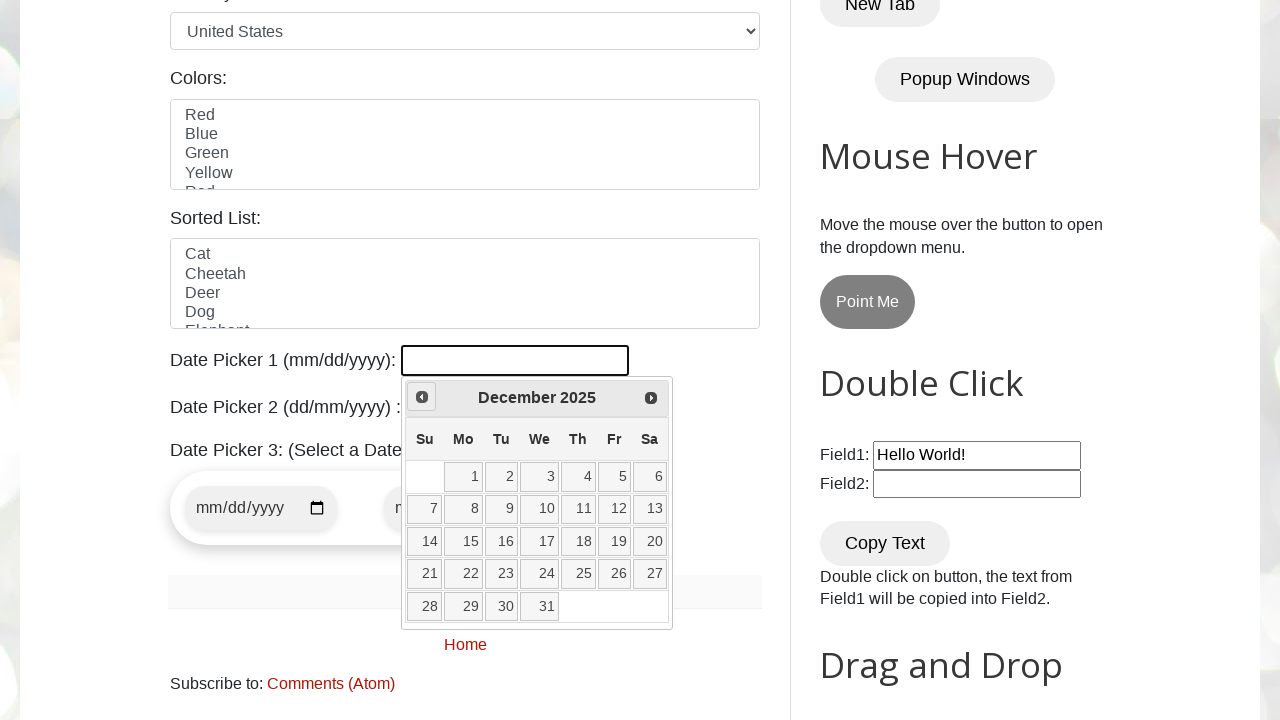

Retrieved current year from calendar
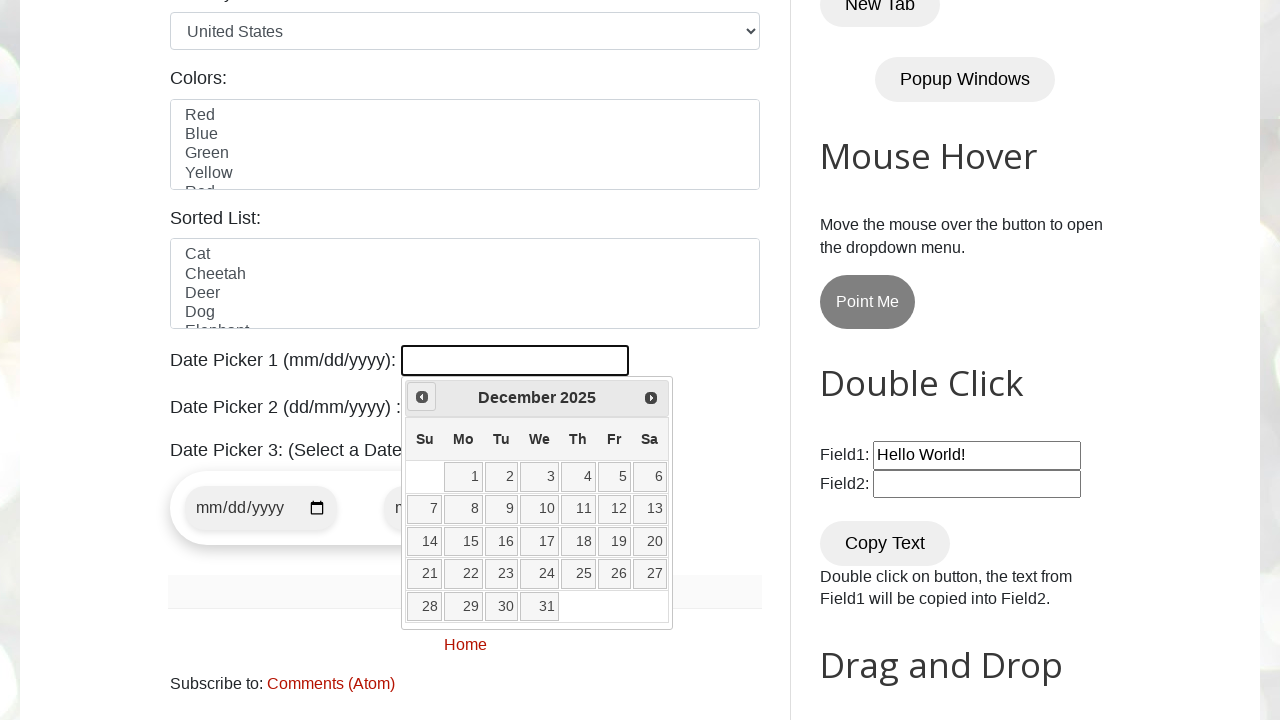

Clicked previous button to navigate to earlier month at (422, 397) on [title='Prev']
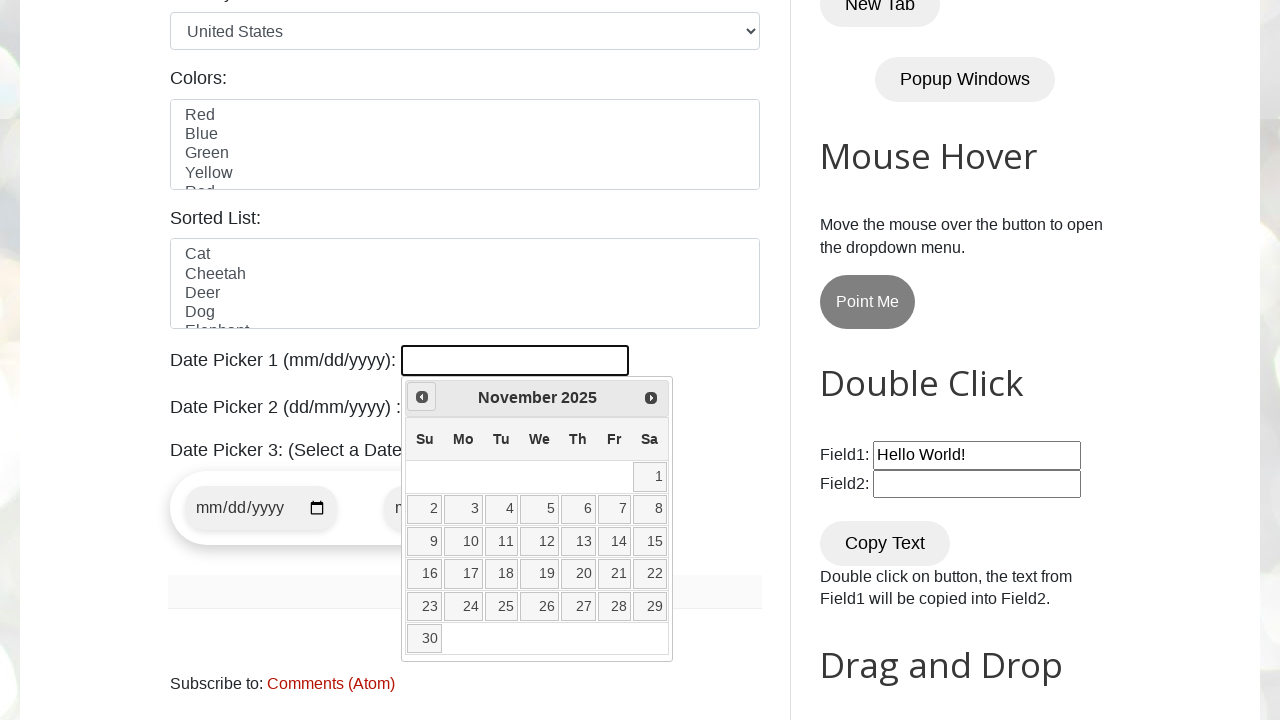

Retrieved current month from calendar
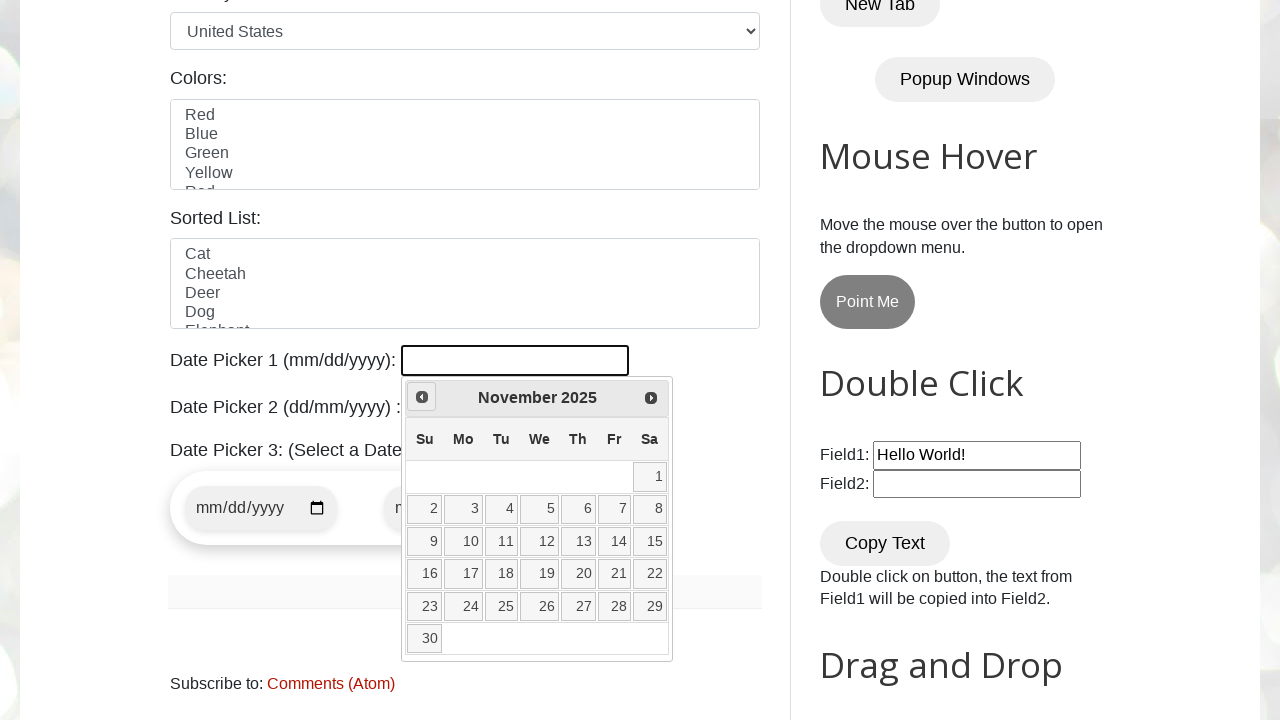

Retrieved current year from calendar
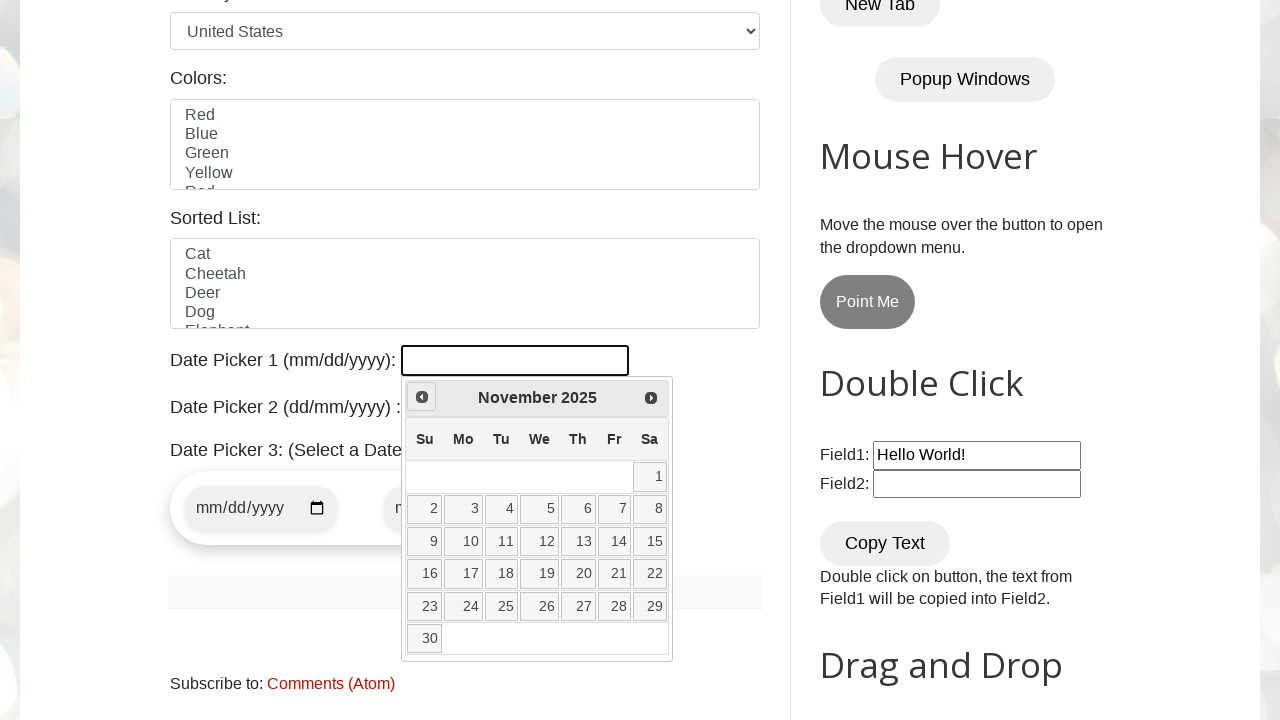

Clicked previous button to navigate to earlier month at (422, 397) on [title='Prev']
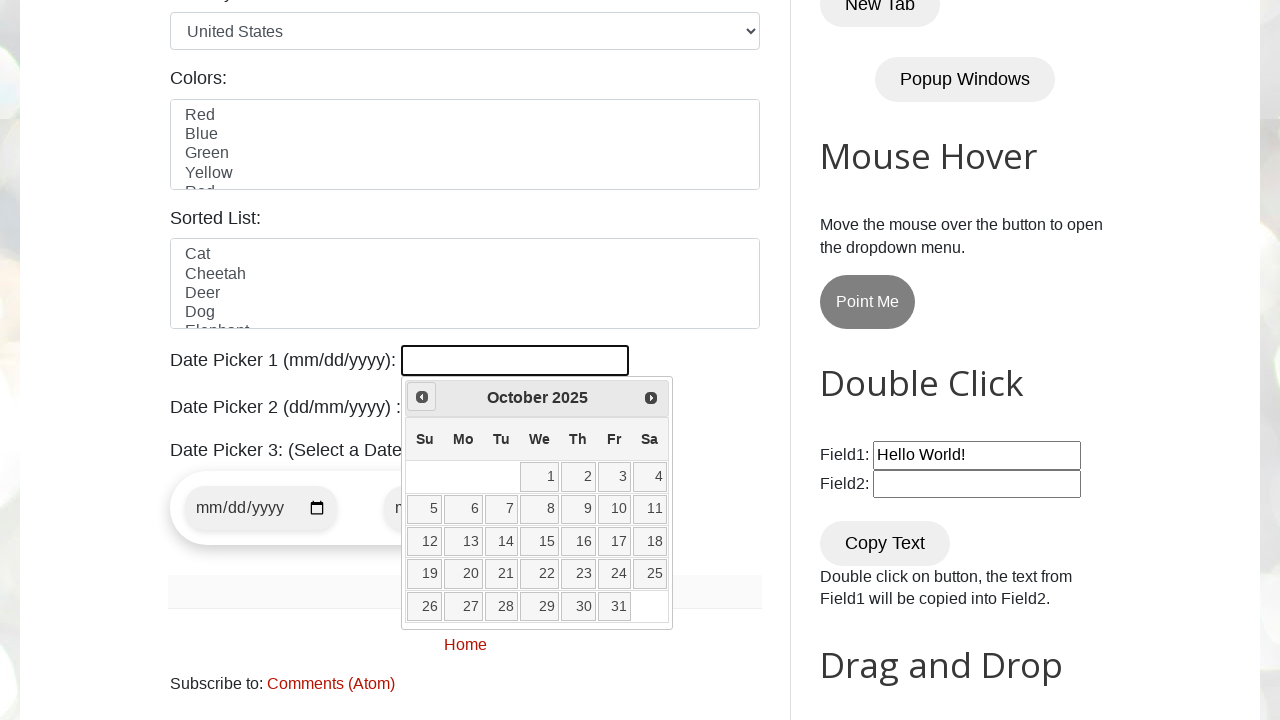

Retrieved current month from calendar
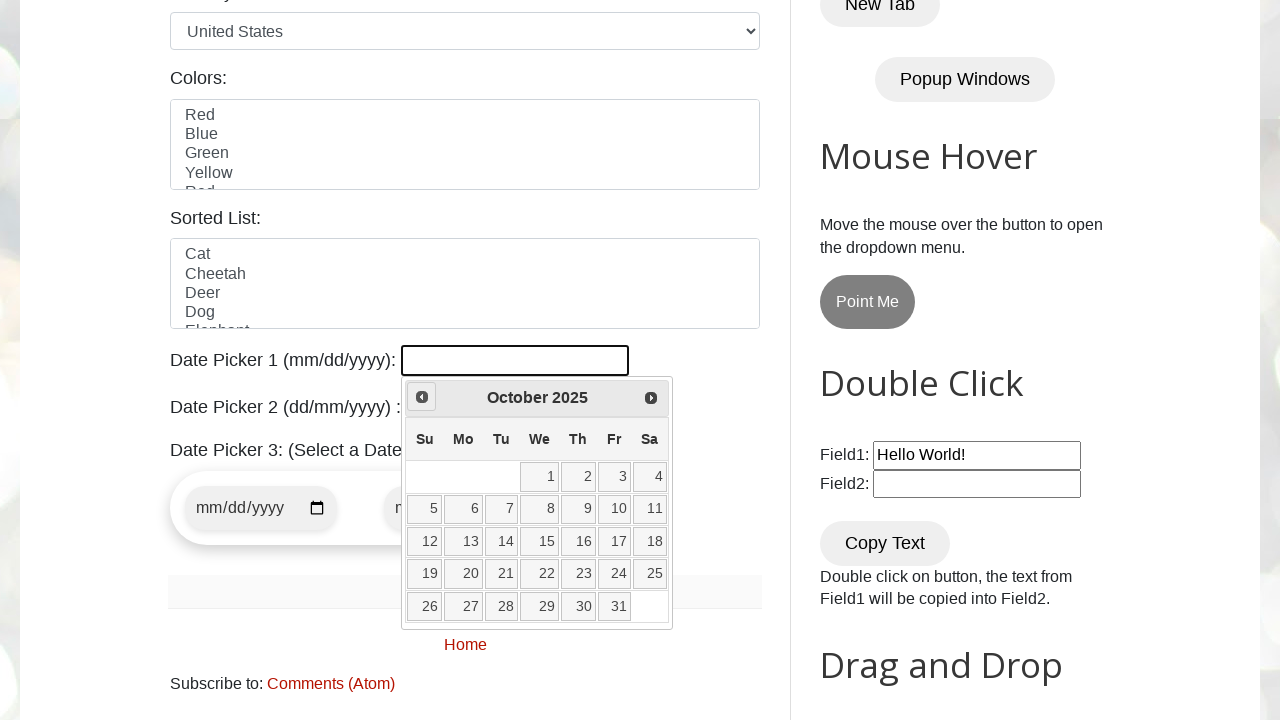

Retrieved current year from calendar
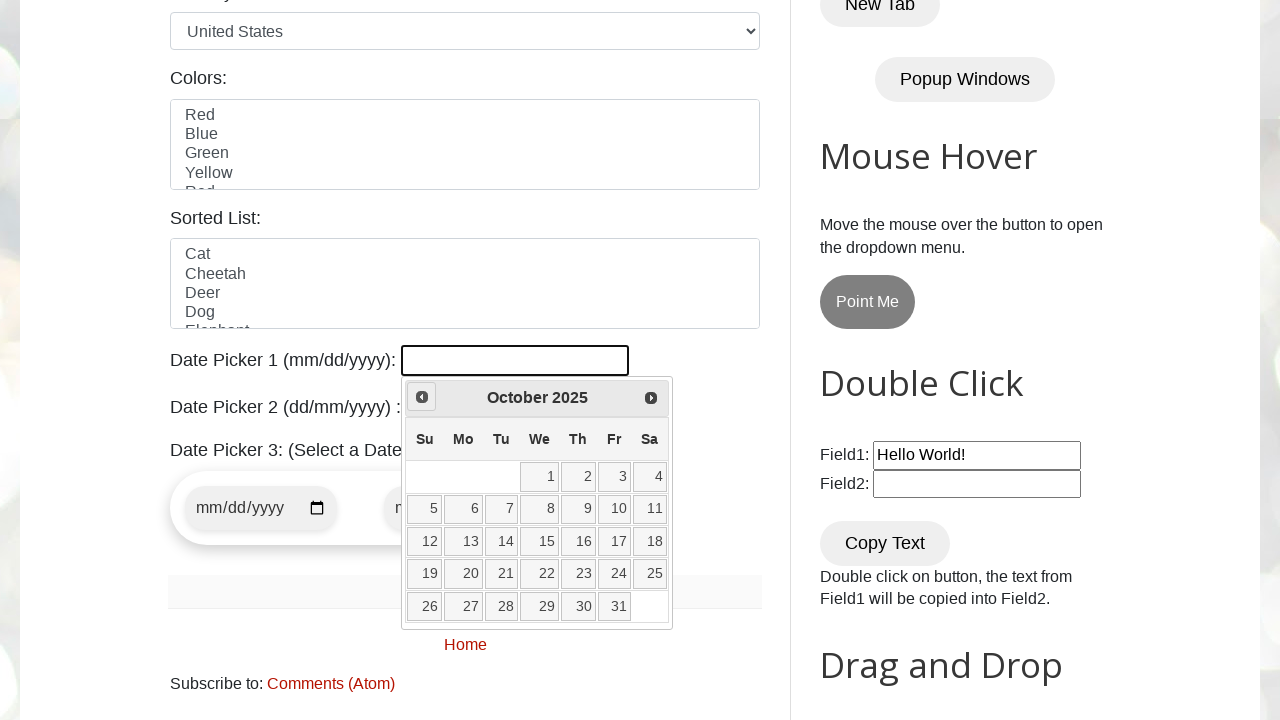

Clicked previous button to navigate to earlier month at (422, 397) on [title='Prev']
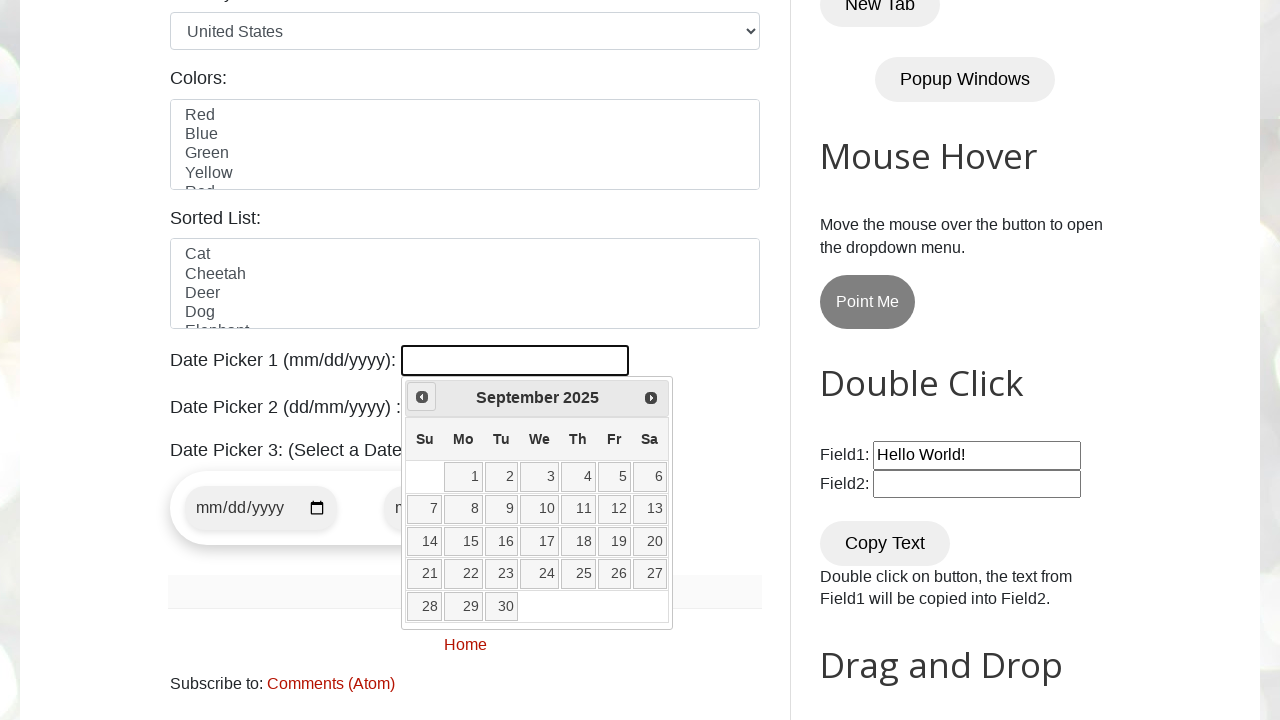

Retrieved current month from calendar
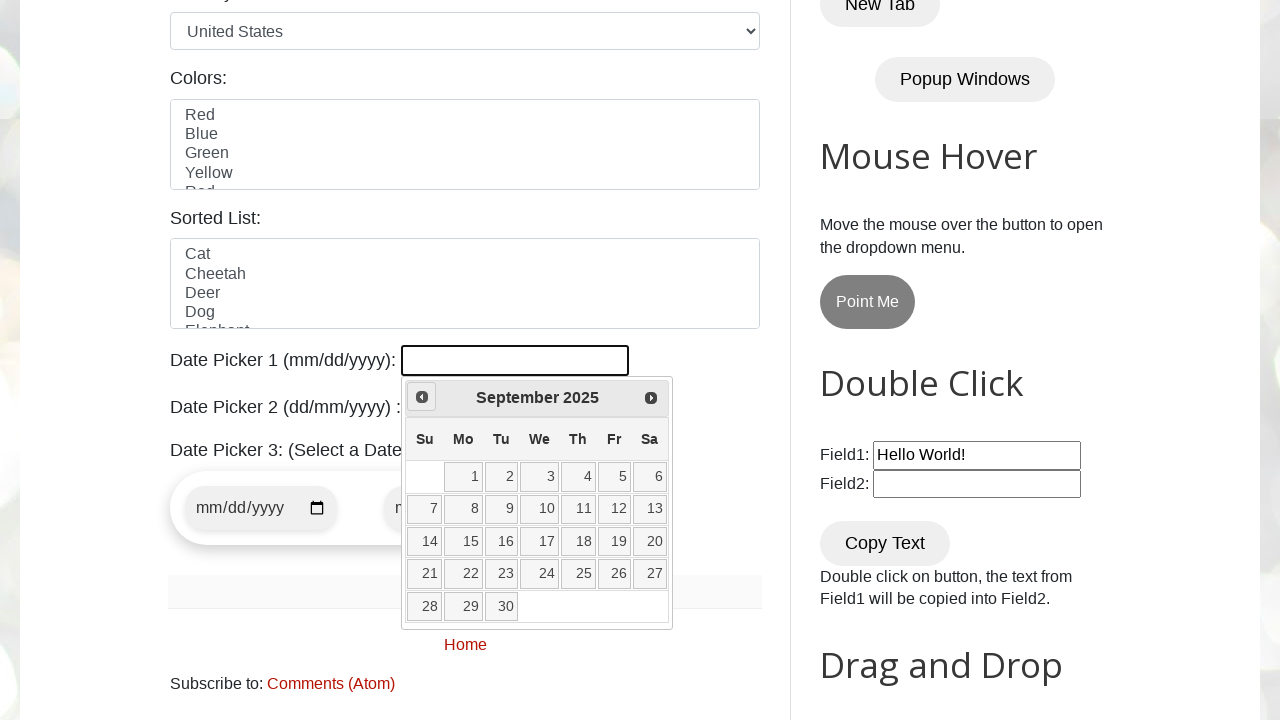

Retrieved current year from calendar
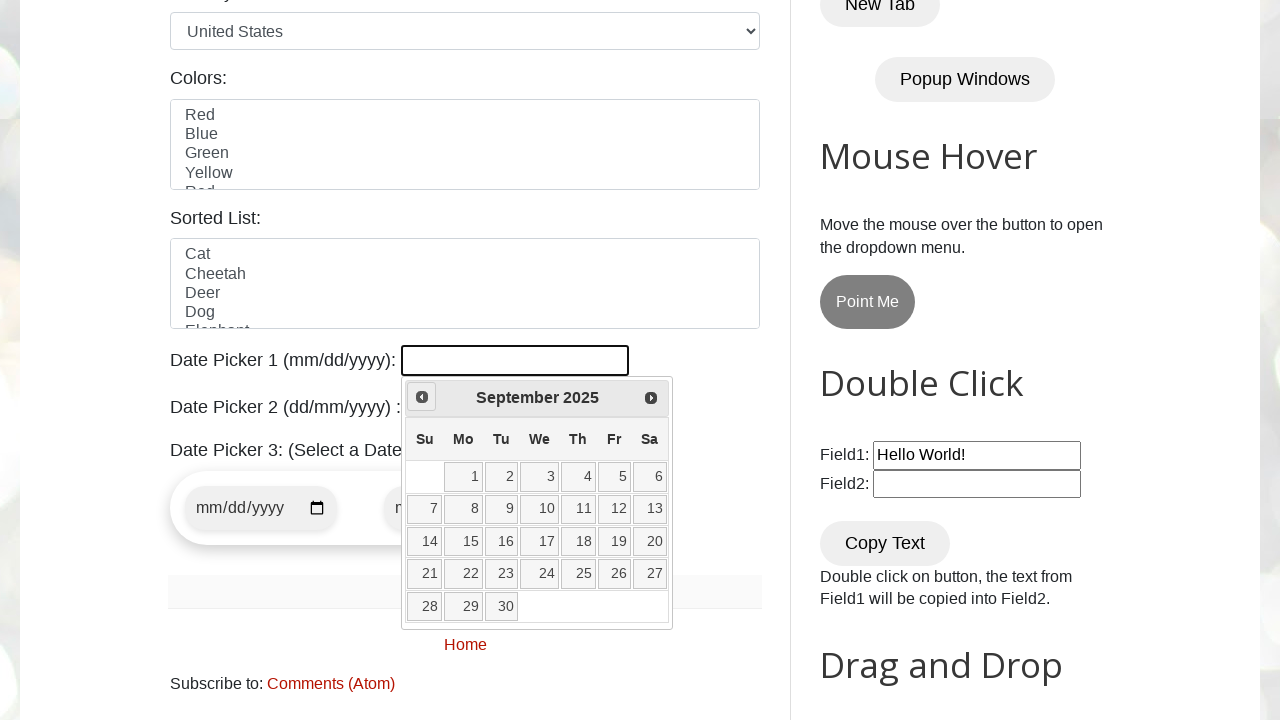

Clicked previous button to navigate to earlier month at (422, 397) on [title='Prev']
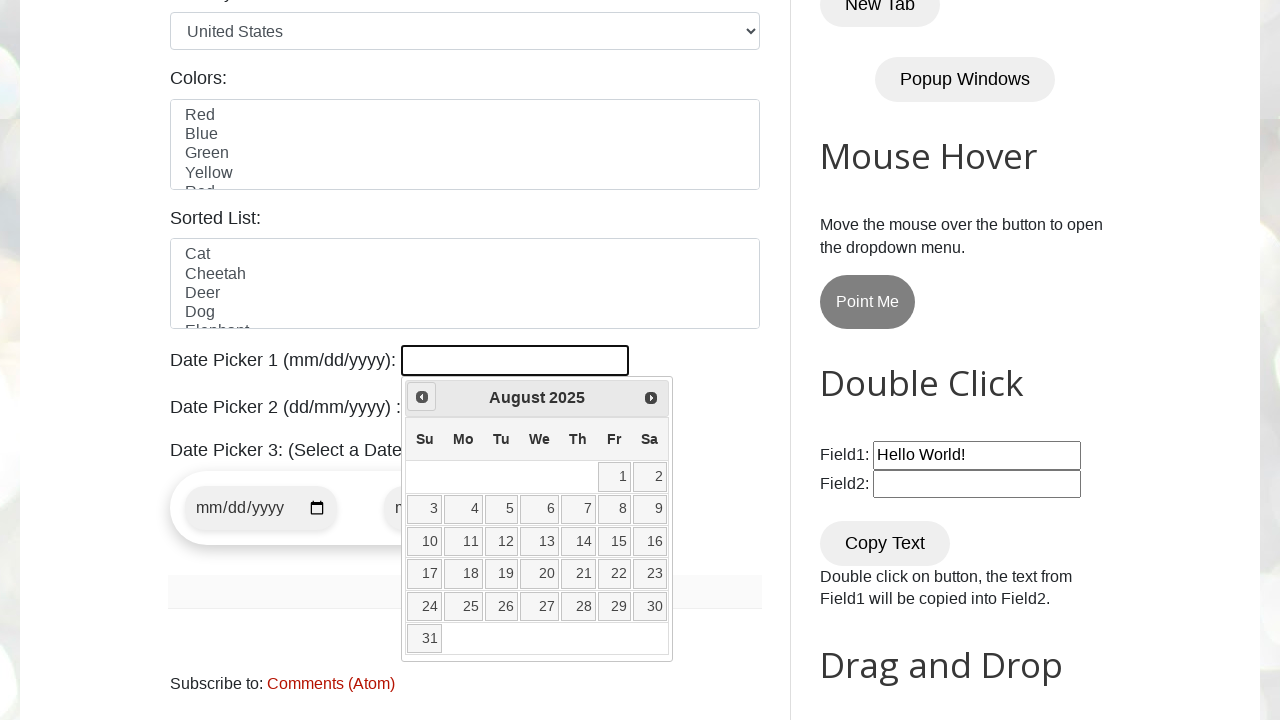

Retrieved current month from calendar
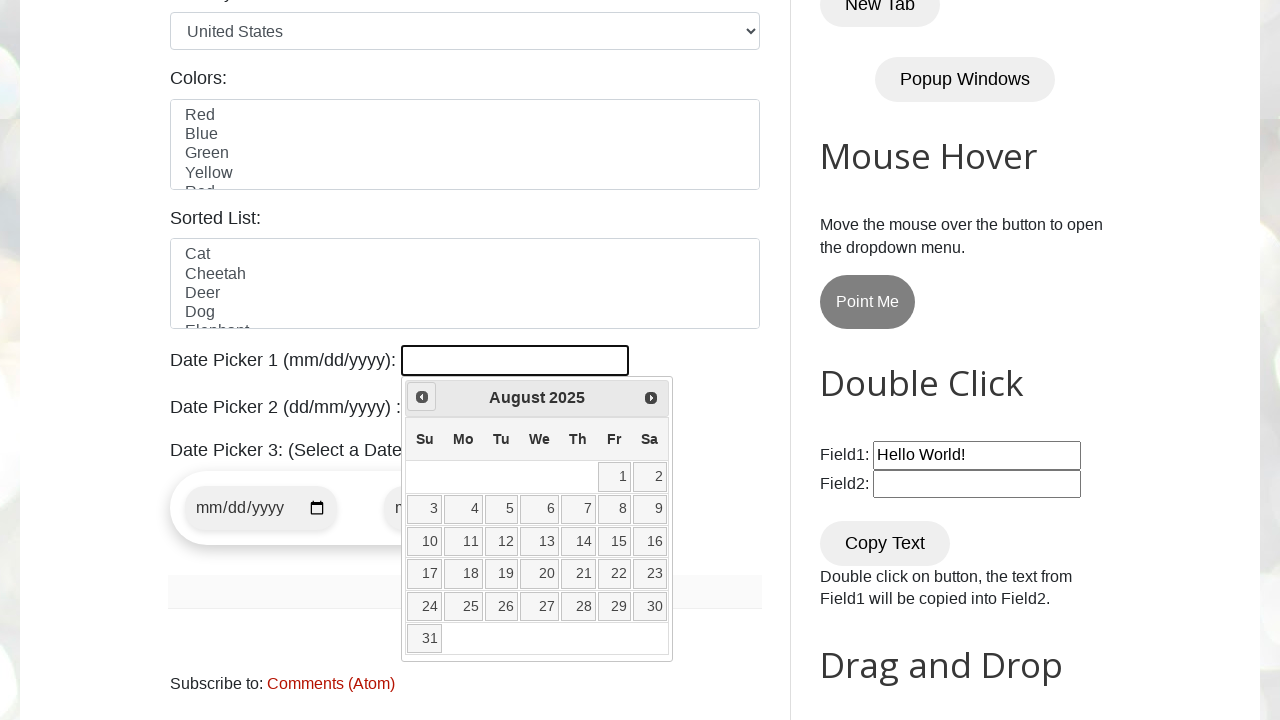

Retrieved current year from calendar
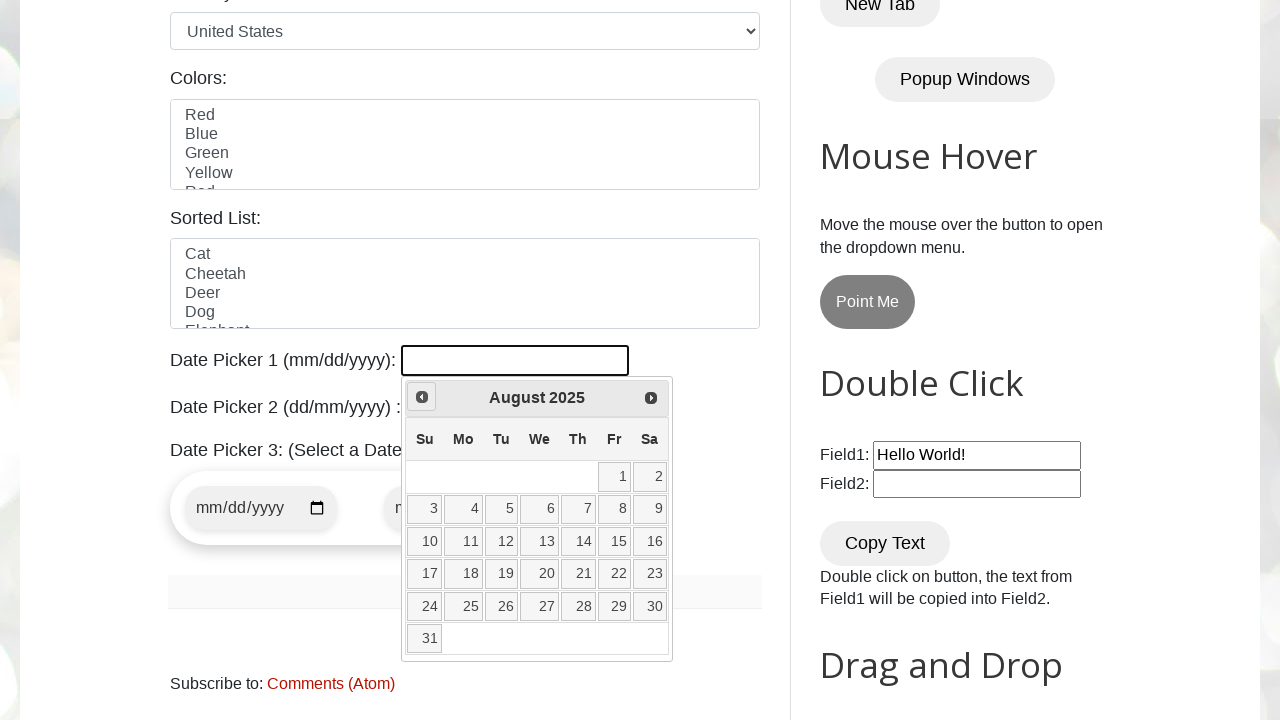

Clicked previous button to navigate to earlier month at (422, 397) on [title='Prev']
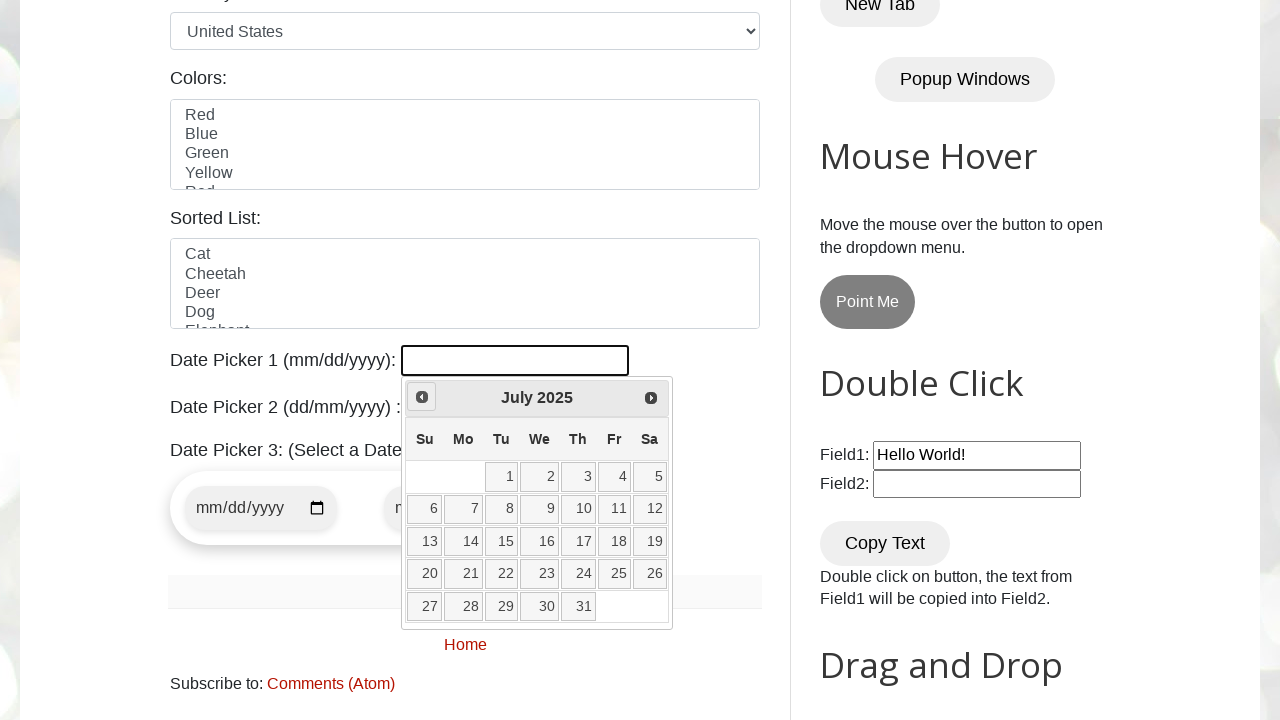

Retrieved current month from calendar
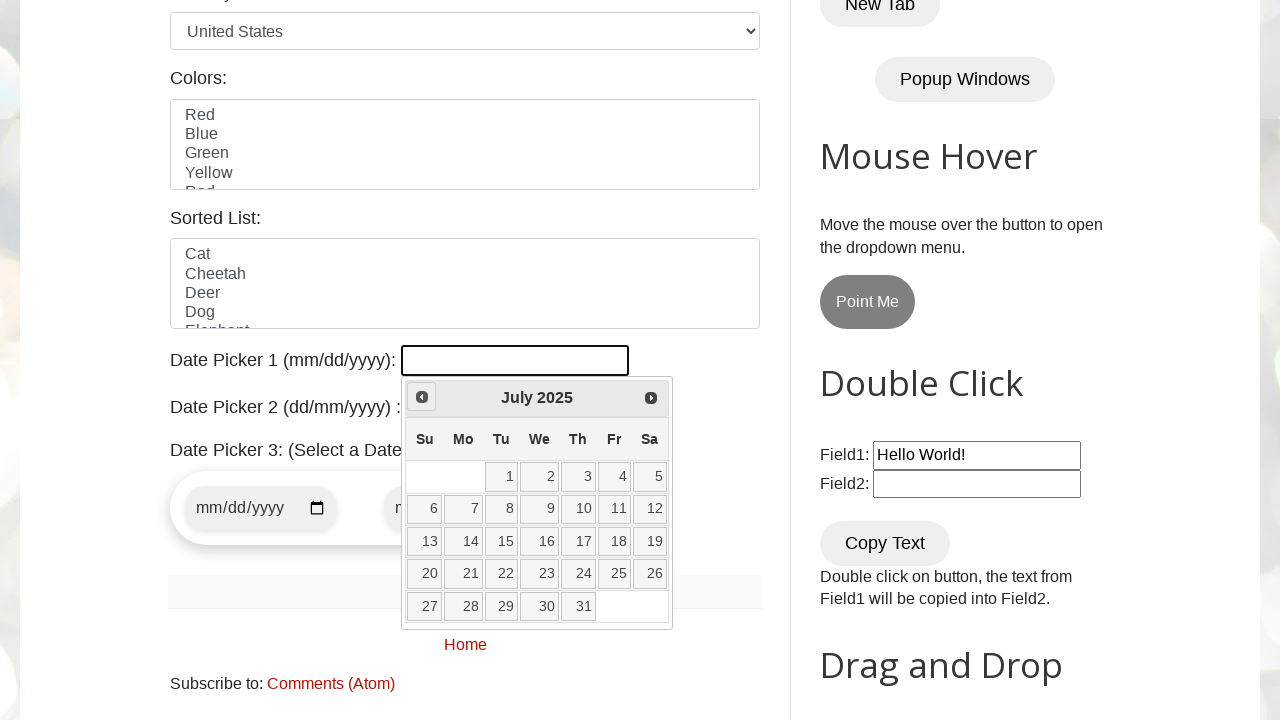

Retrieved current year from calendar
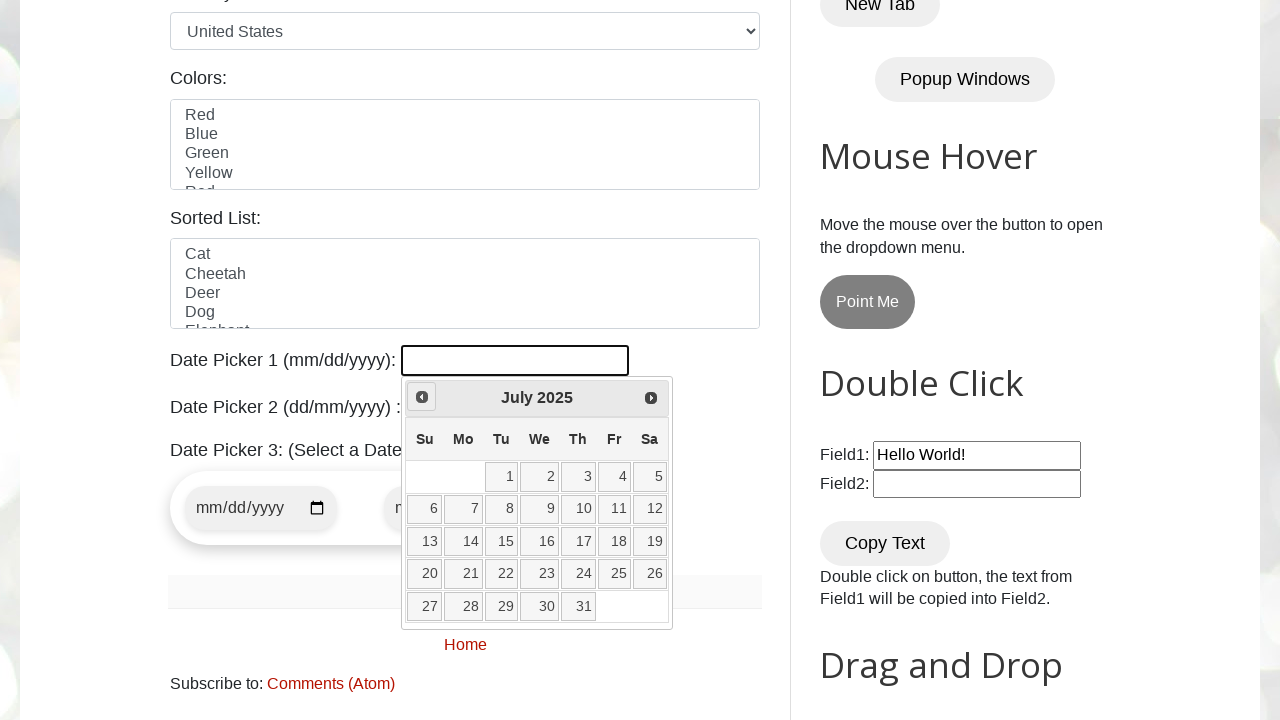

Clicked previous button to navigate to earlier month at (422, 397) on [title='Prev']
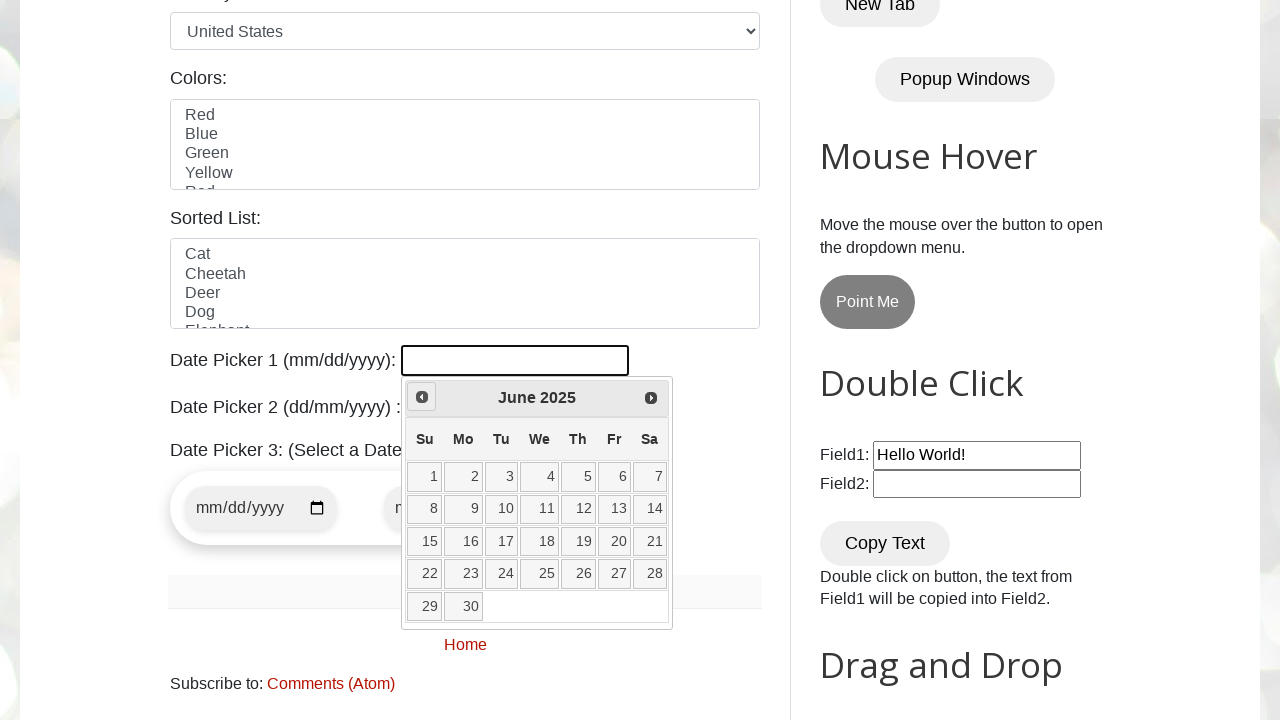

Retrieved current month from calendar
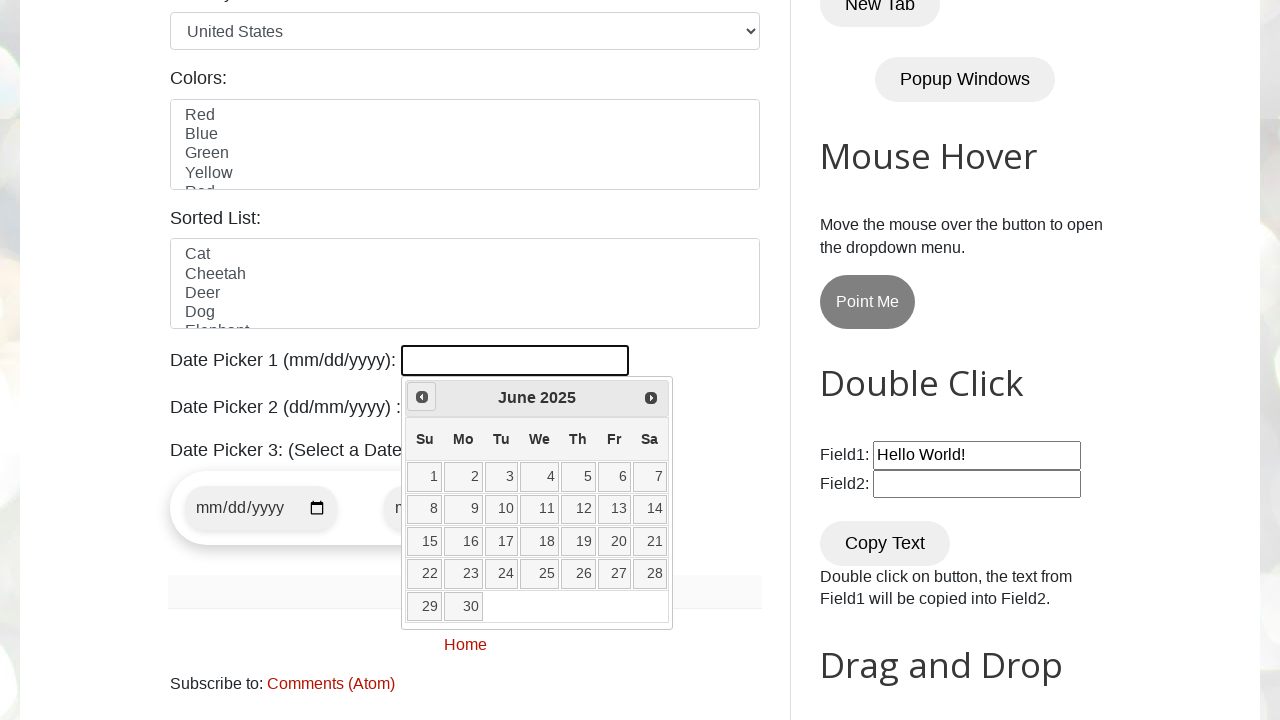

Retrieved current year from calendar
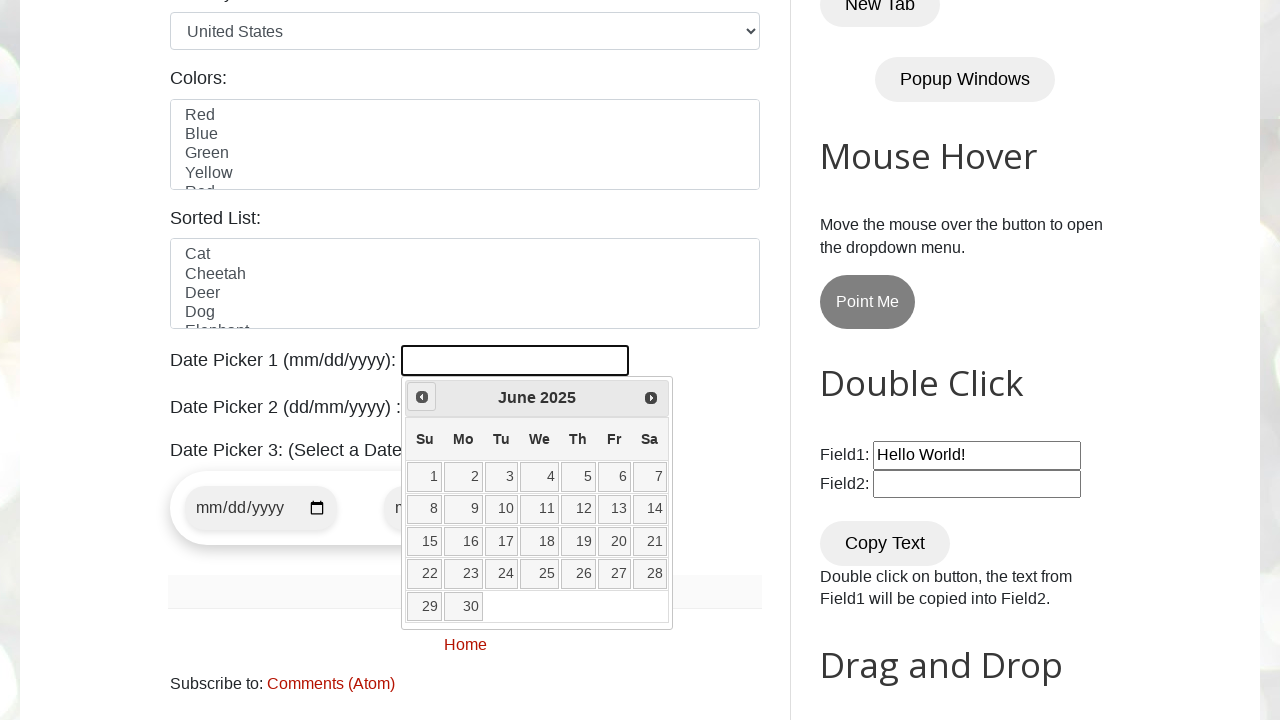

Clicked previous button to navigate to earlier month at (422, 397) on [title='Prev']
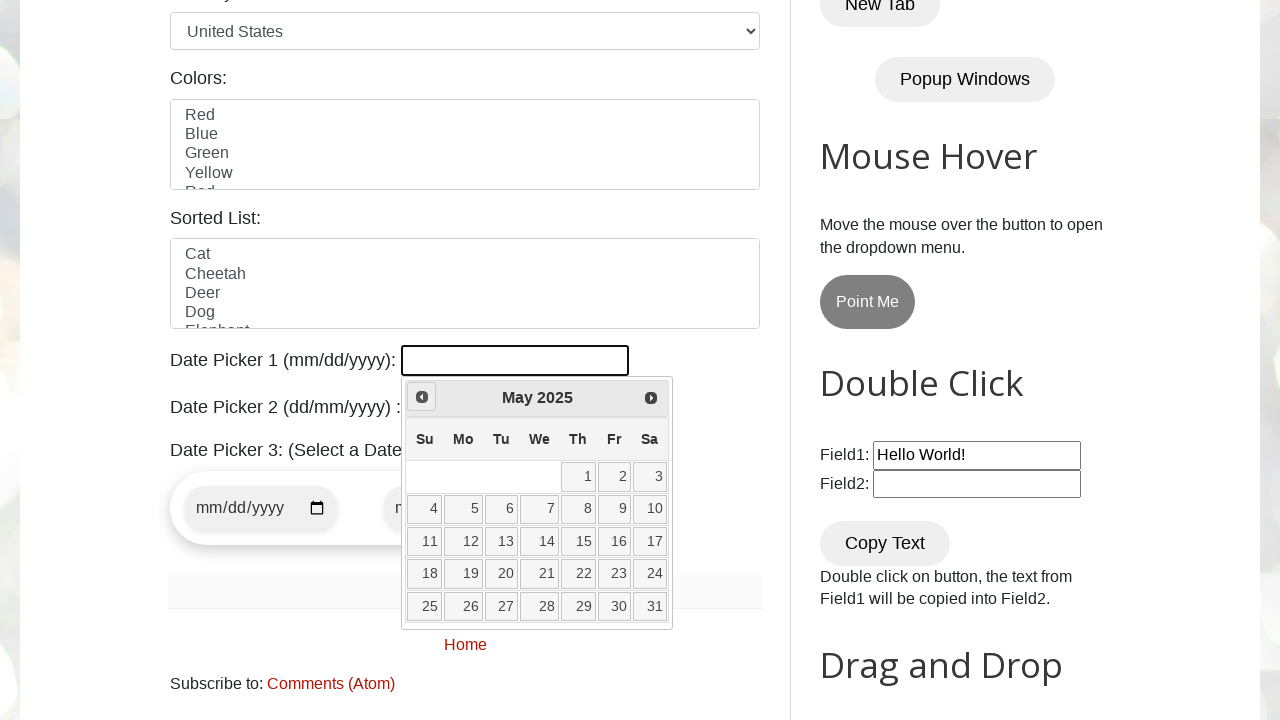

Retrieved current month from calendar
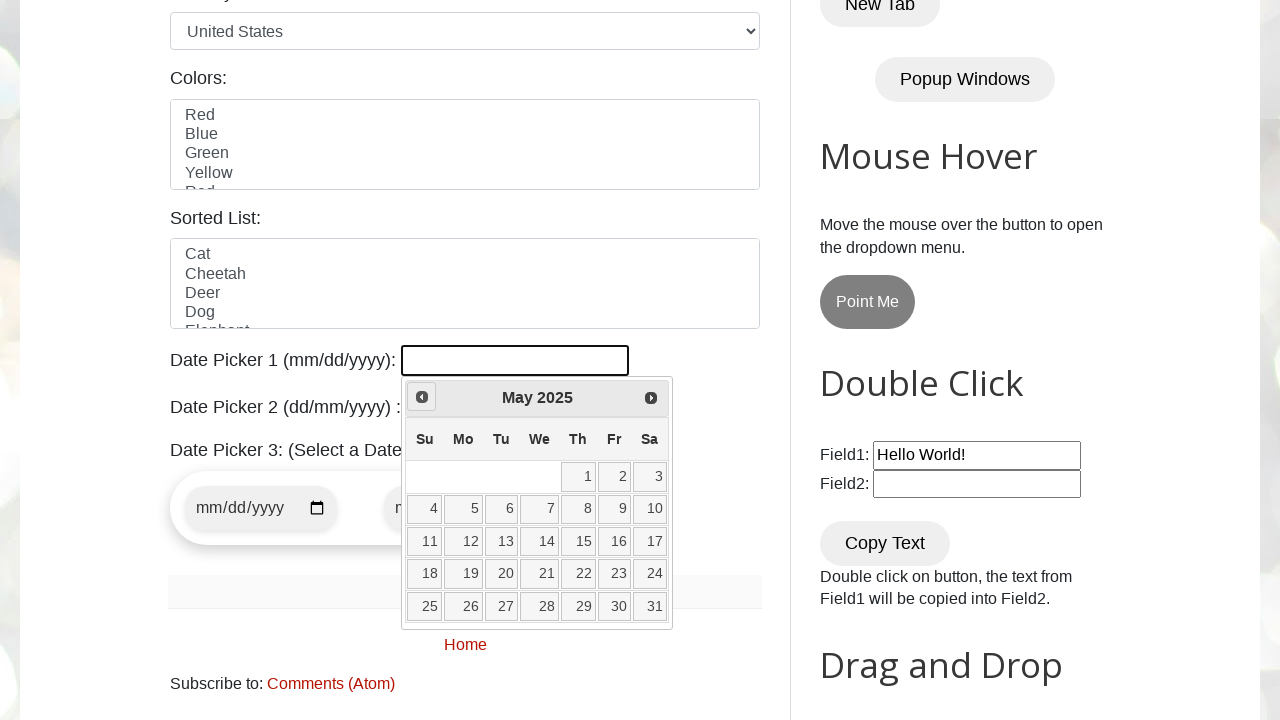

Retrieved current year from calendar
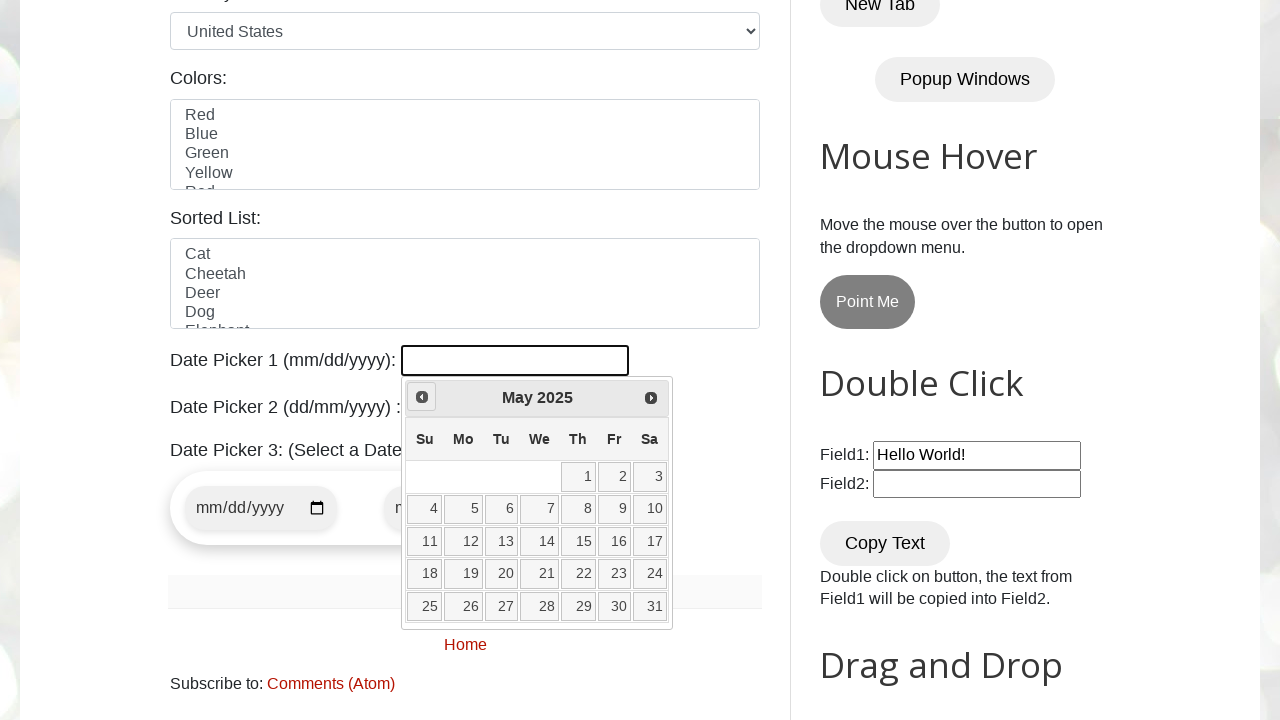

Clicked previous button to navigate to earlier month at (422, 397) on [title='Prev']
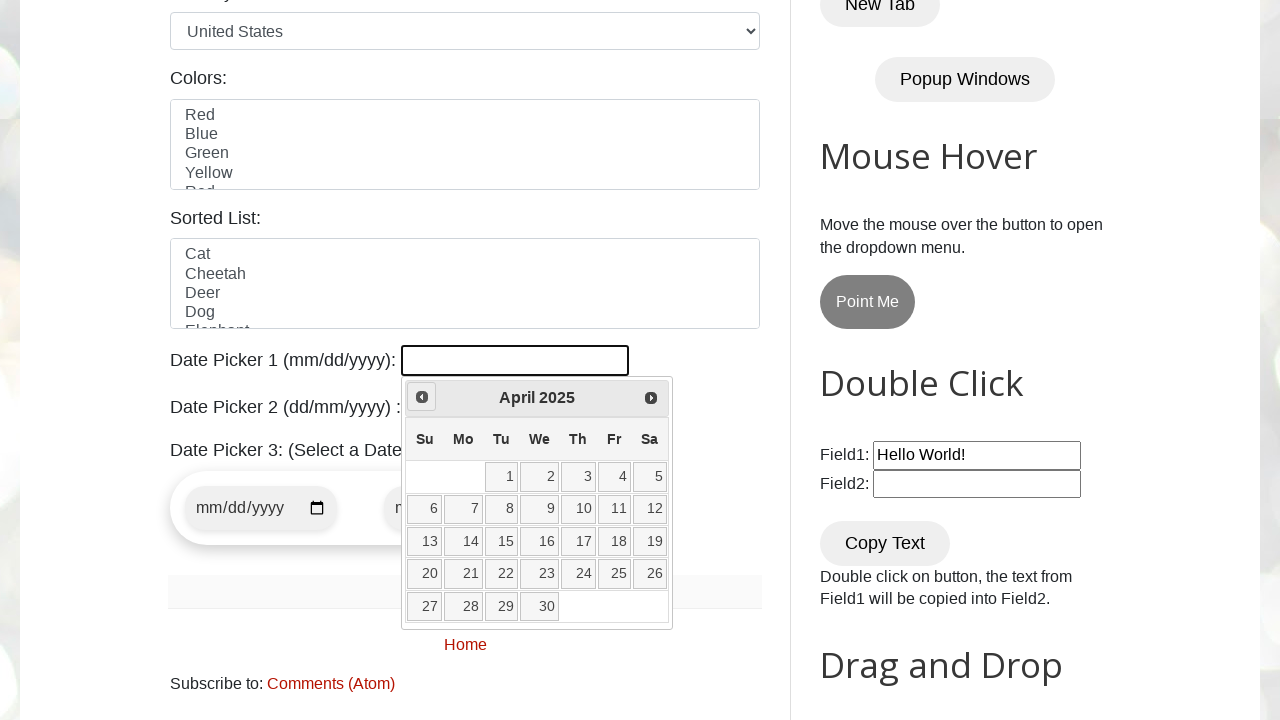

Retrieved current month from calendar
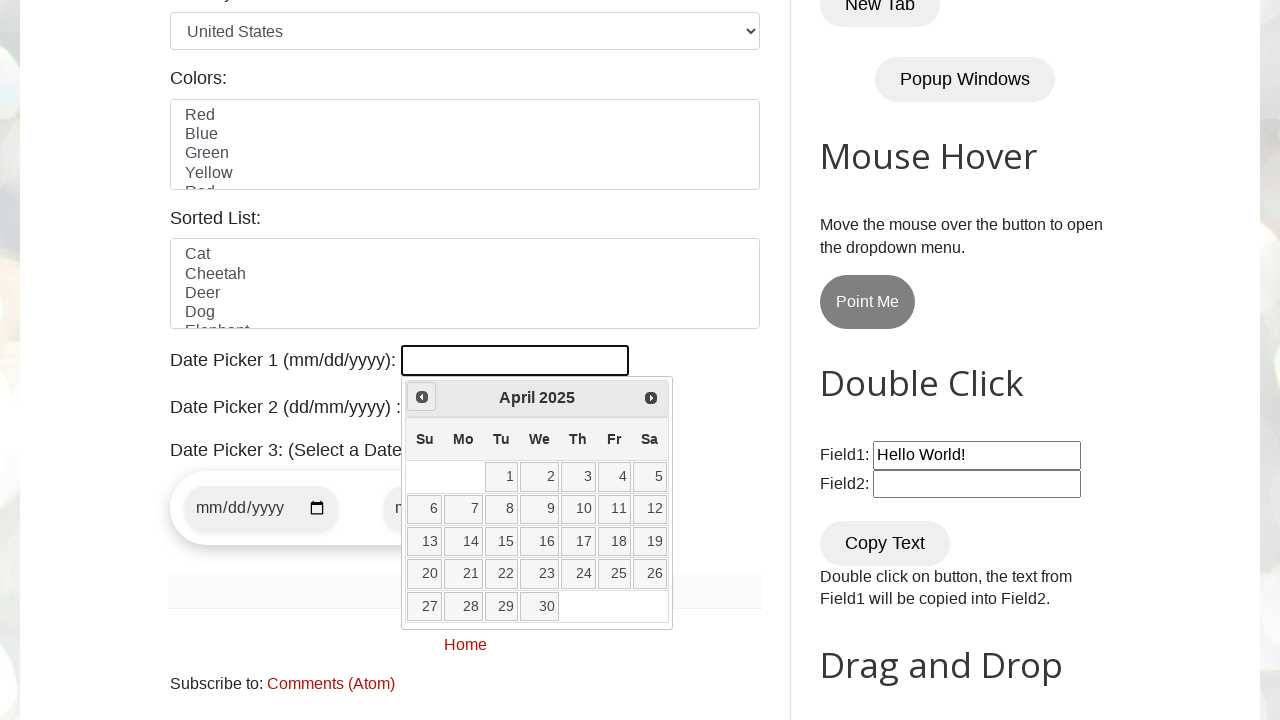

Retrieved current year from calendar
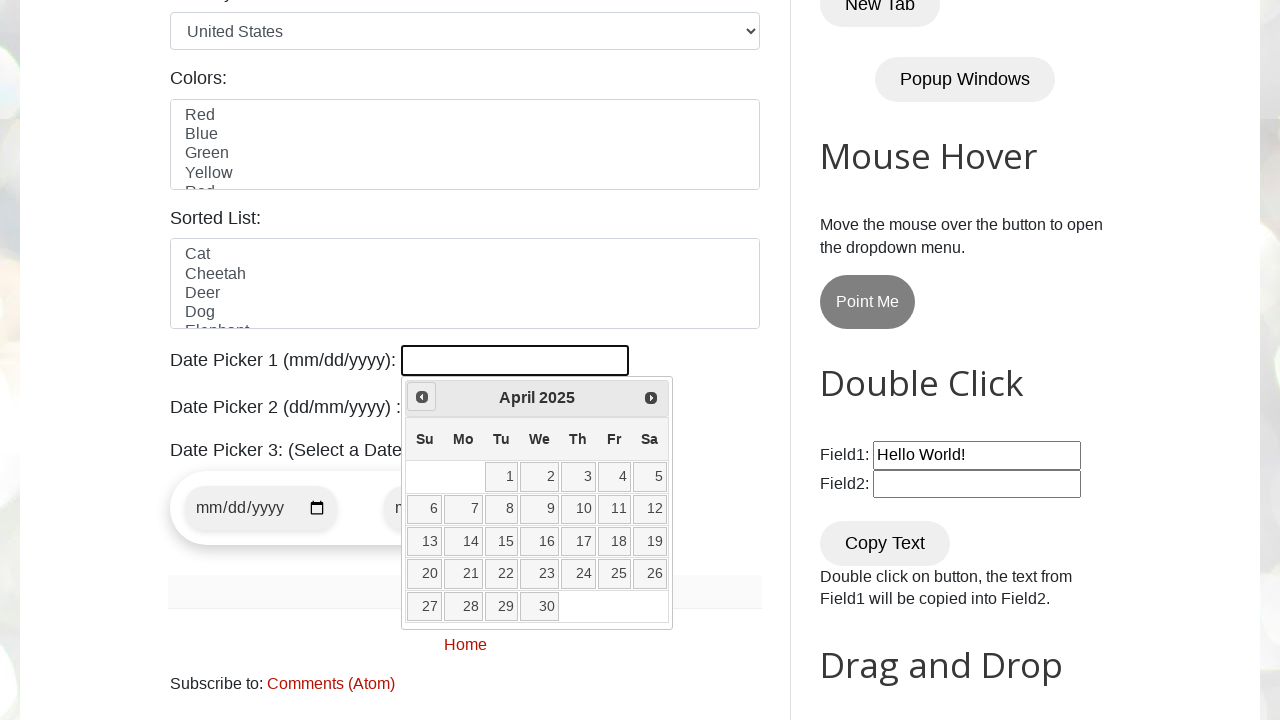

Clicked previous button to navigate to earlier month at (422, 397) on [title='Prev']
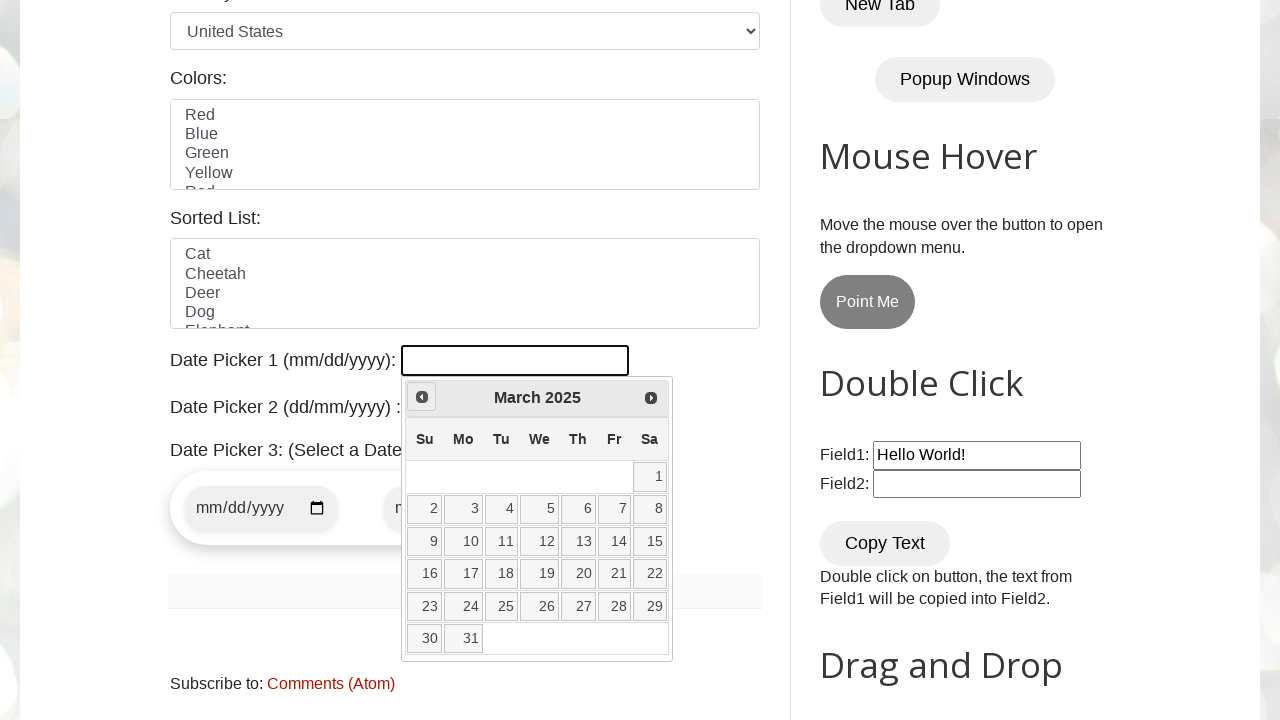

Retrieved current month from calendar
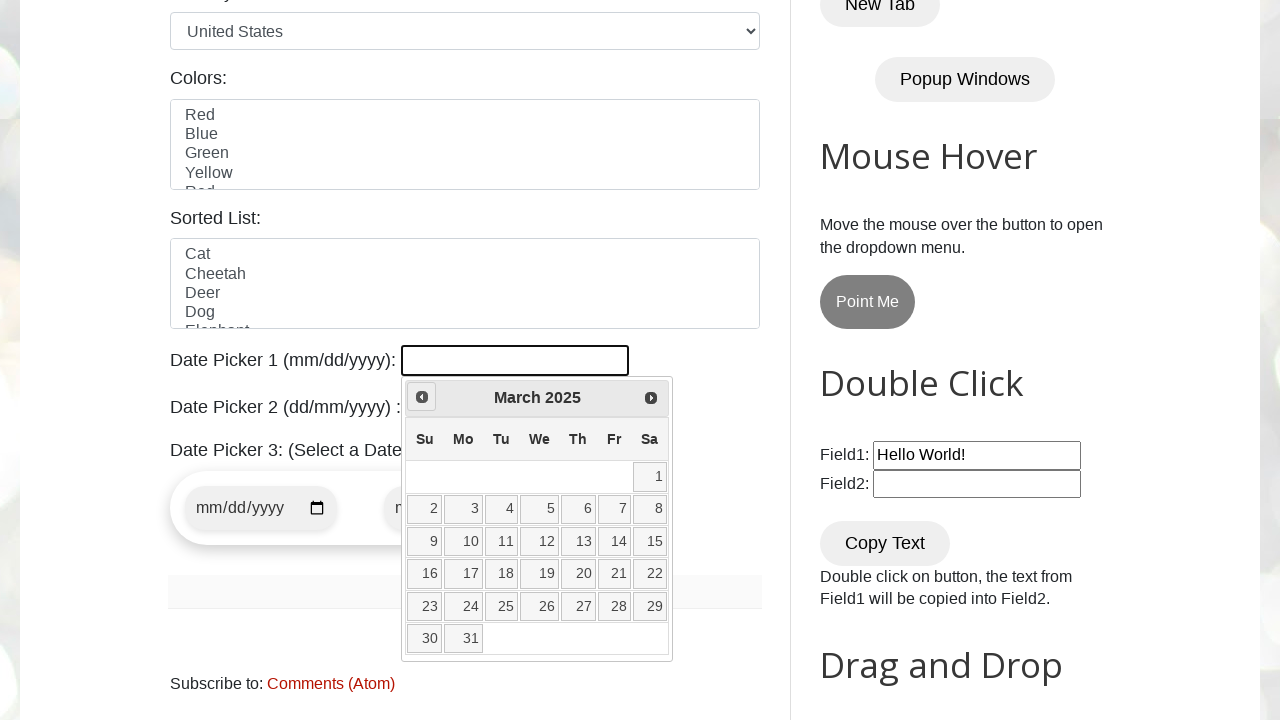

Retrieved current year from calendar
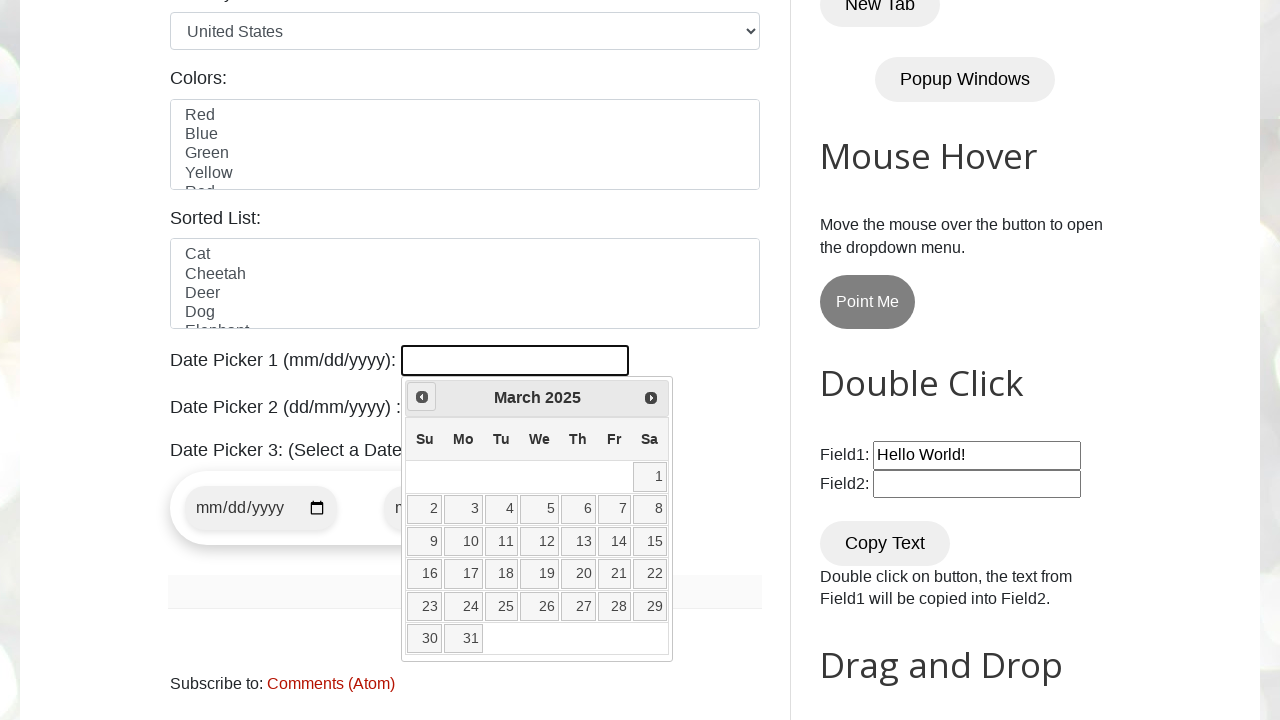

Clicked previous button to navigate to earlier month at (422, 397) on [title='Prev']
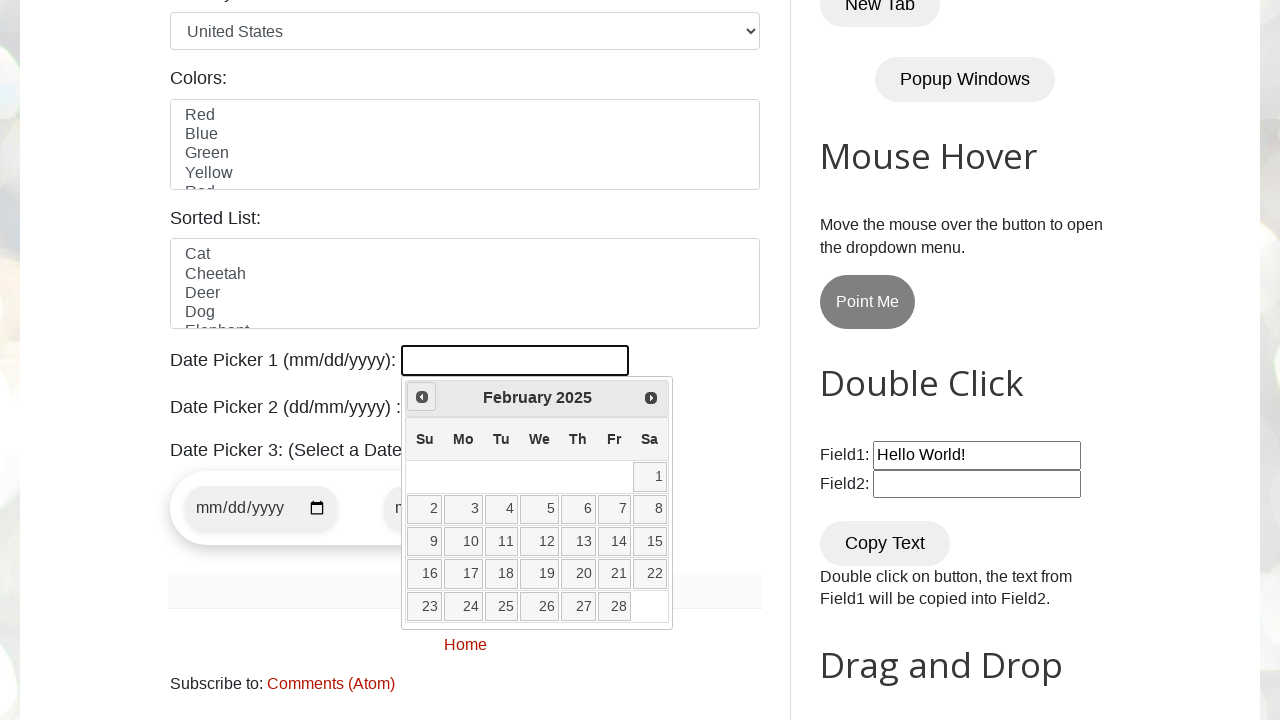

Retrieved current month from calendar
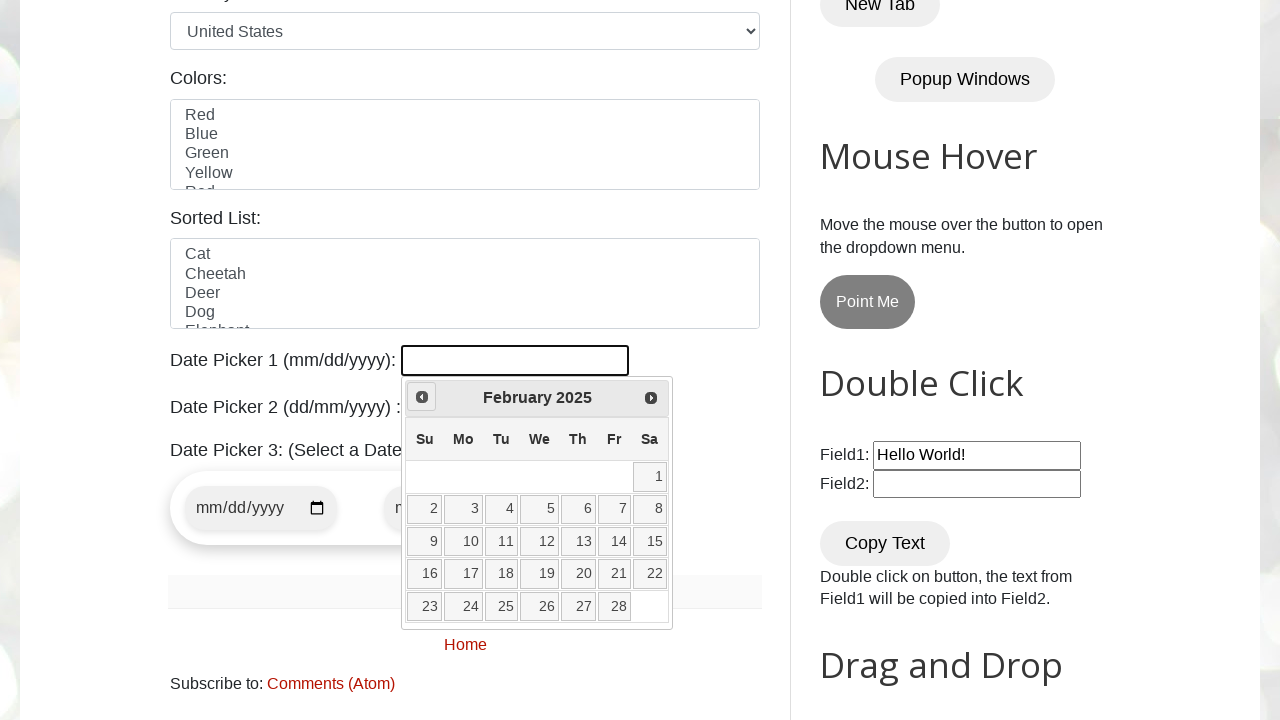

Retrieved current year from calendar
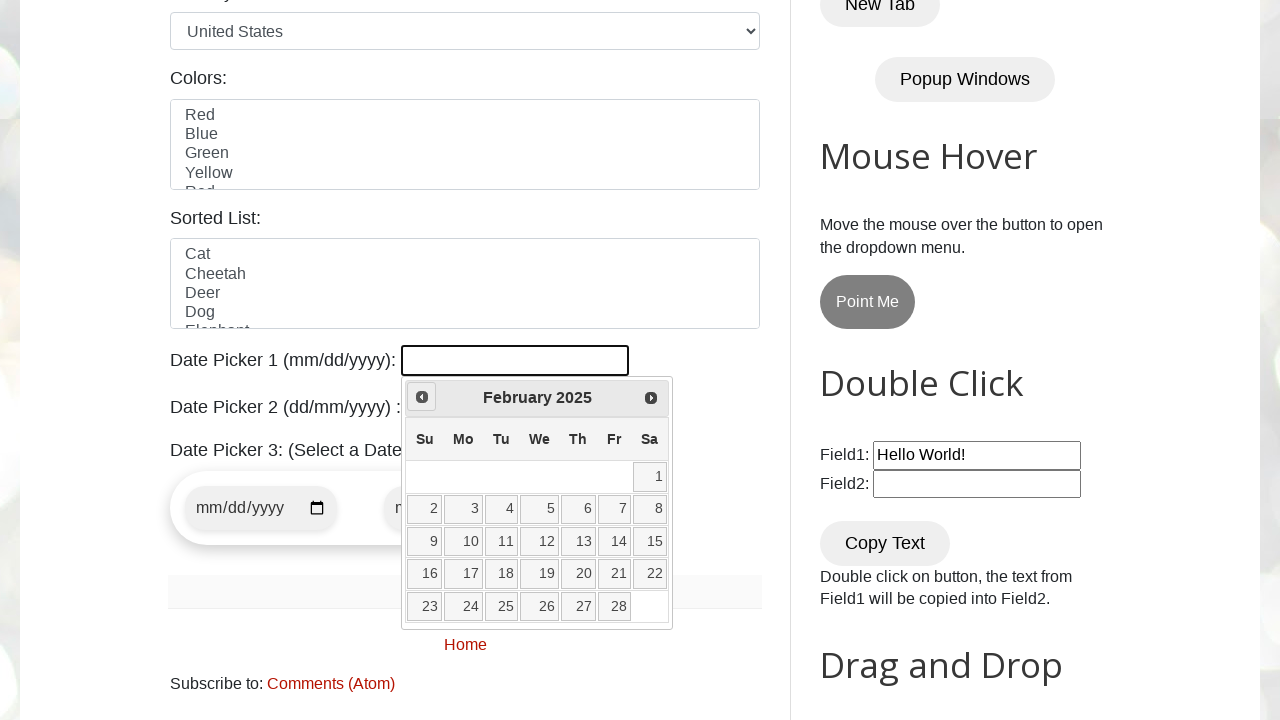

Clicked previous button to navigate to earlier month at (422, 397) on [title='Prev']
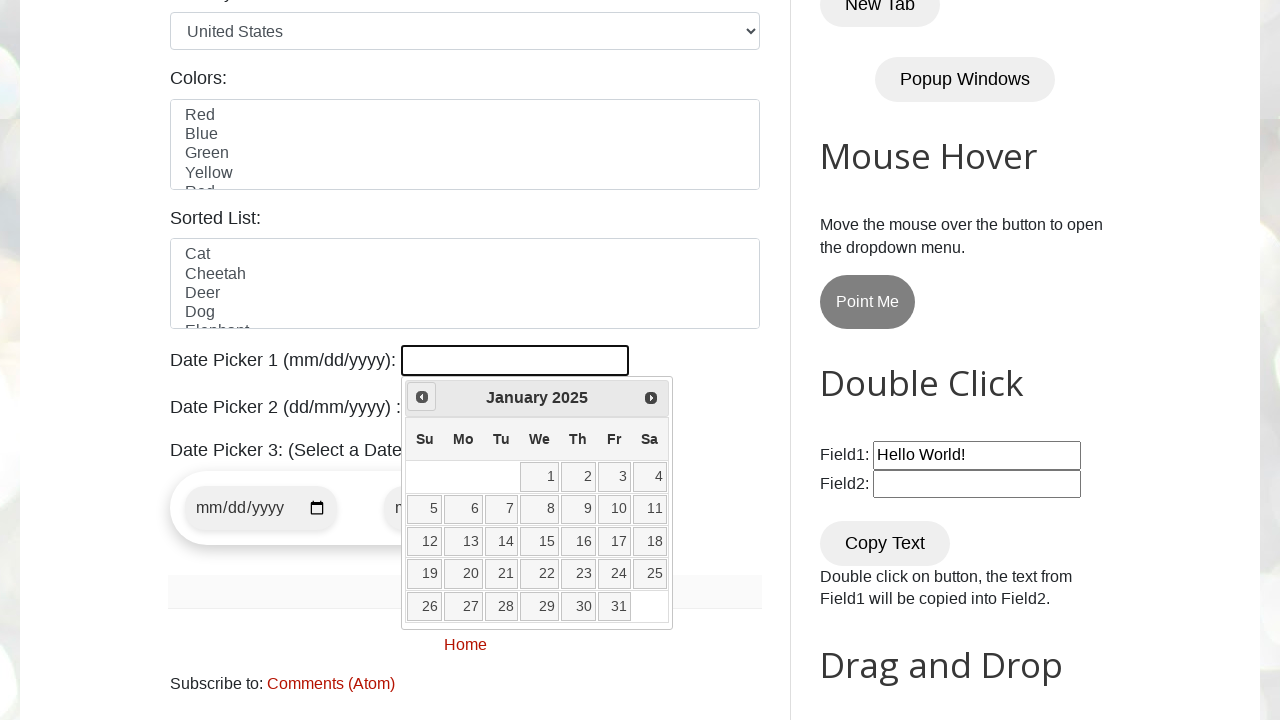

Retrieved current month from calendar
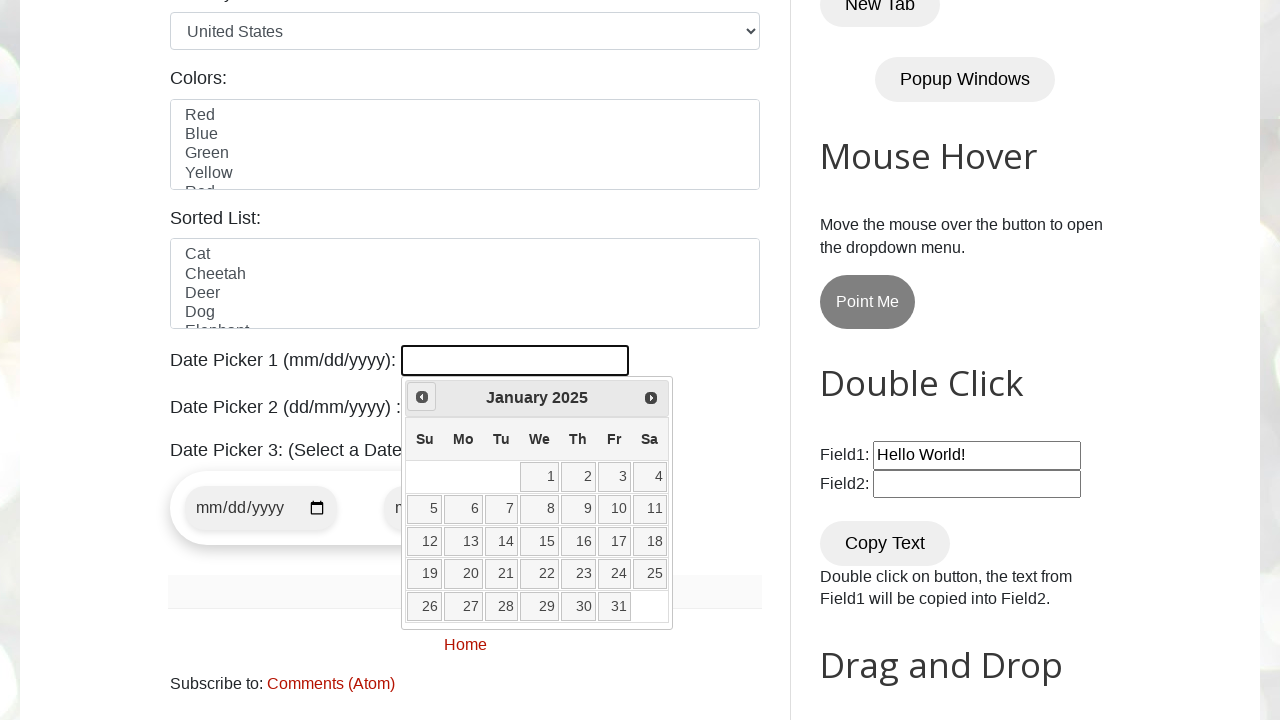

Retrieved current year from calendar
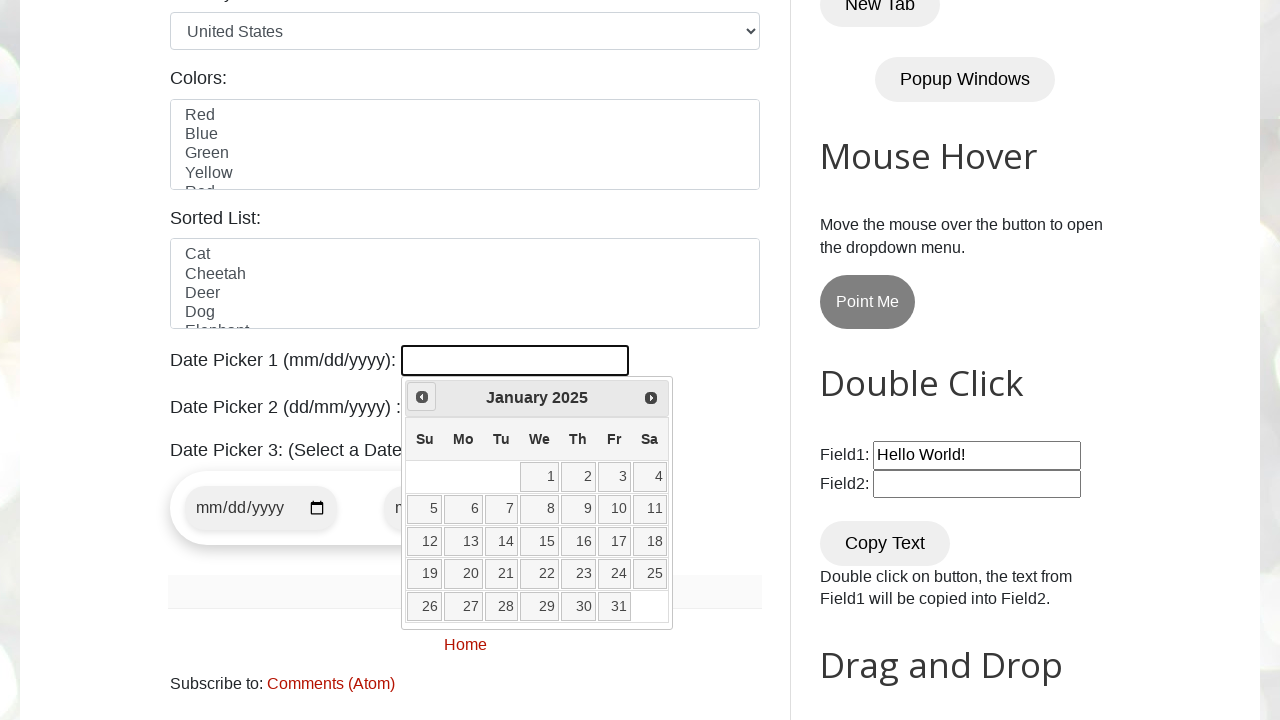

Clicked previous button to navigate to earlier month at (422, 397) on [title='Prev']
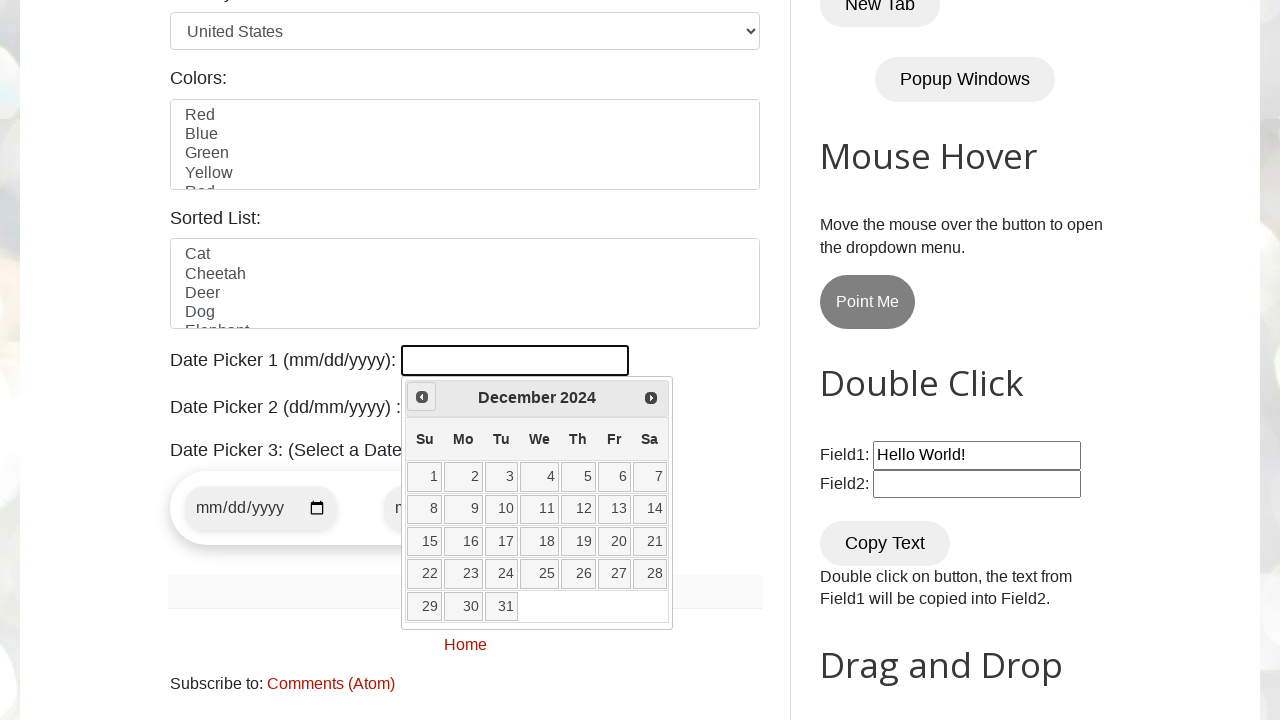

Retrieved current month from calendar
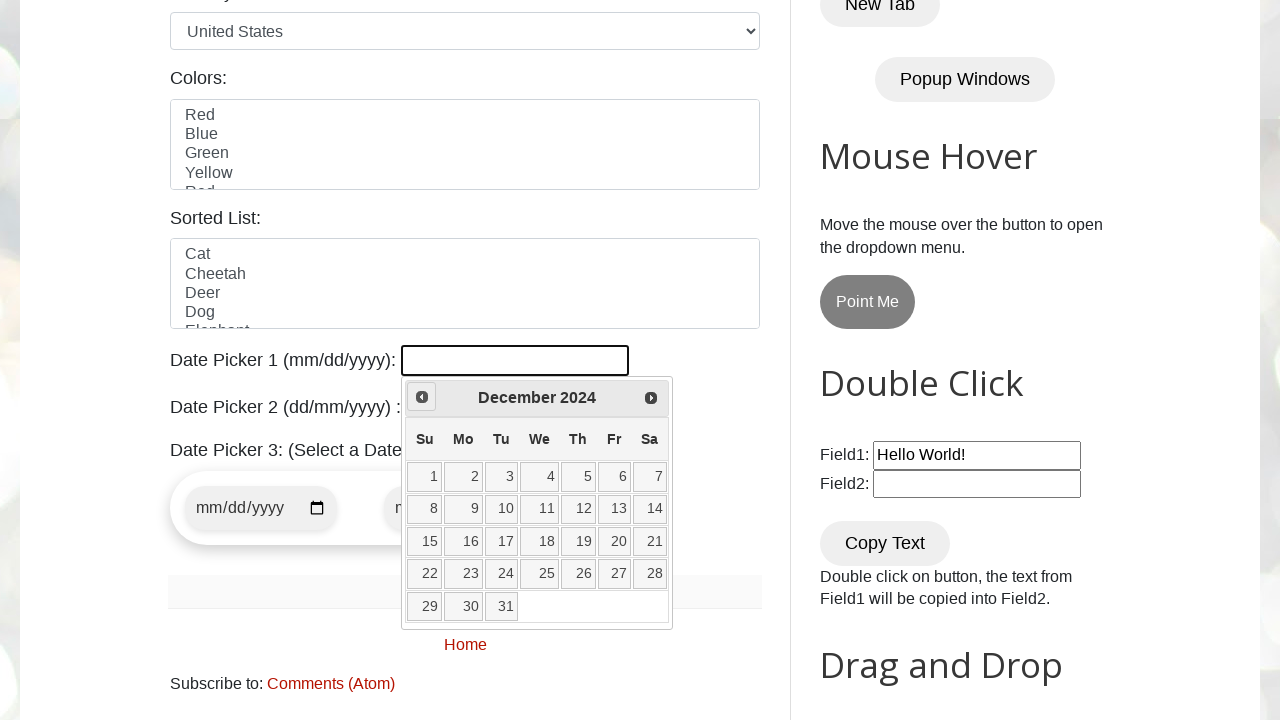

Retrieved current year from calendar
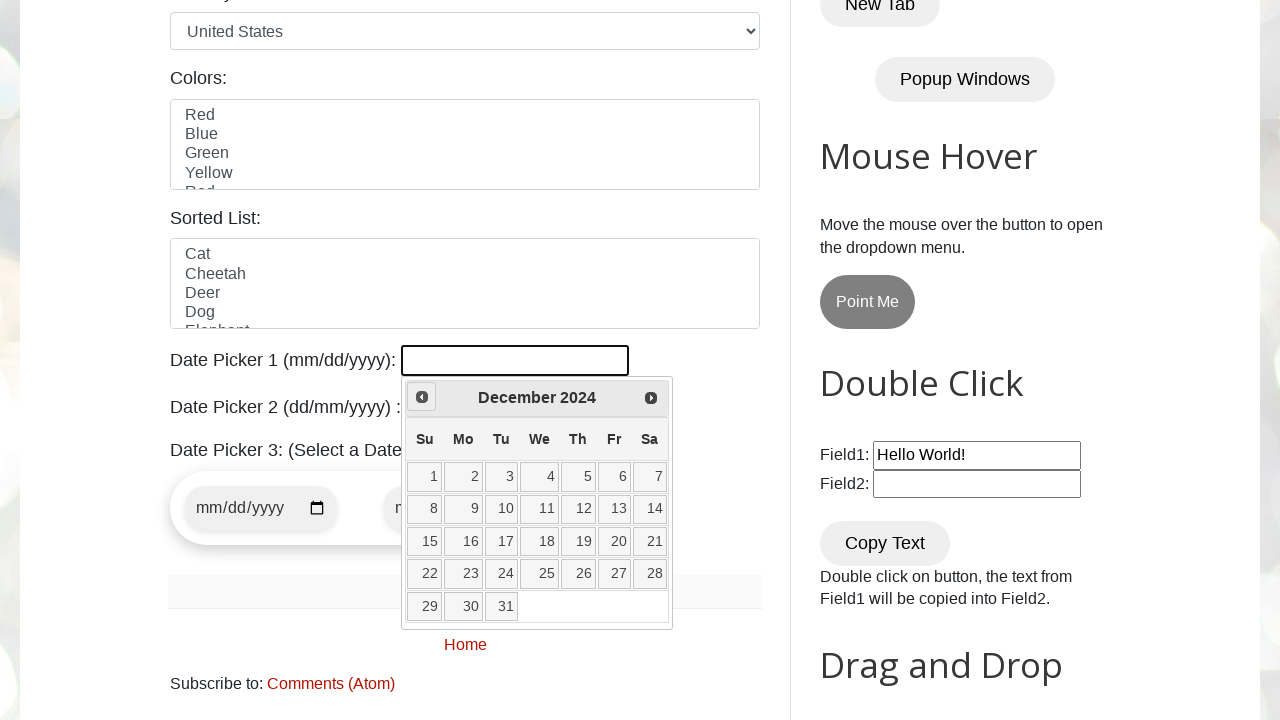

Clicked previous button to navigate to earlier month at (422, 397) on [title='Prev']
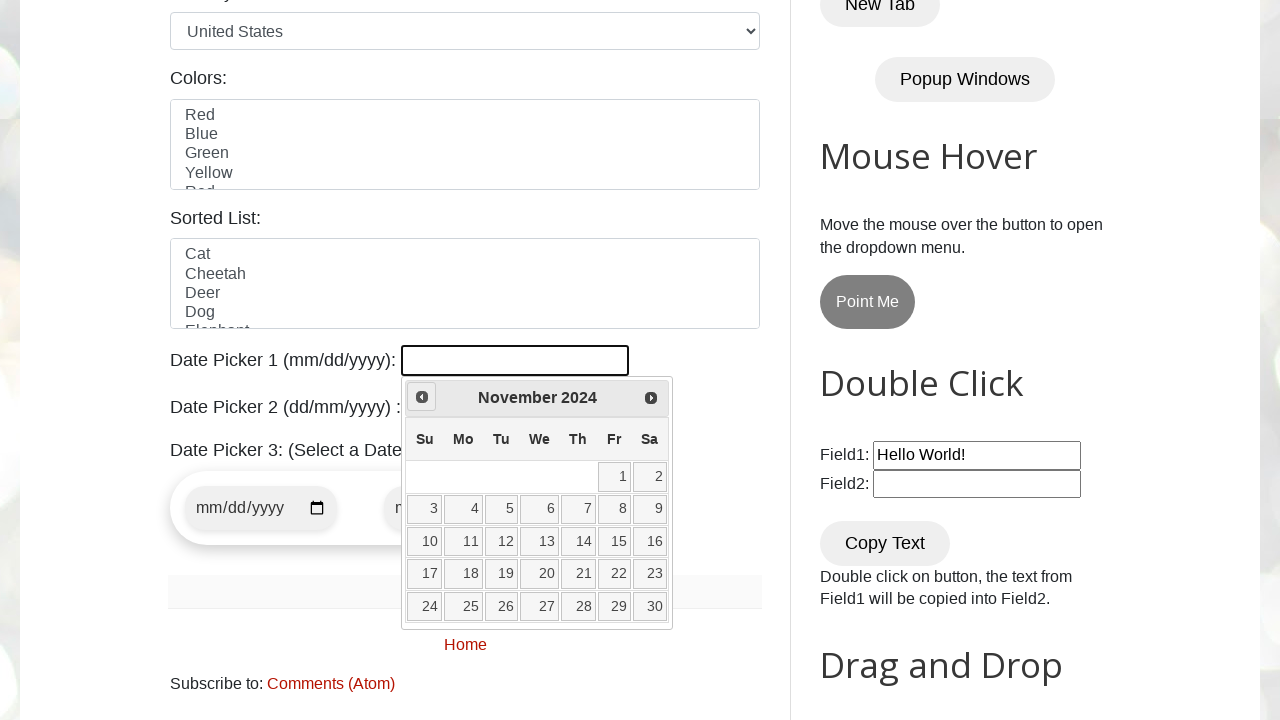

Retrieved current month from calendar
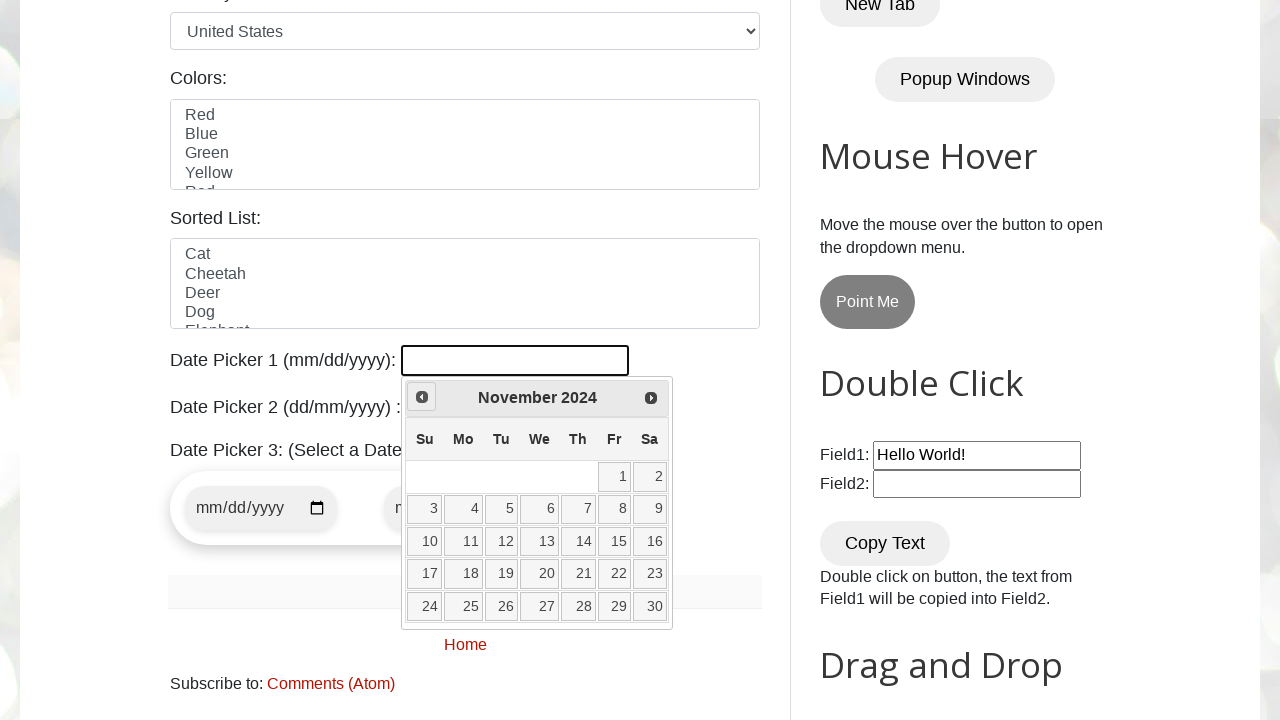

Retrieved current year from calendar
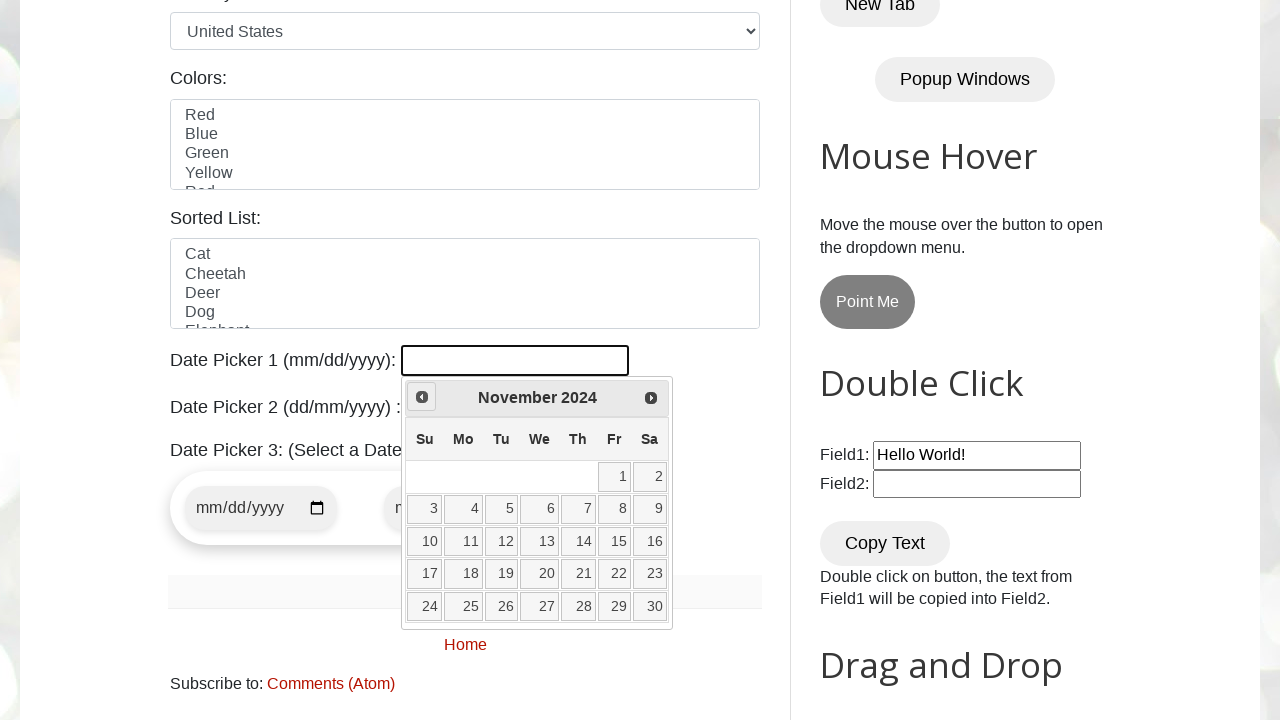

Clicked previous button to navigate to earlier month at (422, 397) on [title='Prev']
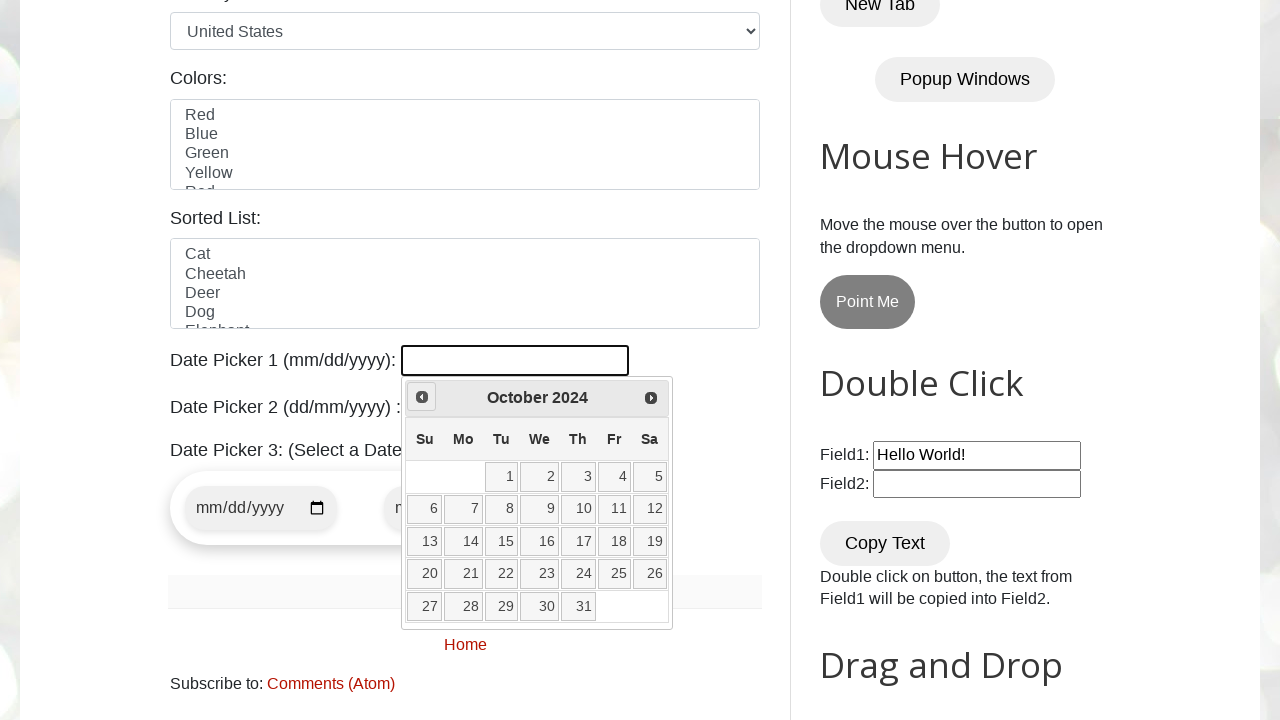

Retrieved current month from calendar
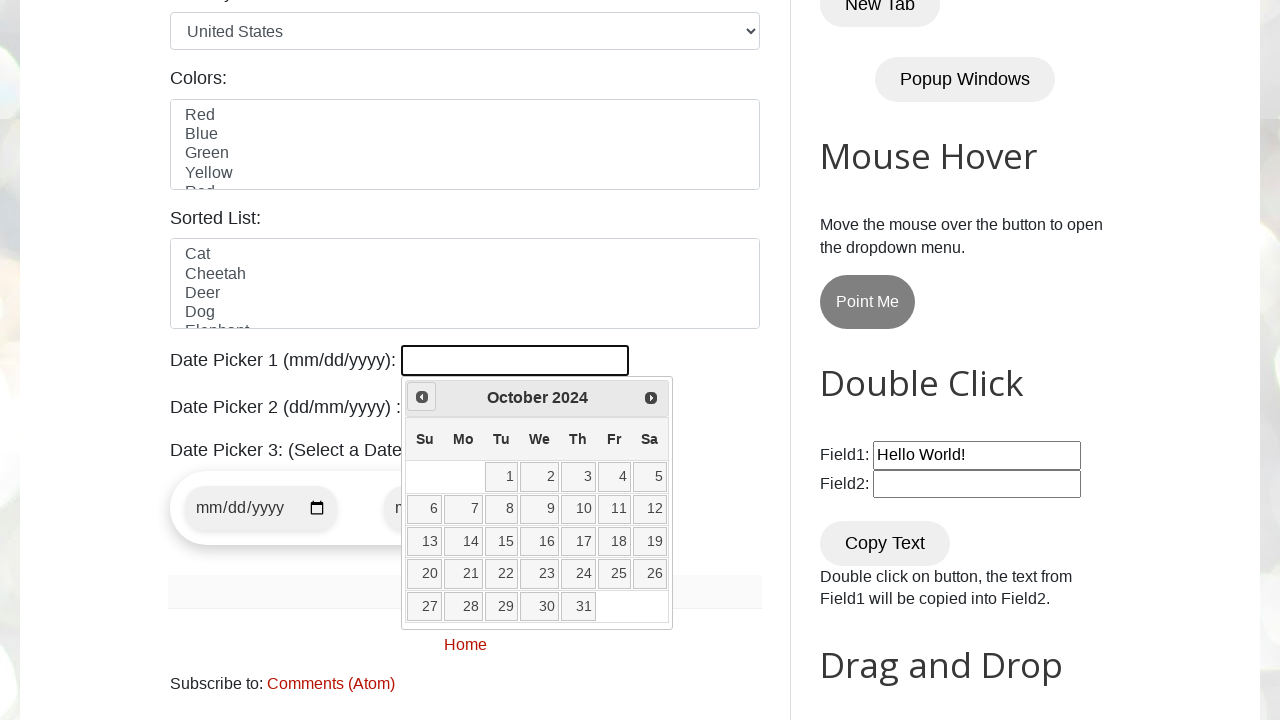

Retrieved current year from calendar
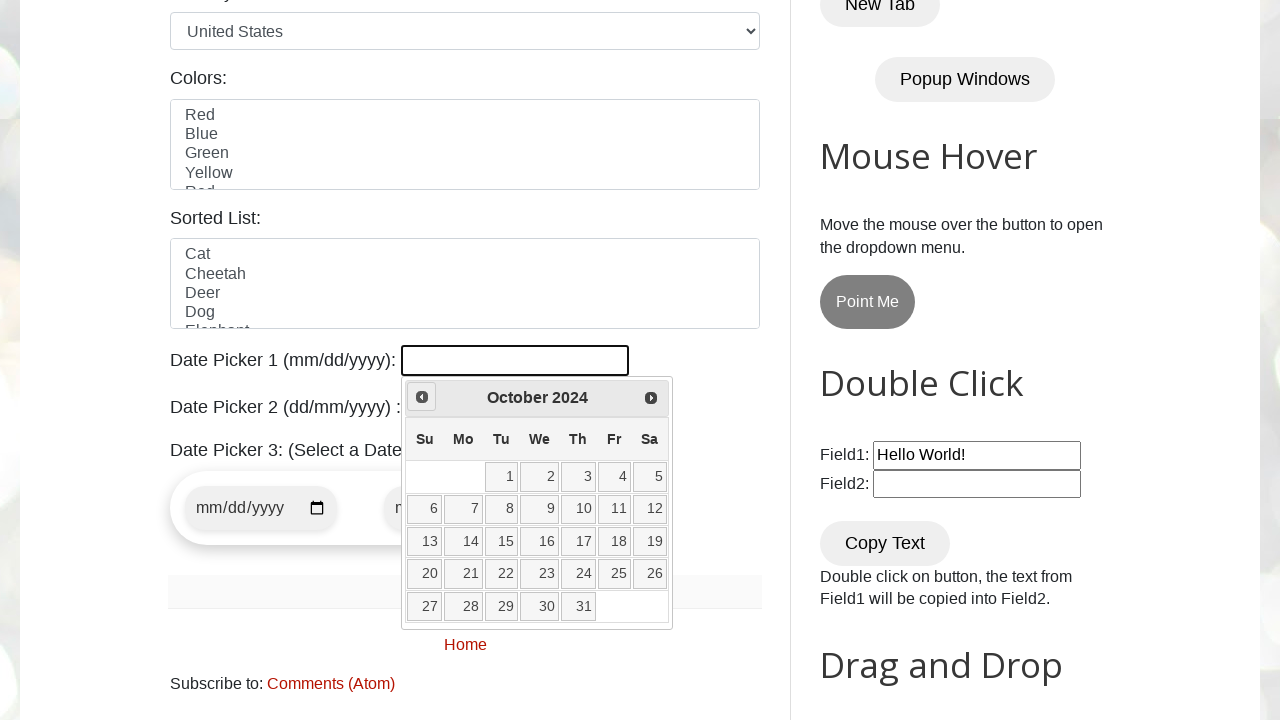

Clicked previous button to navigate to earlier month at (422, 397) on [title='Prev']
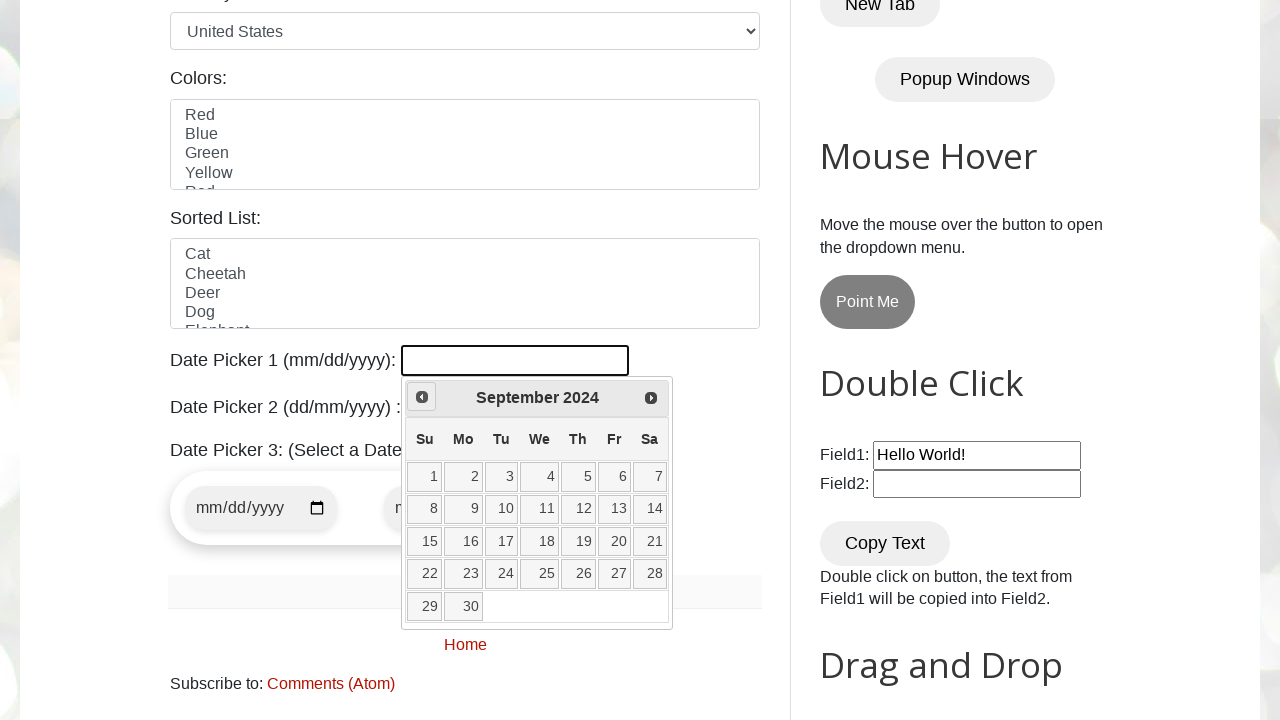

Retrieved current month from calendar
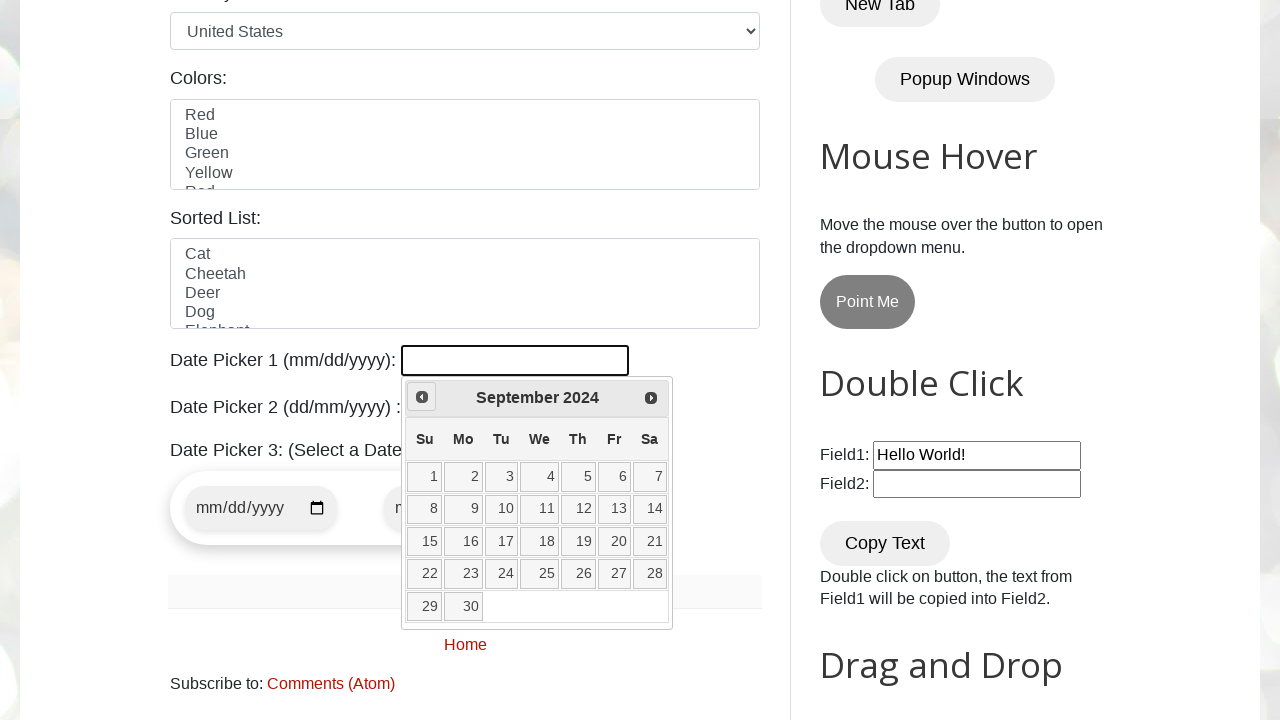

Retrieved current year from calendar
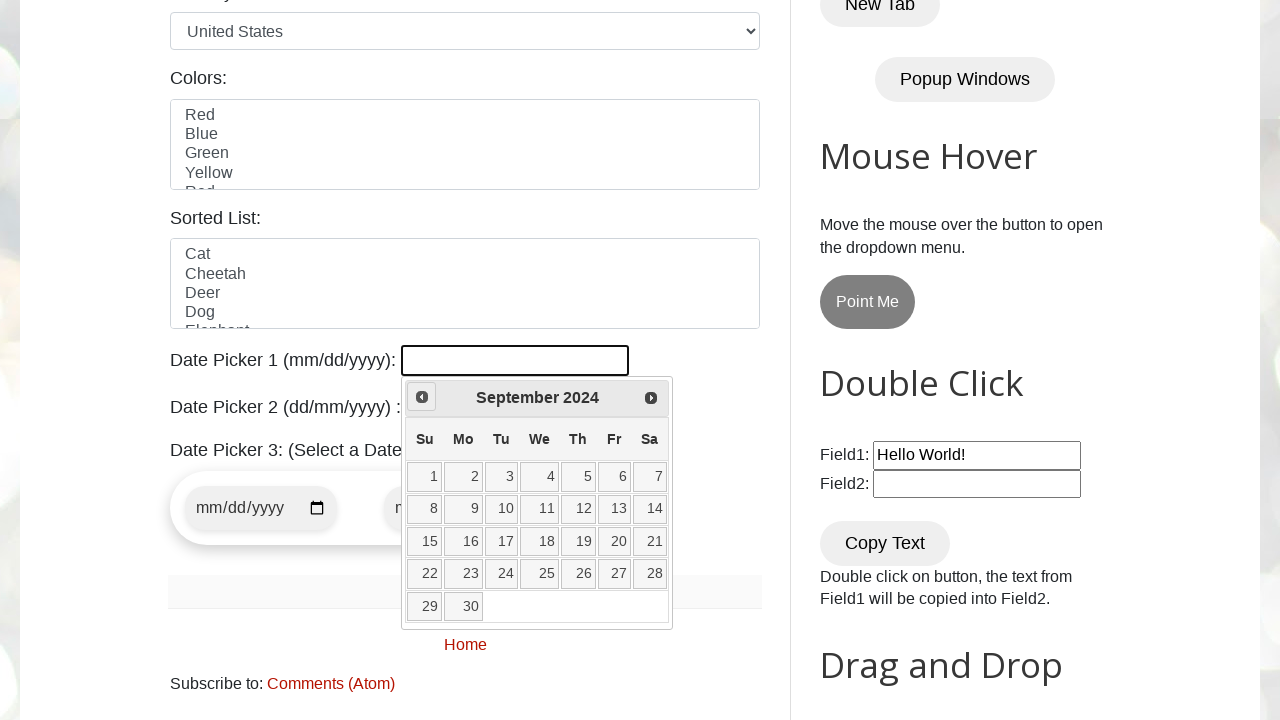

Clicked previous button to navigate to earlier month at (422, 397) on [title='Prev']
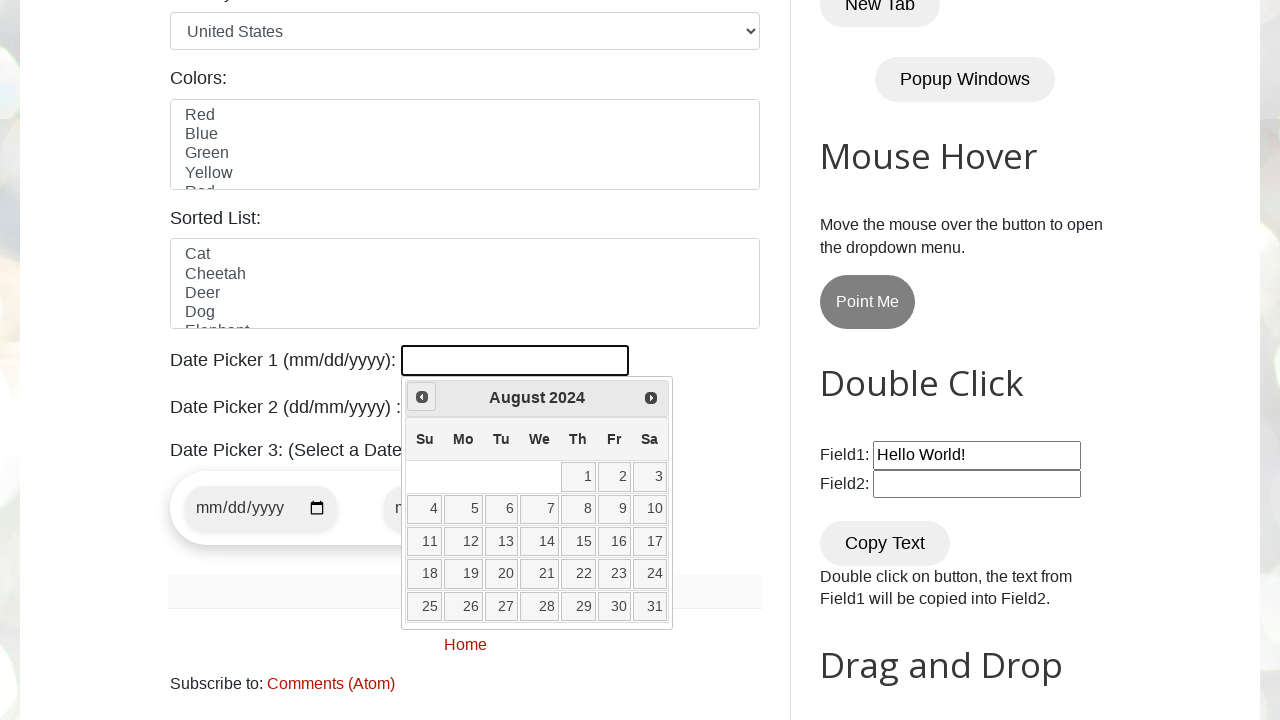

Retrieved current month from calendar
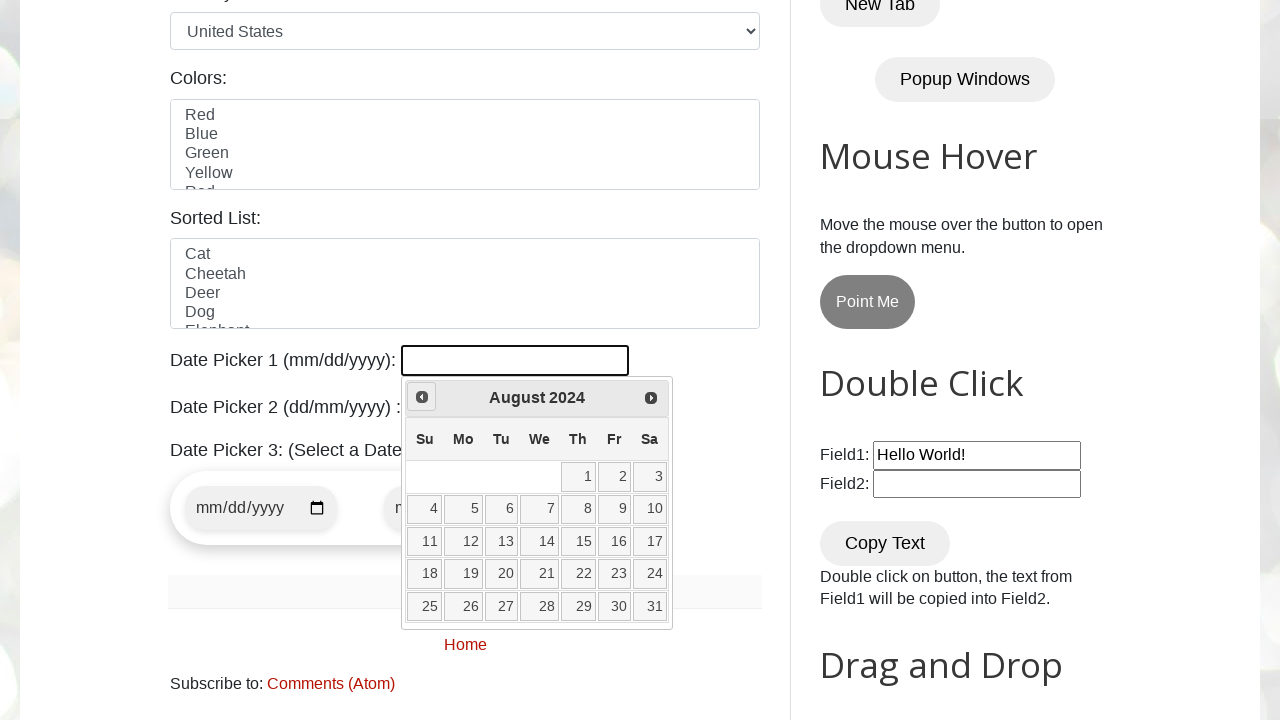

Retrieved current year from calendar
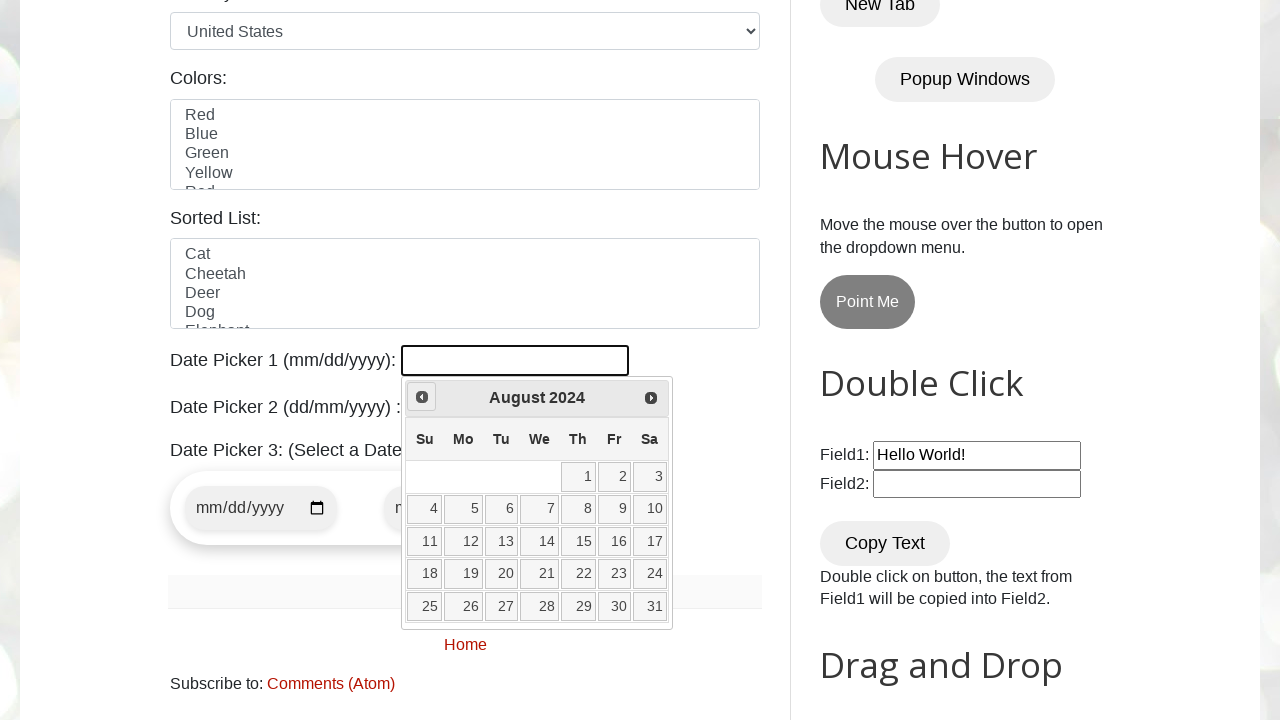

Clicked previous button to navigate to earlier month at (422, 397) on [title='Prev']
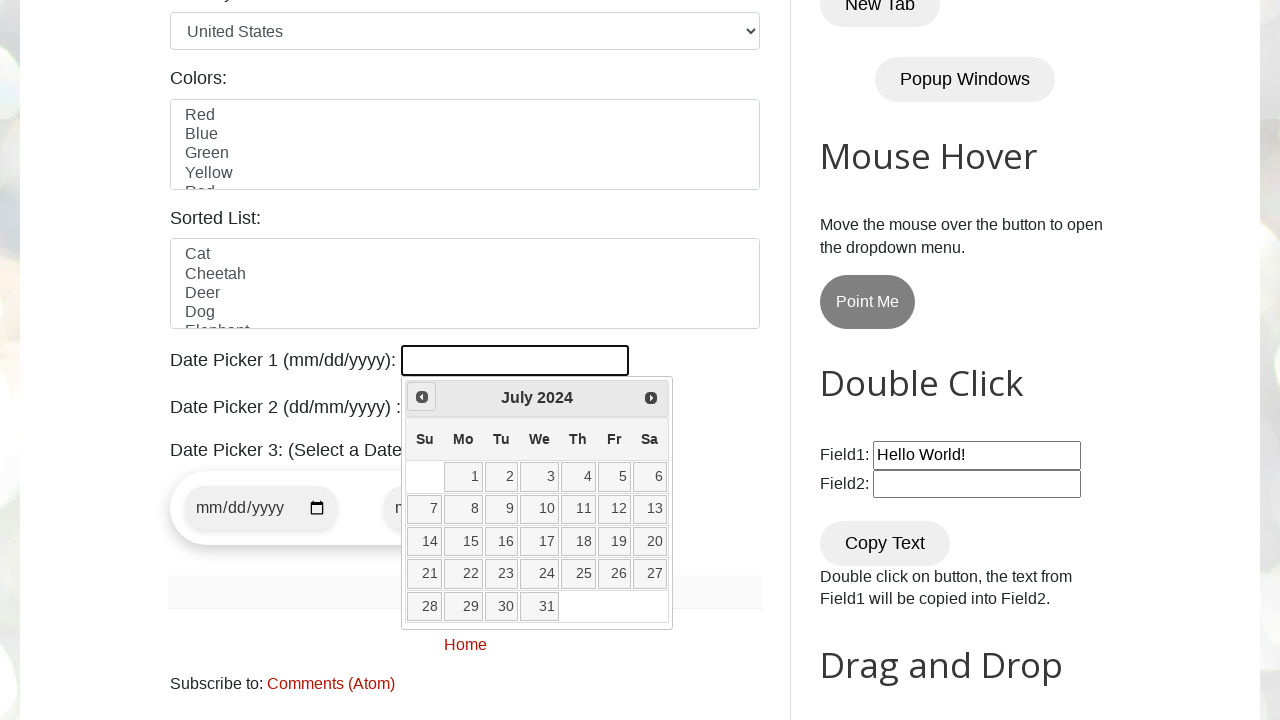

Retrieved current month from calendar
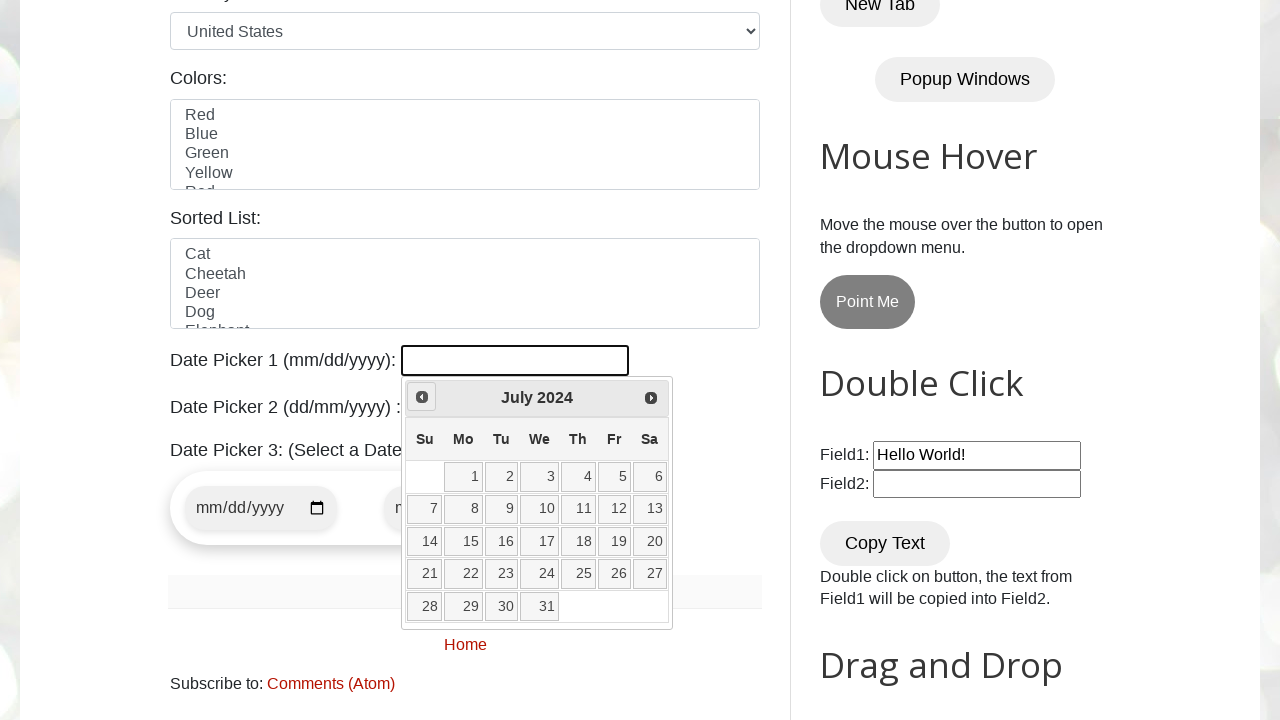

Retrieved current year from calendar
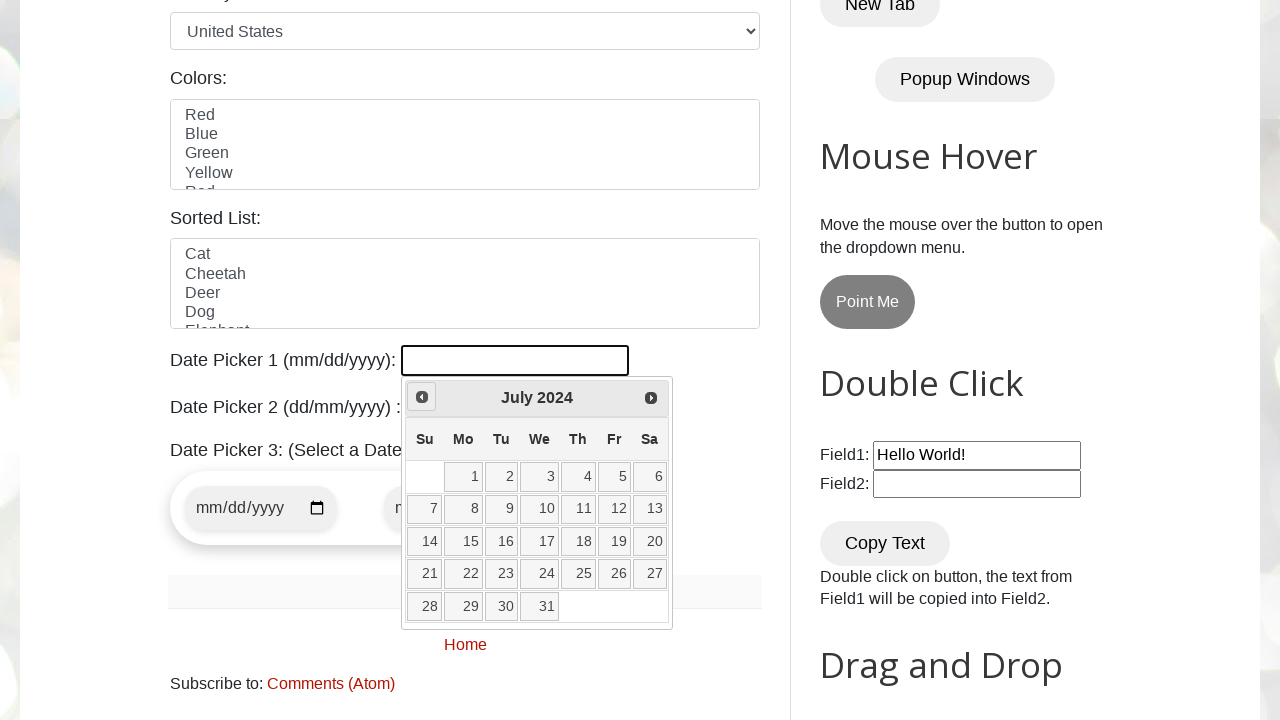

Clicked previous button to navigate to earlier month at (422, 397) on [title='Prev']
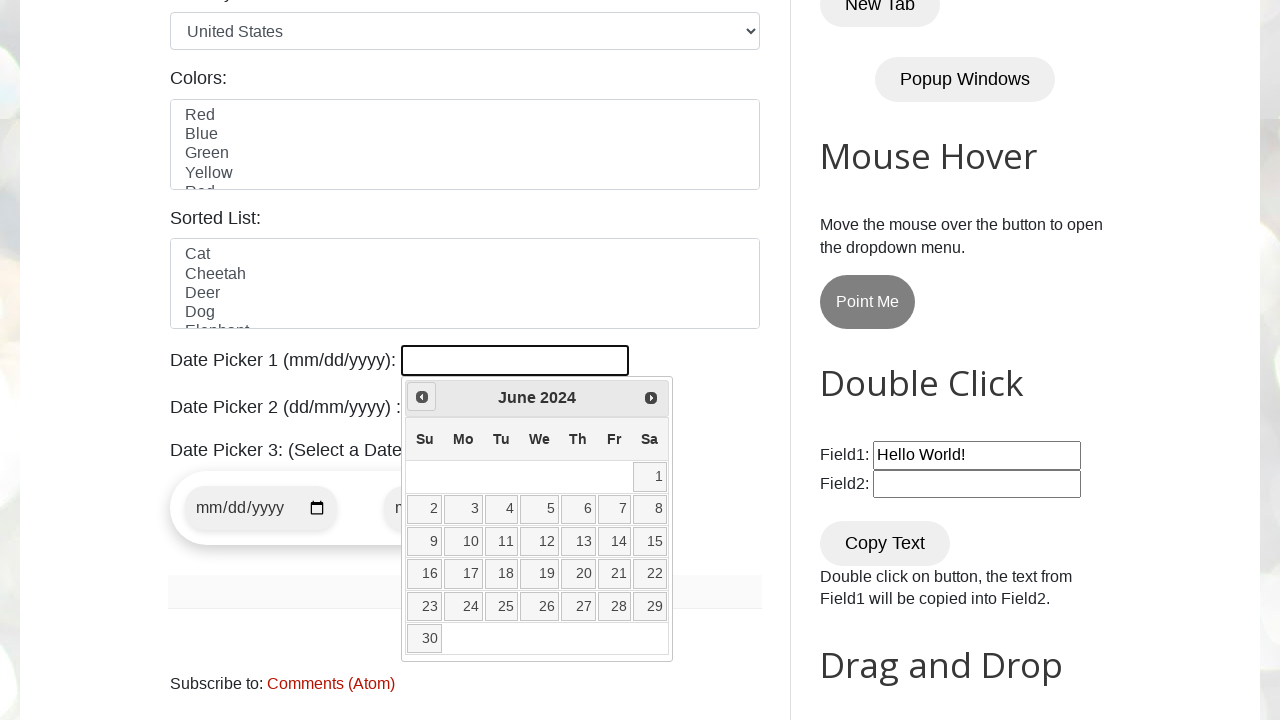

Retrieved current month from calendar
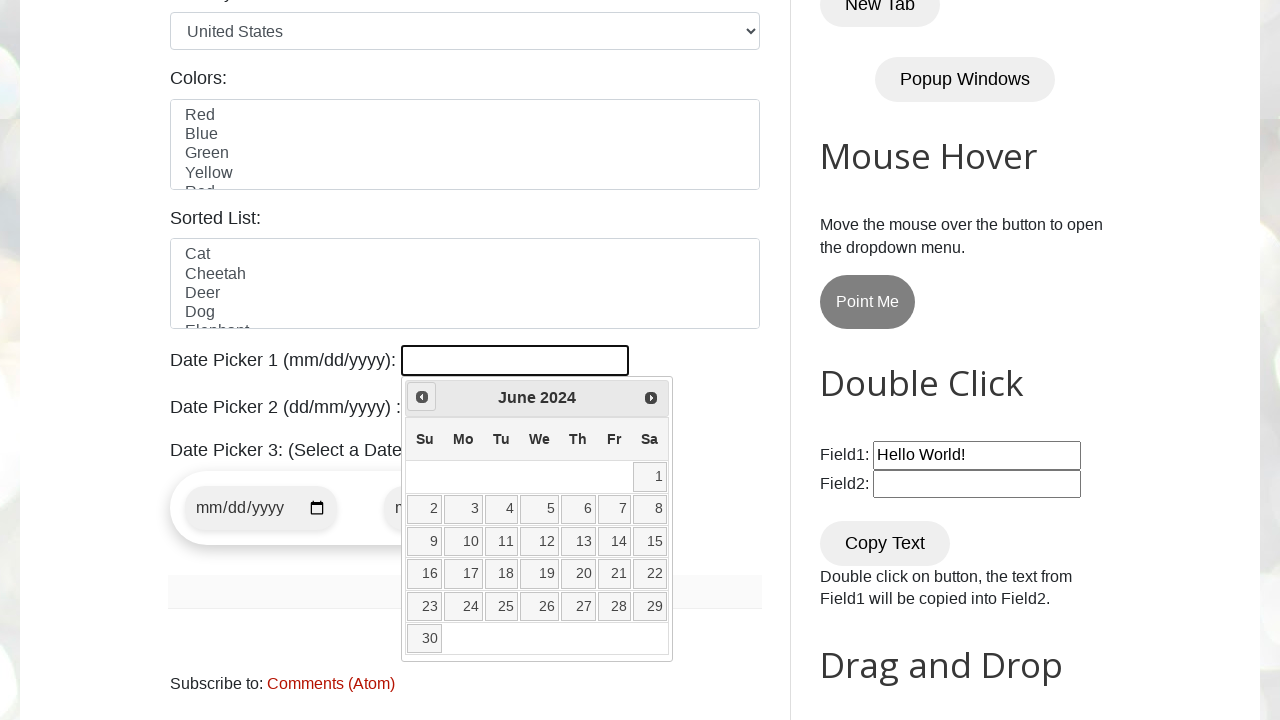

Retrieved current year from calendar
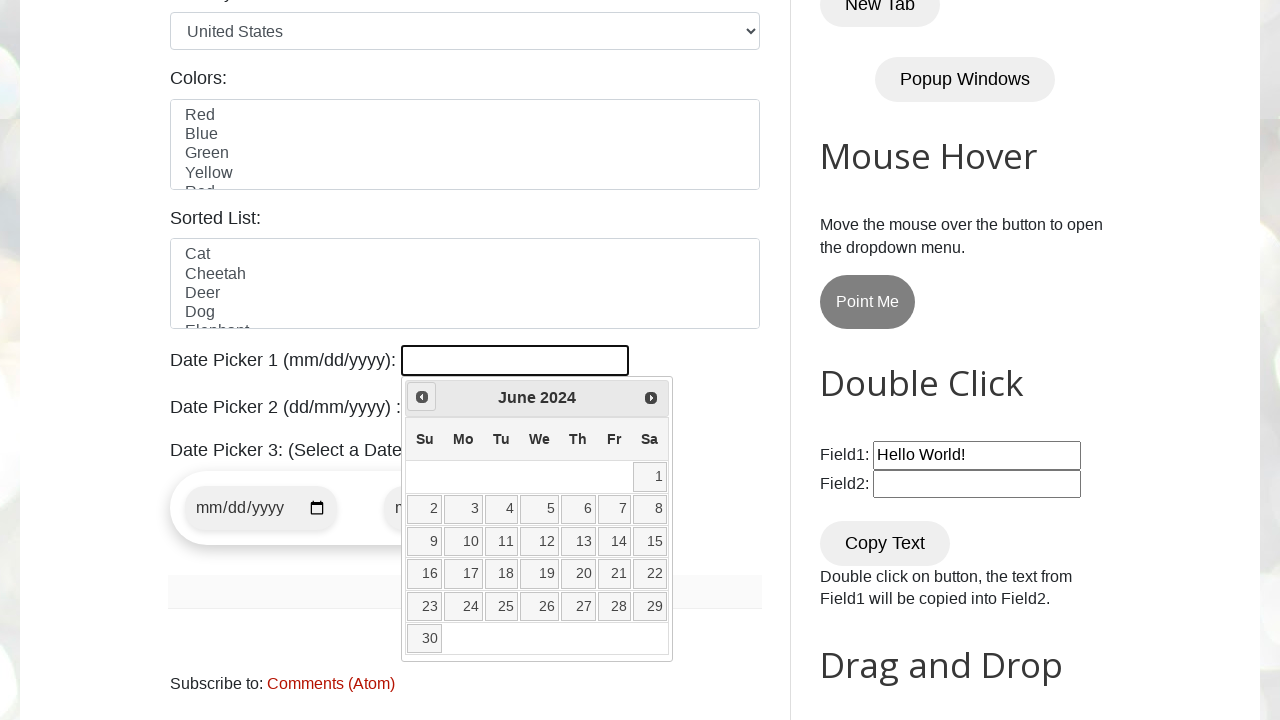

Clicked previous button to navigate to earlier month at (422, 397) on [title='Prev']
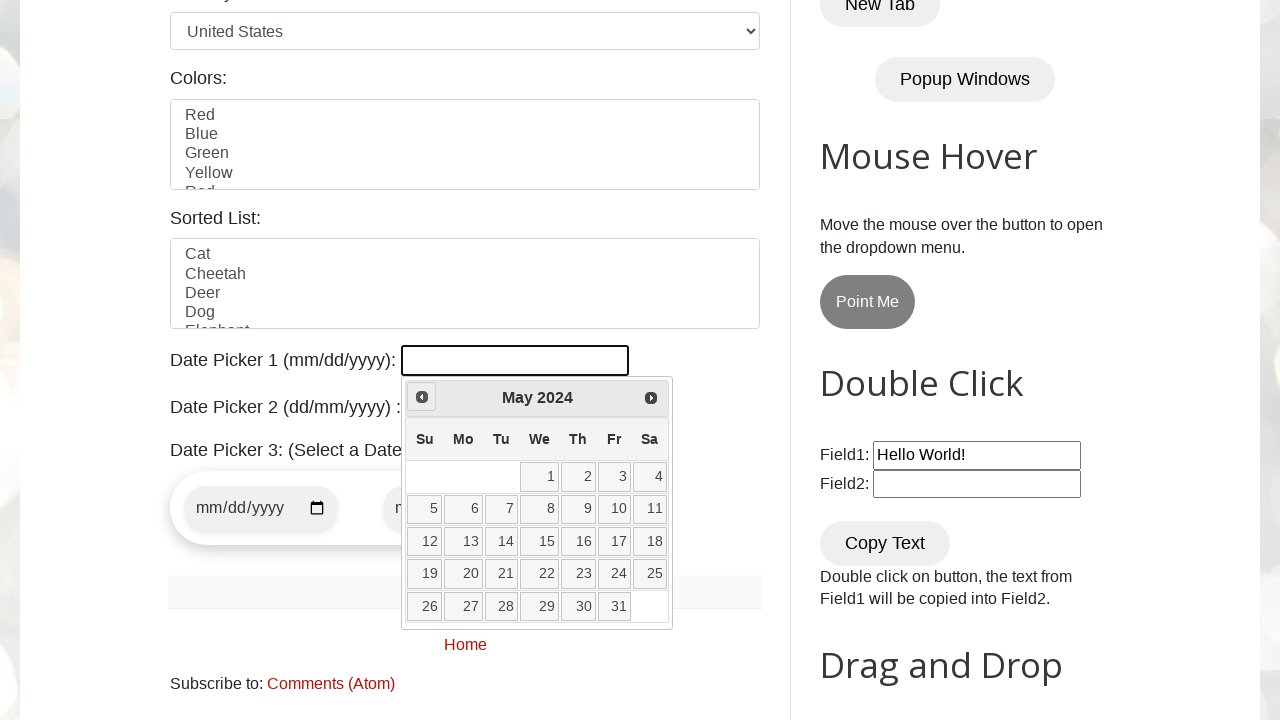

Retrieved current month from calendar
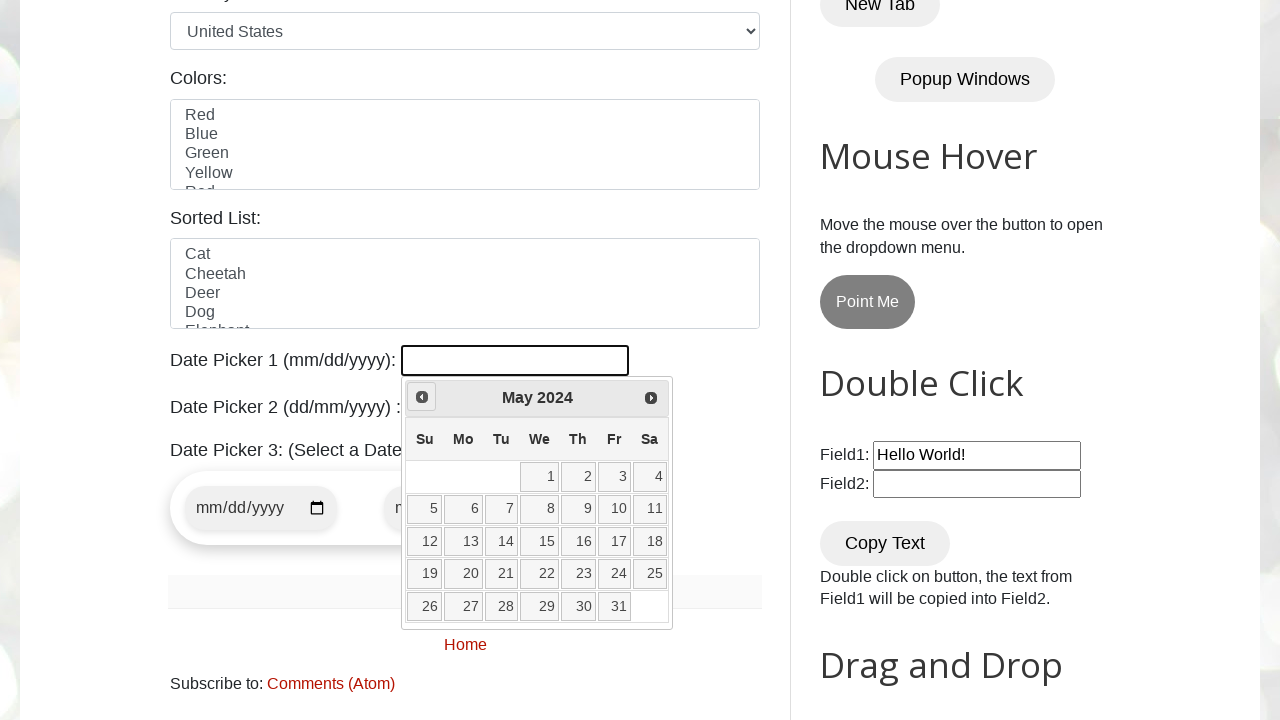

Retrieved current year from calendar
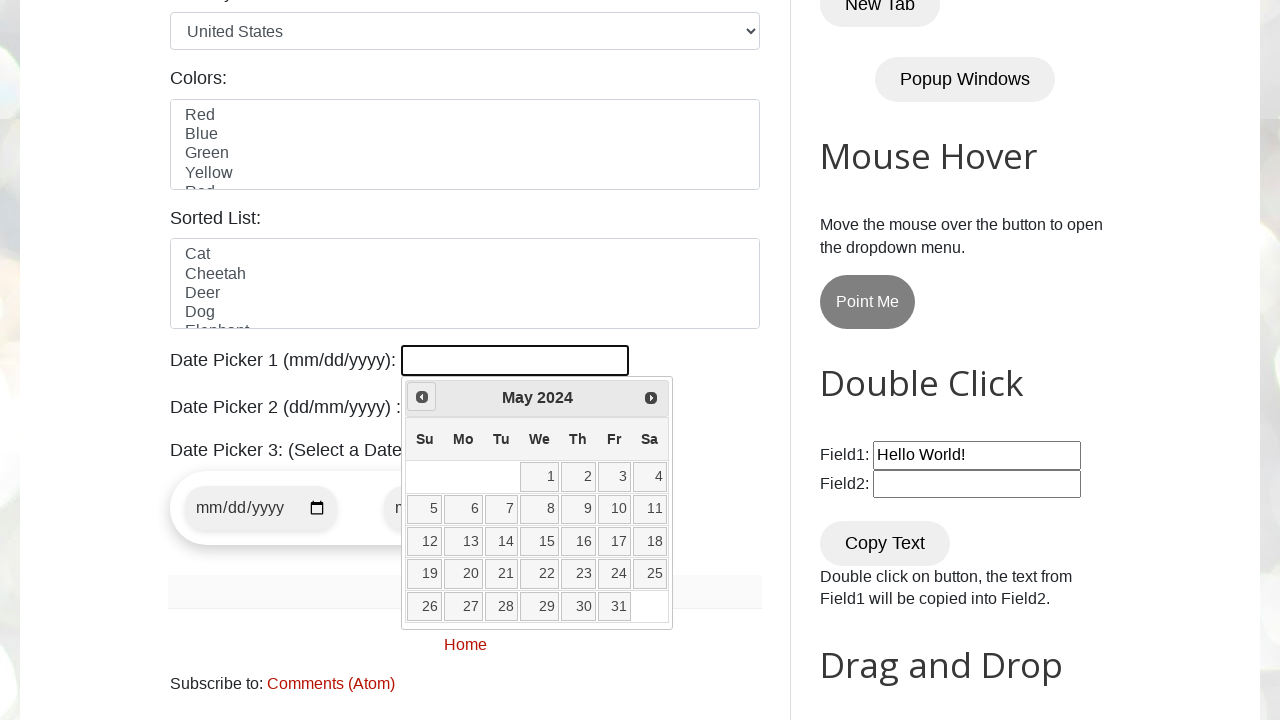

Clicked previous button to navigate to earlier month at (422, 397) on [title='Prev']
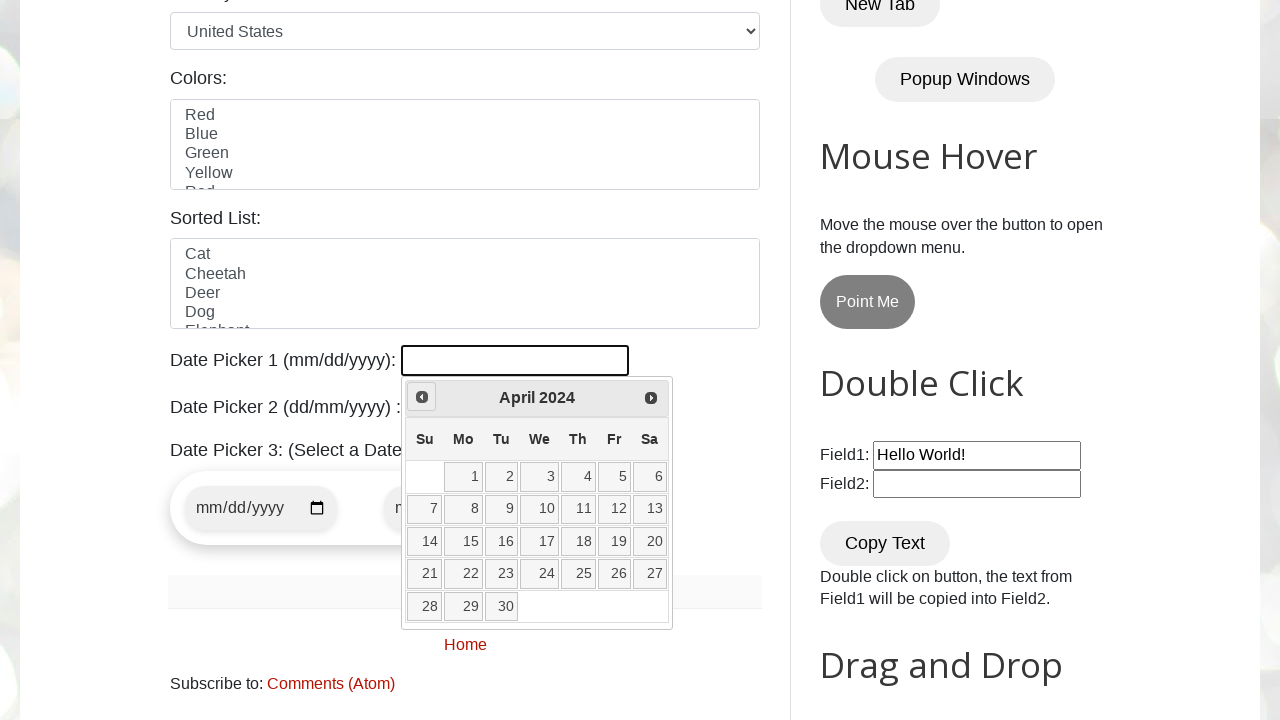

Retrieved current month from calendar
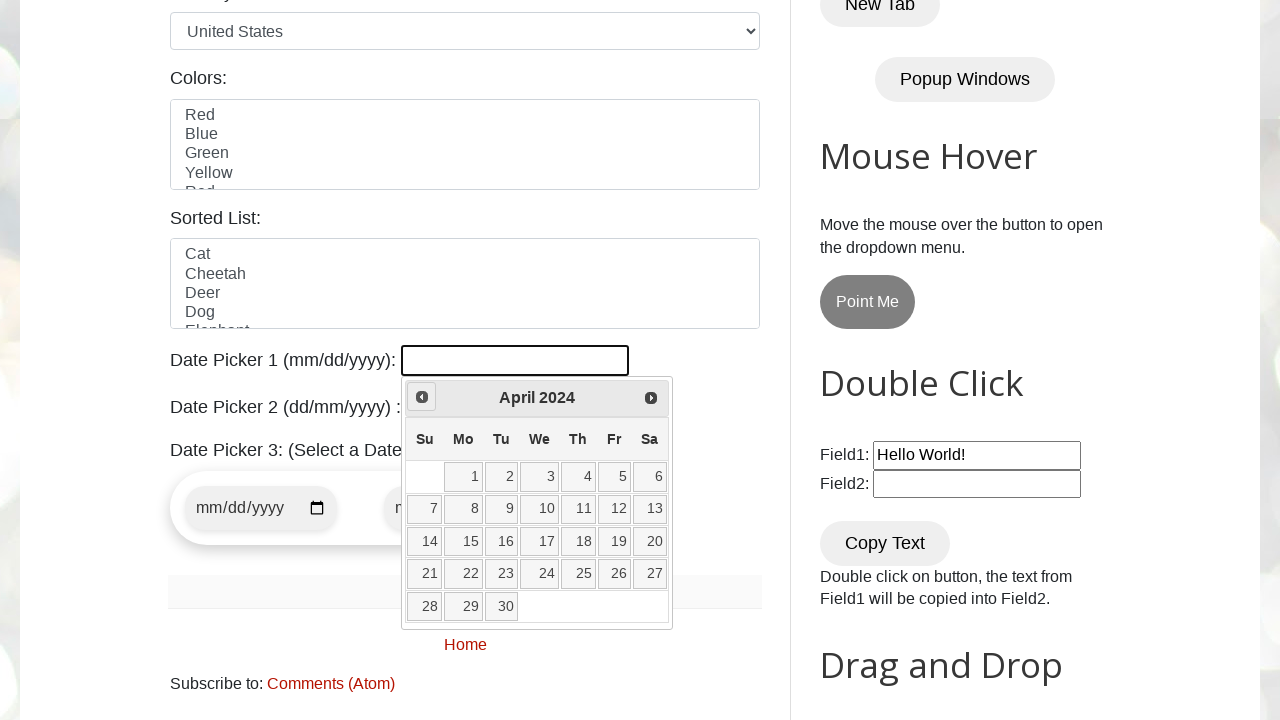

Retrieved current year from calendar
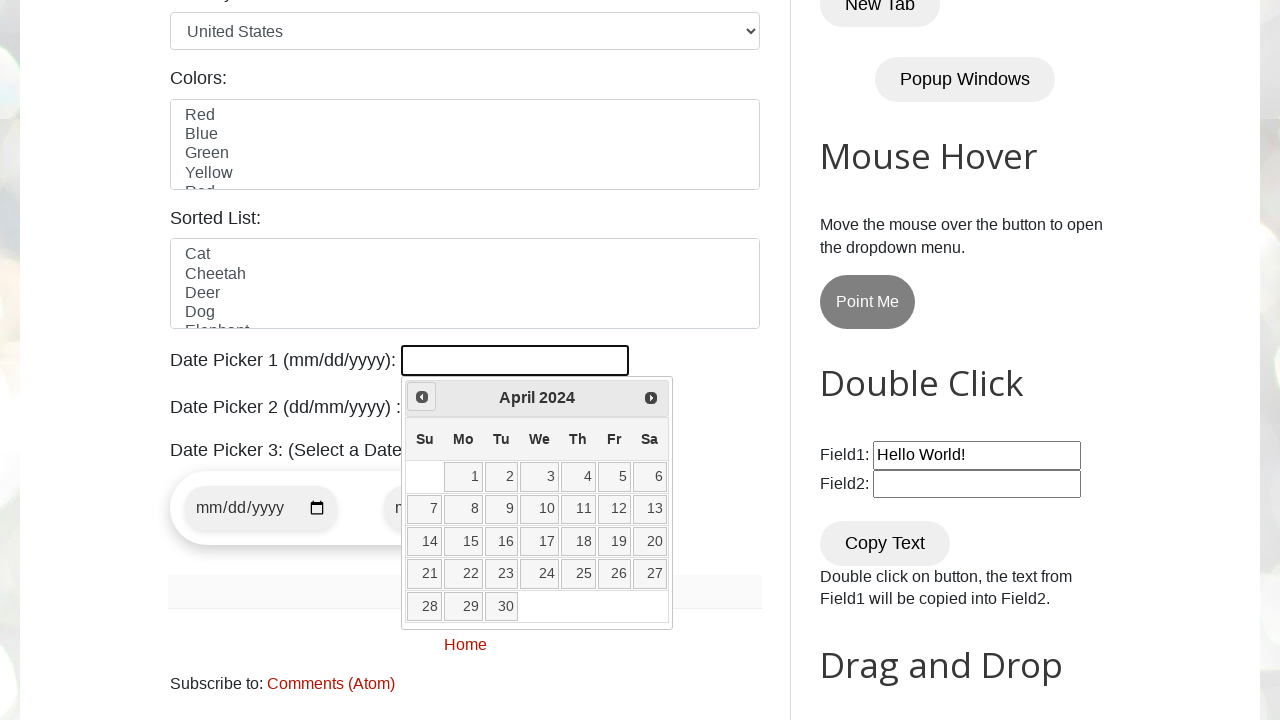

Clicked previous button to navigate to earlier month at (422, 397) on [title='Prev']
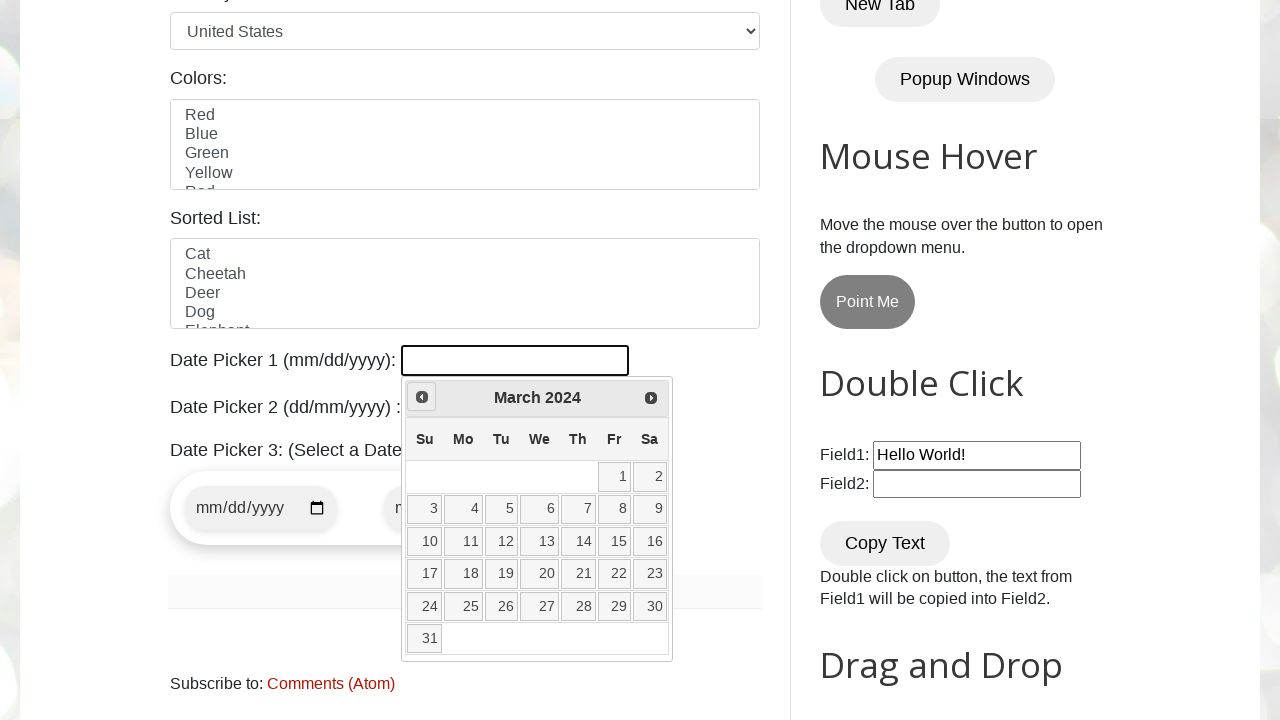

Retrieved current month from calendar
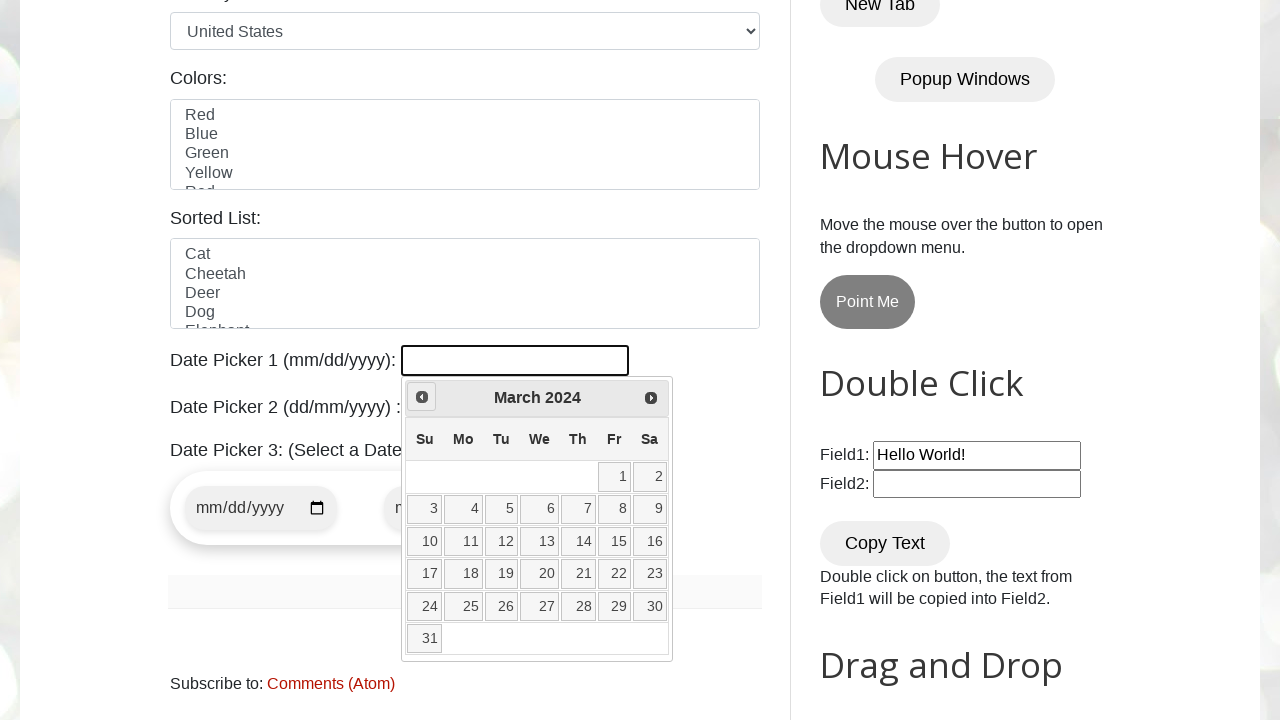

Retrieved current year from calendar
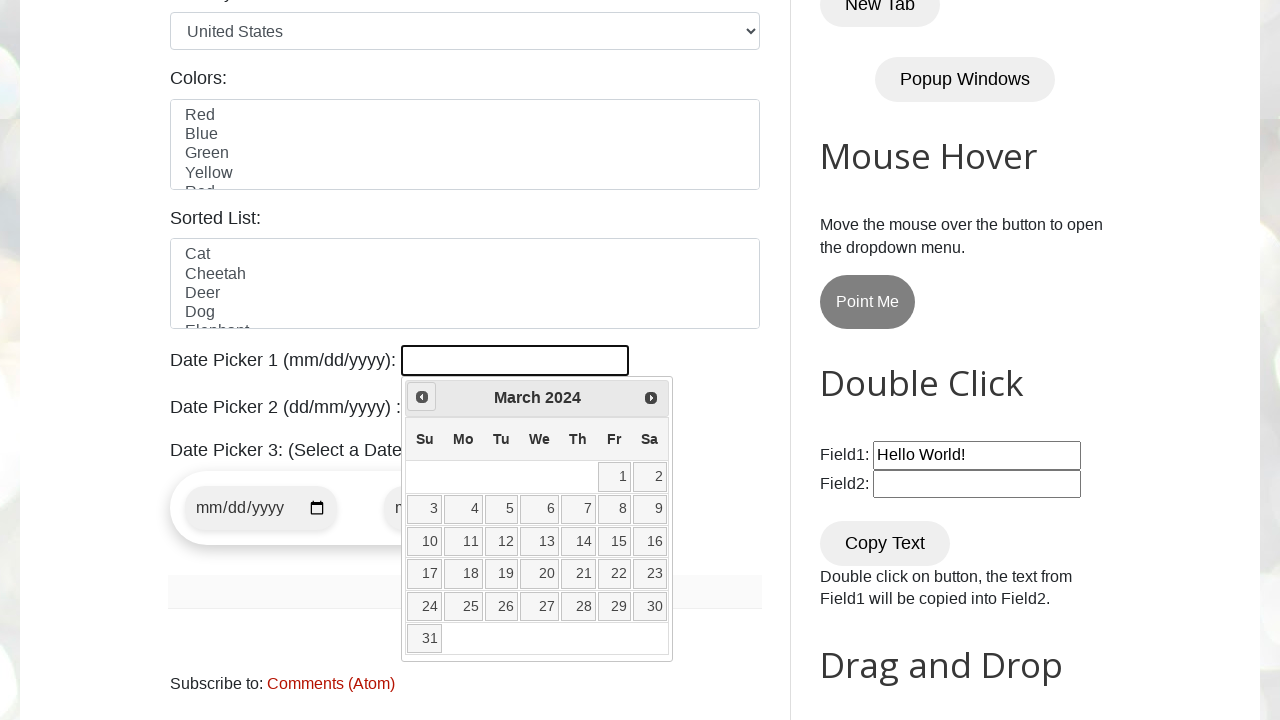

Clicked previous button to navigate to earlier month at (422, 397) on [title='Prev']
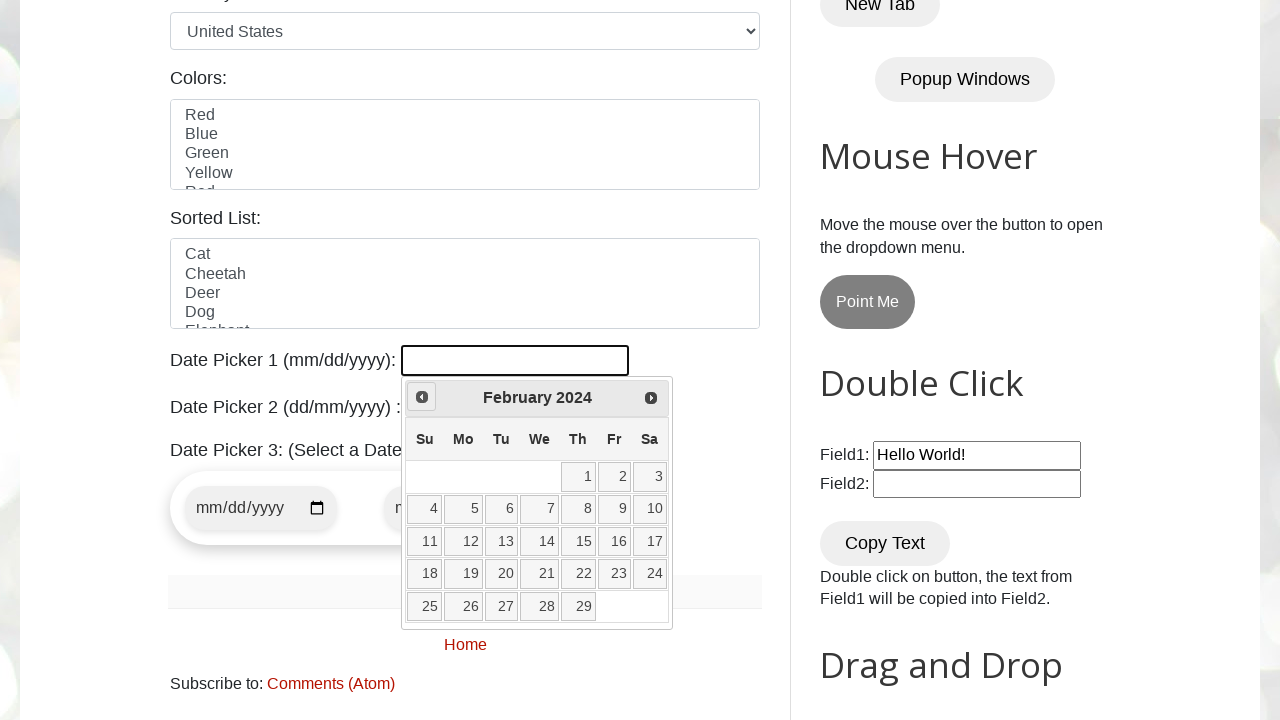

Retrieved current month from calendar
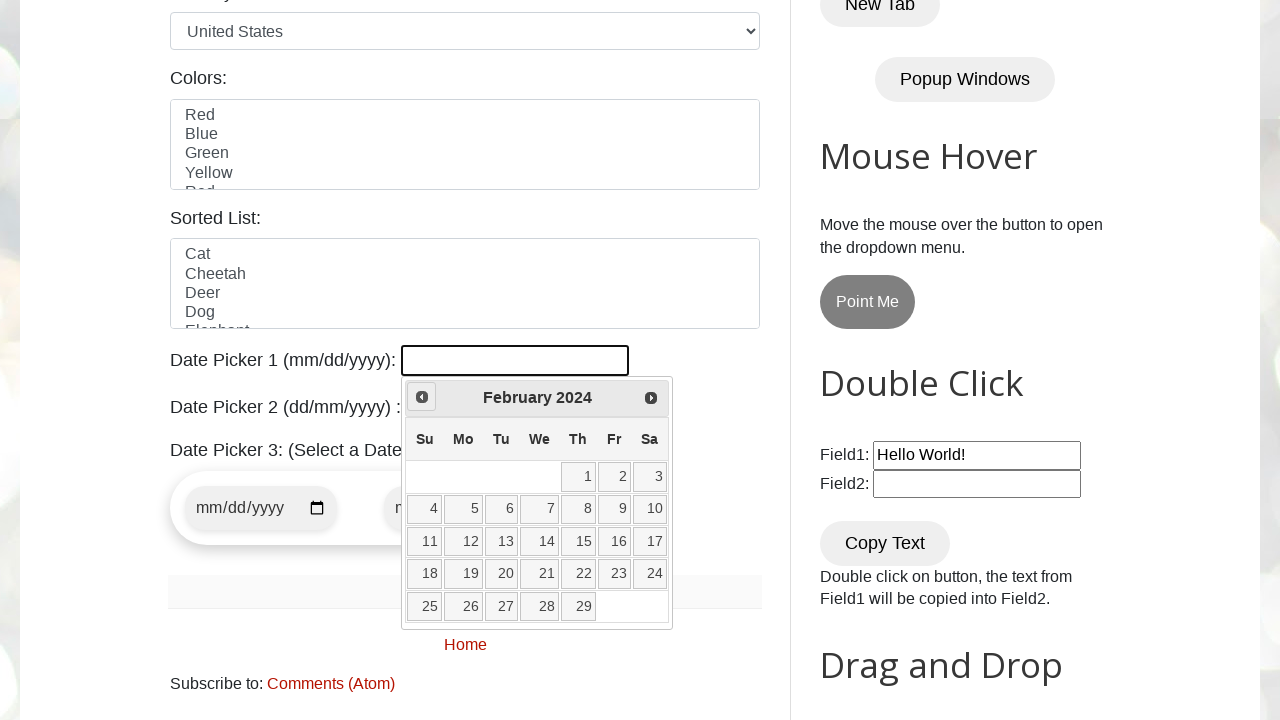

Retrieved current year from calendar
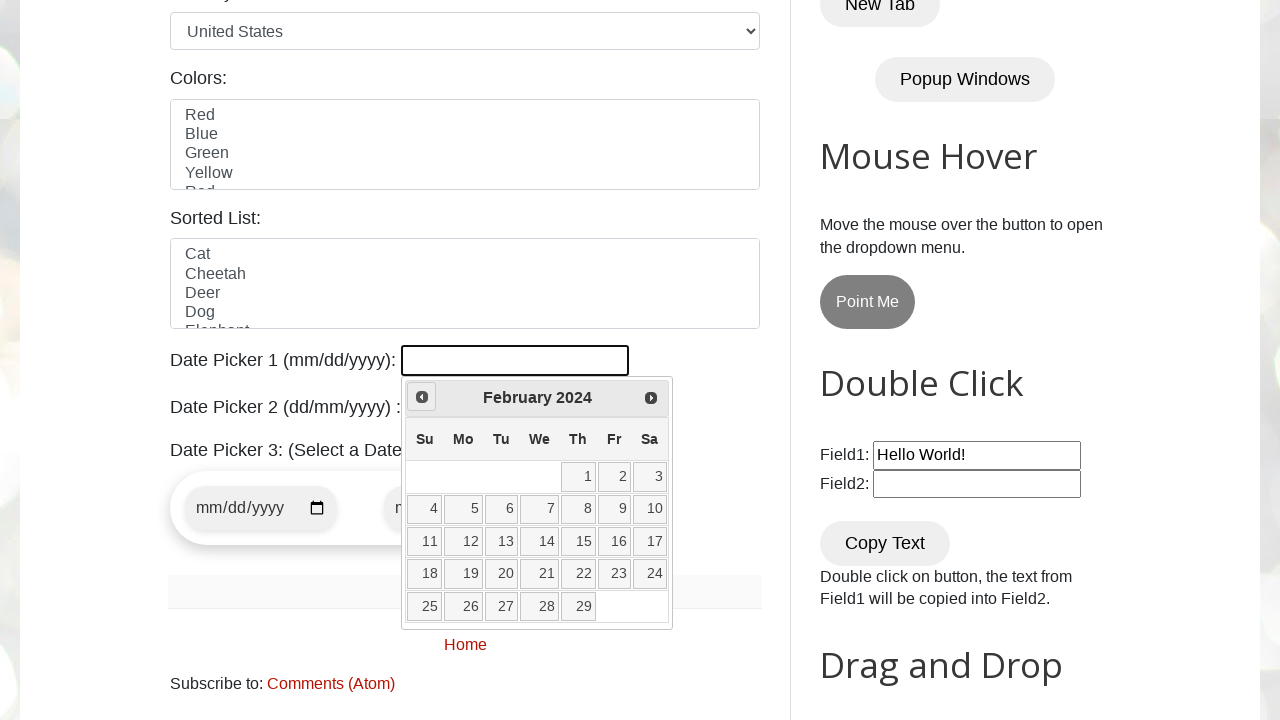

Clicked previous button to navigate to earlier month at (422, 397) on [title='Prev']
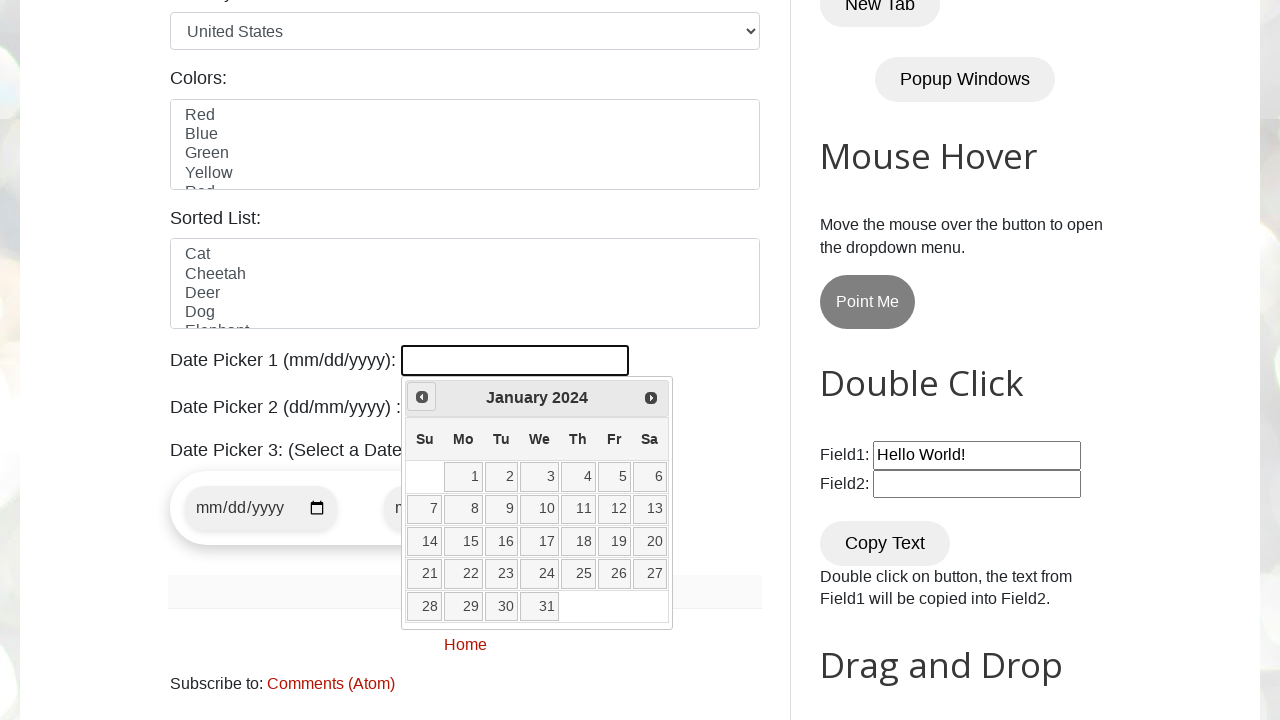

Retrieved current month from calendar
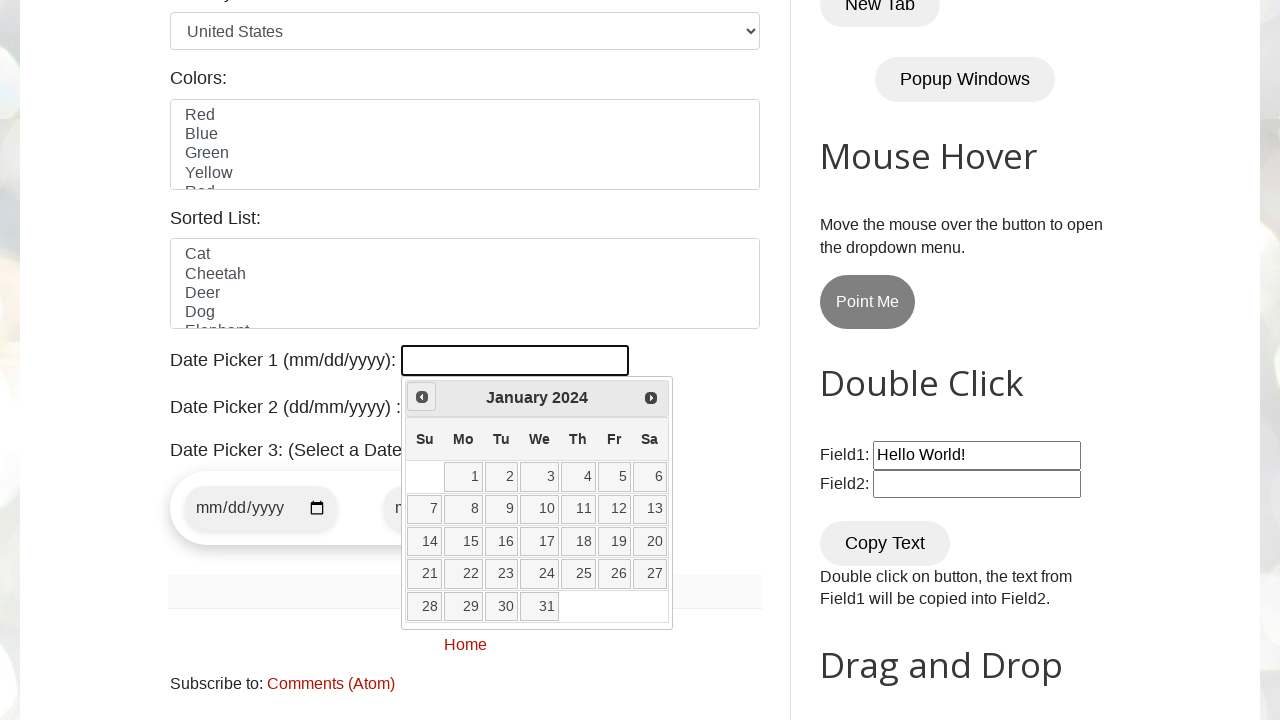

Retrieved current year from calendar
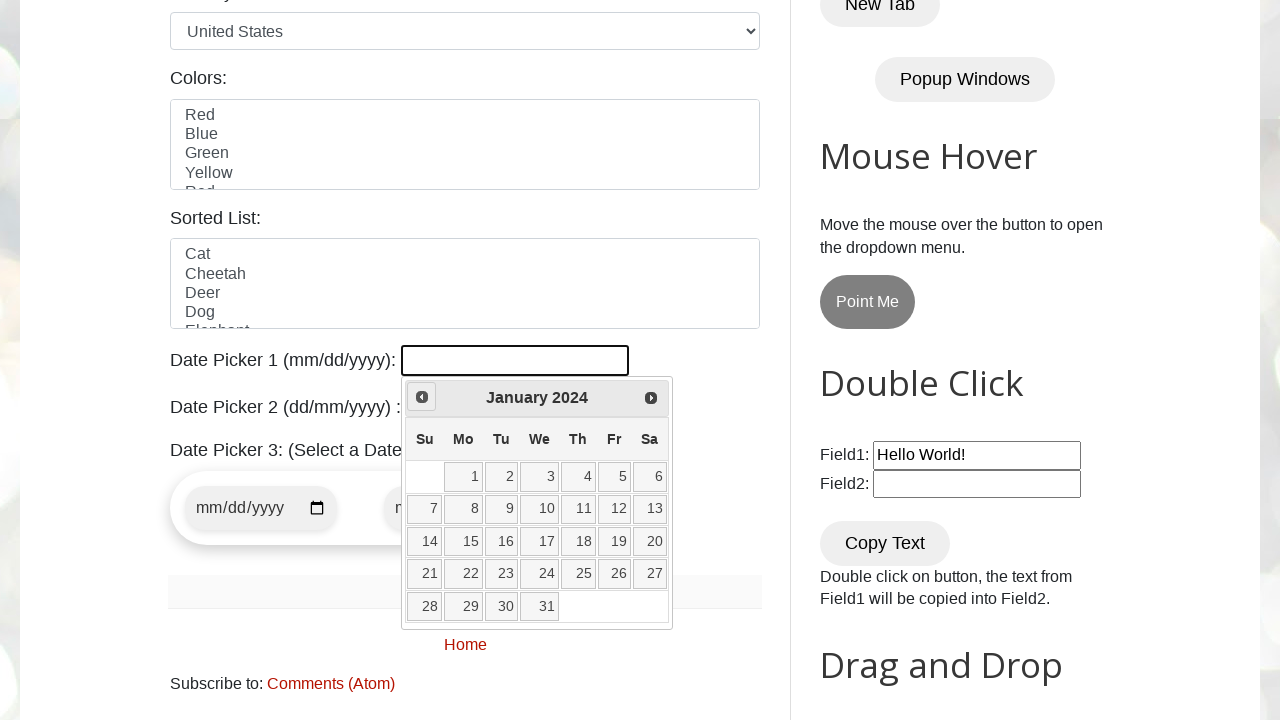

Clicked previous button to navigate to earlier month at (422, 397) on [title='Prev']
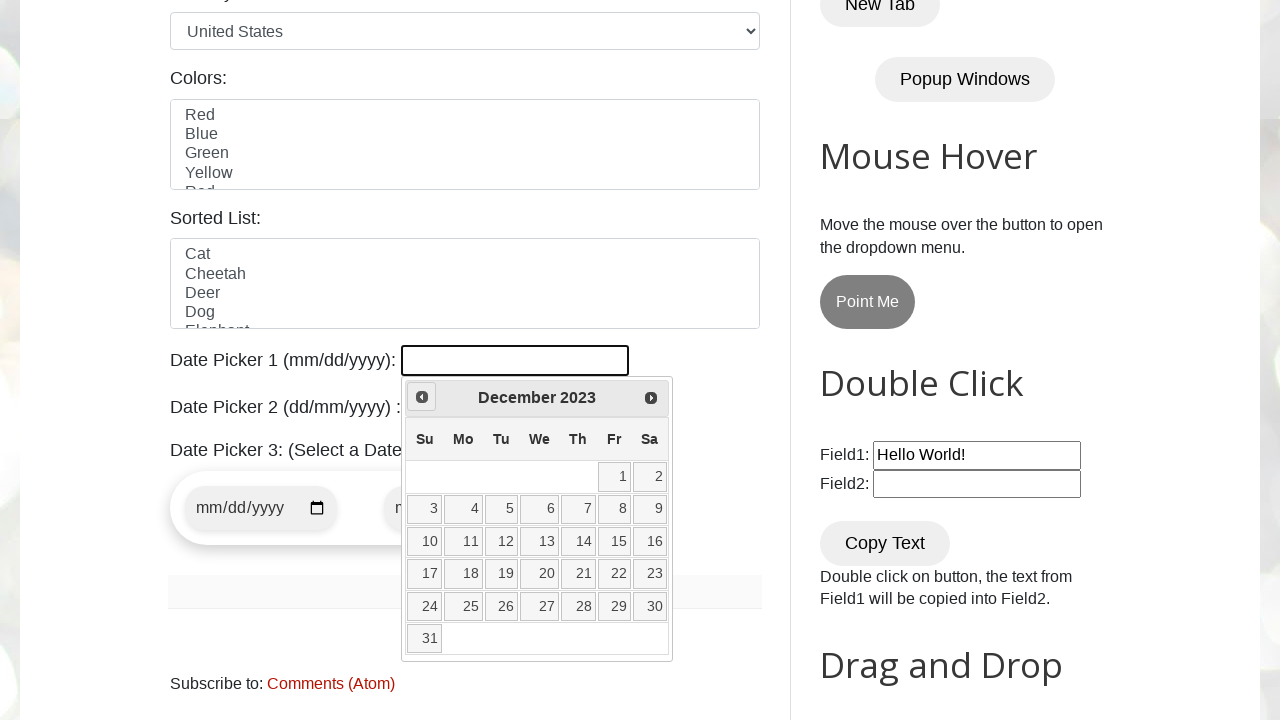

Retrieved current month from calendar
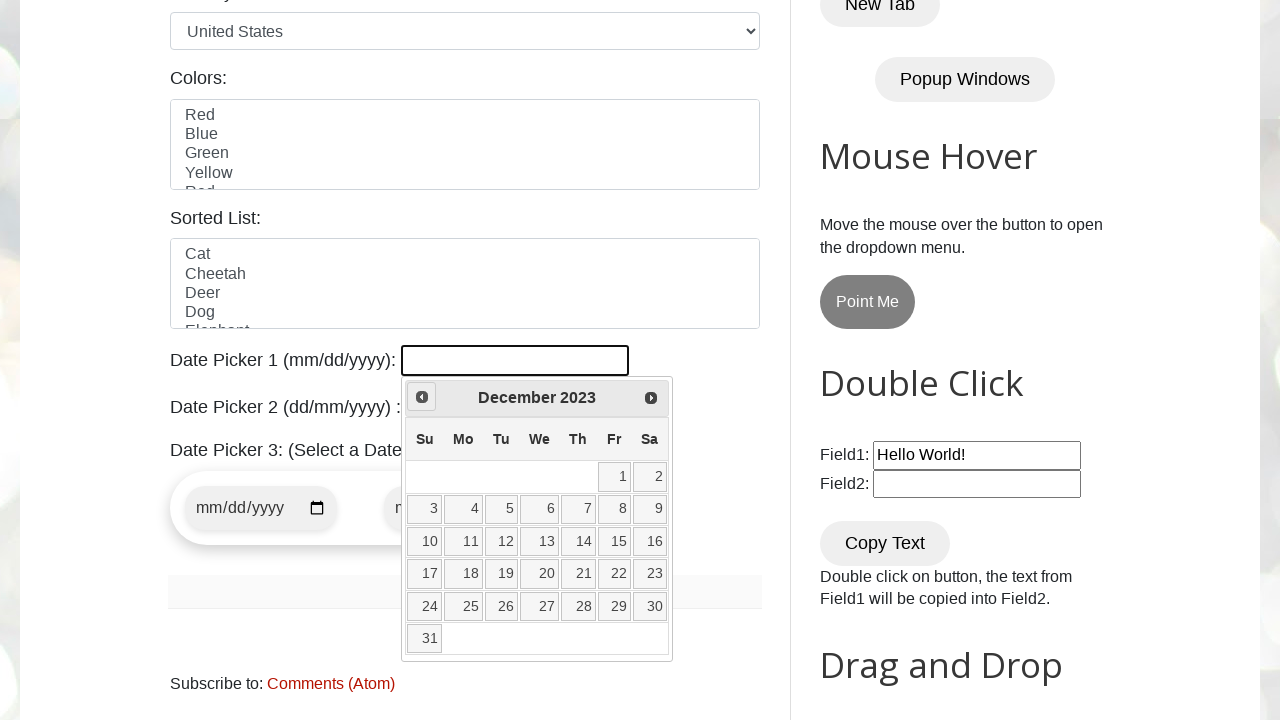

Retrieved current year from calendar
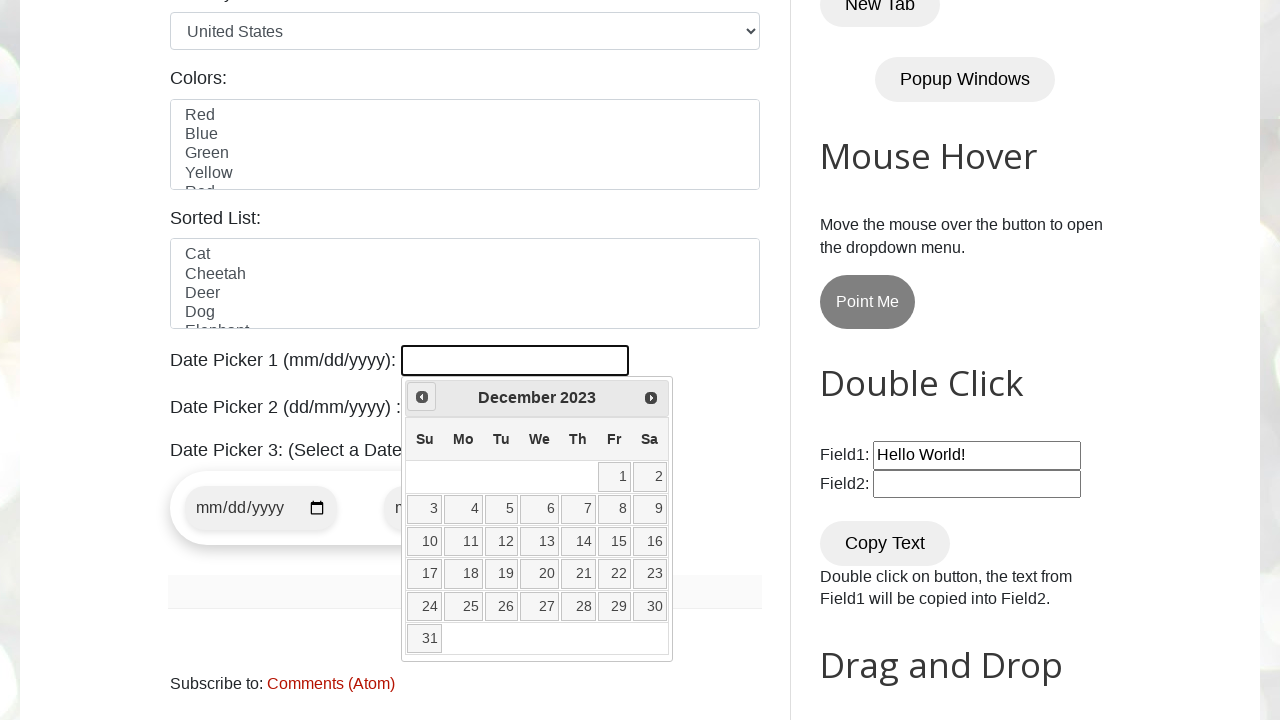

Clicked previous button to navigate to earlier month at (422, 397) on [title='Prev']
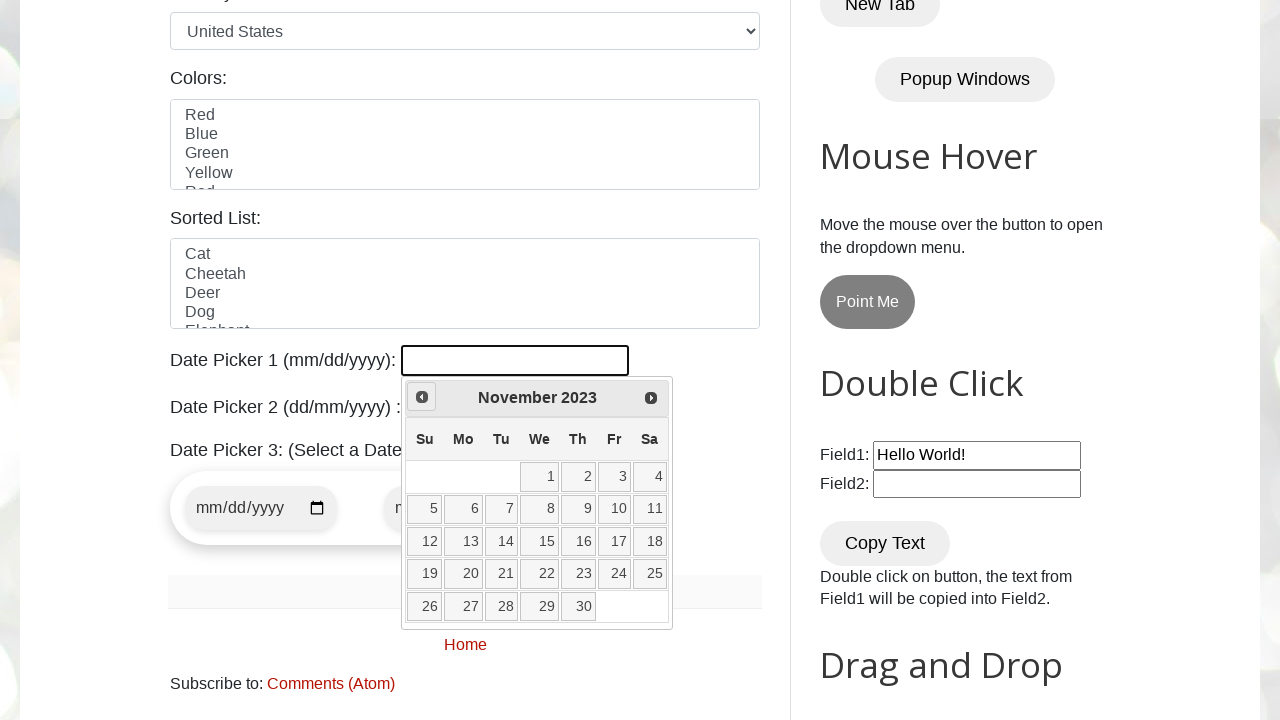

Retrieved current month from calendar
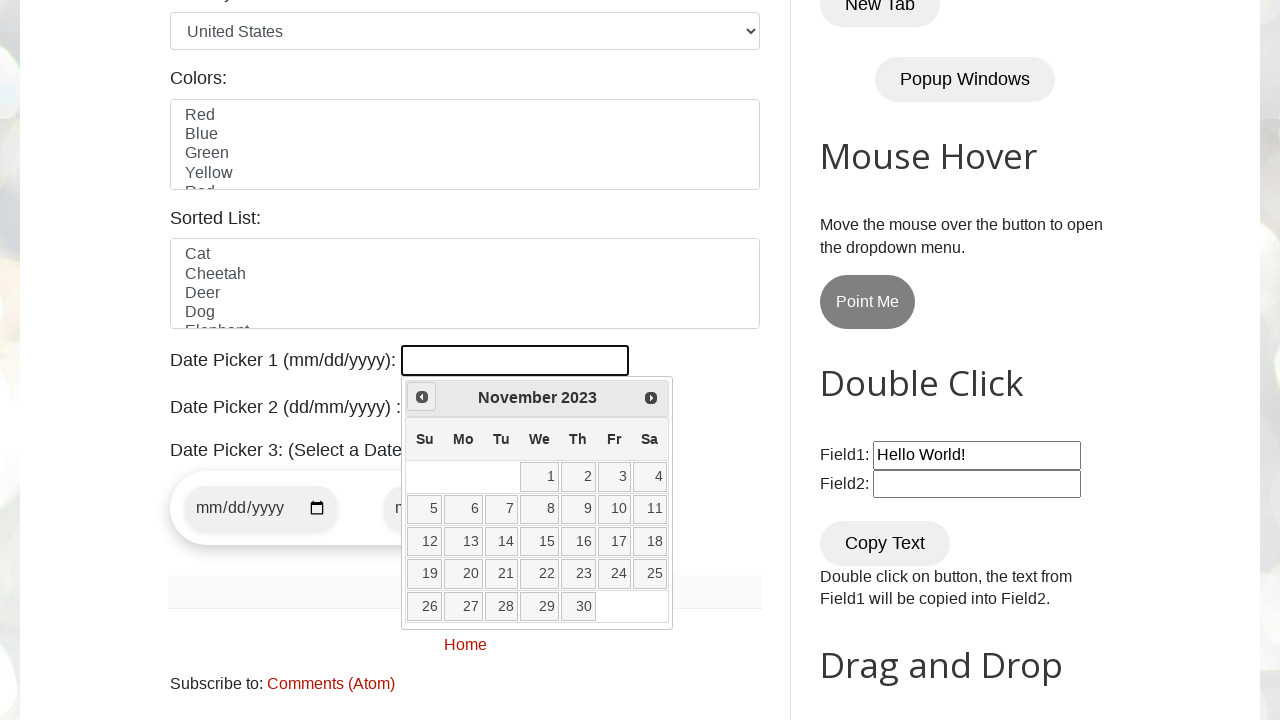

Retrieved current year from calendar
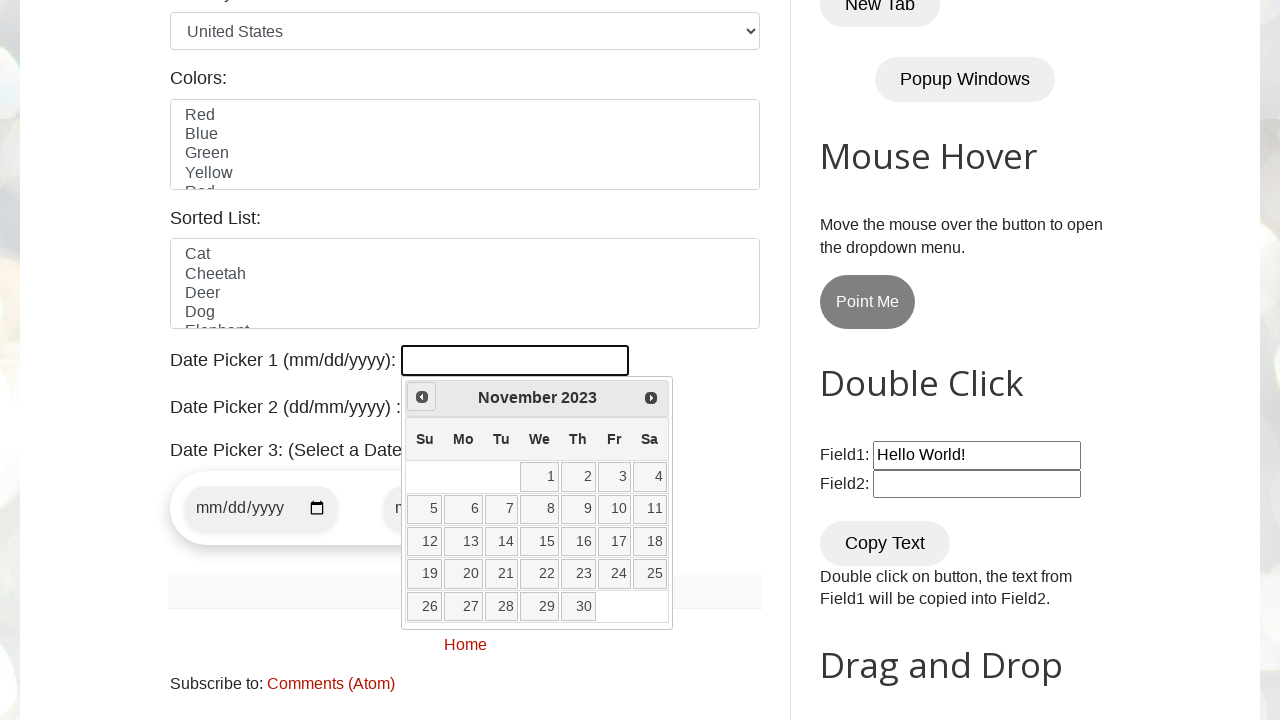

Clicked previous button to navigate to earlier month at (422, 397) on [title='Prev']
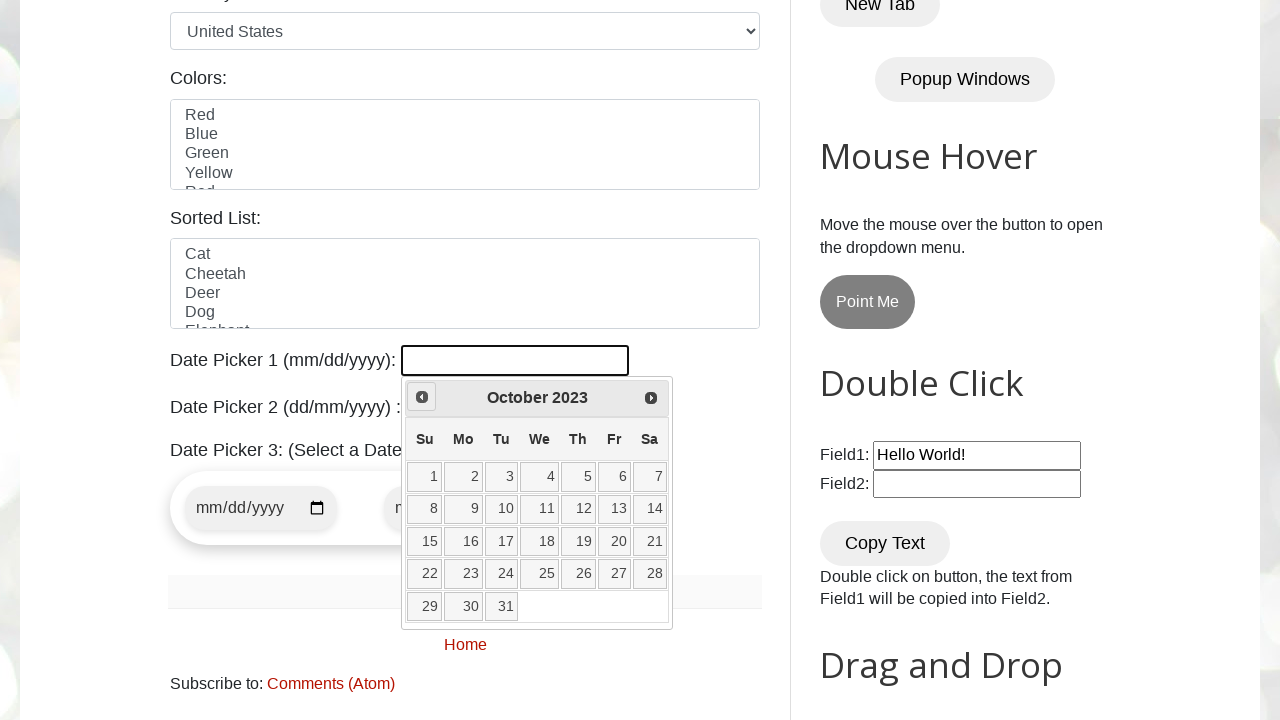

Retrieved current month from calendar
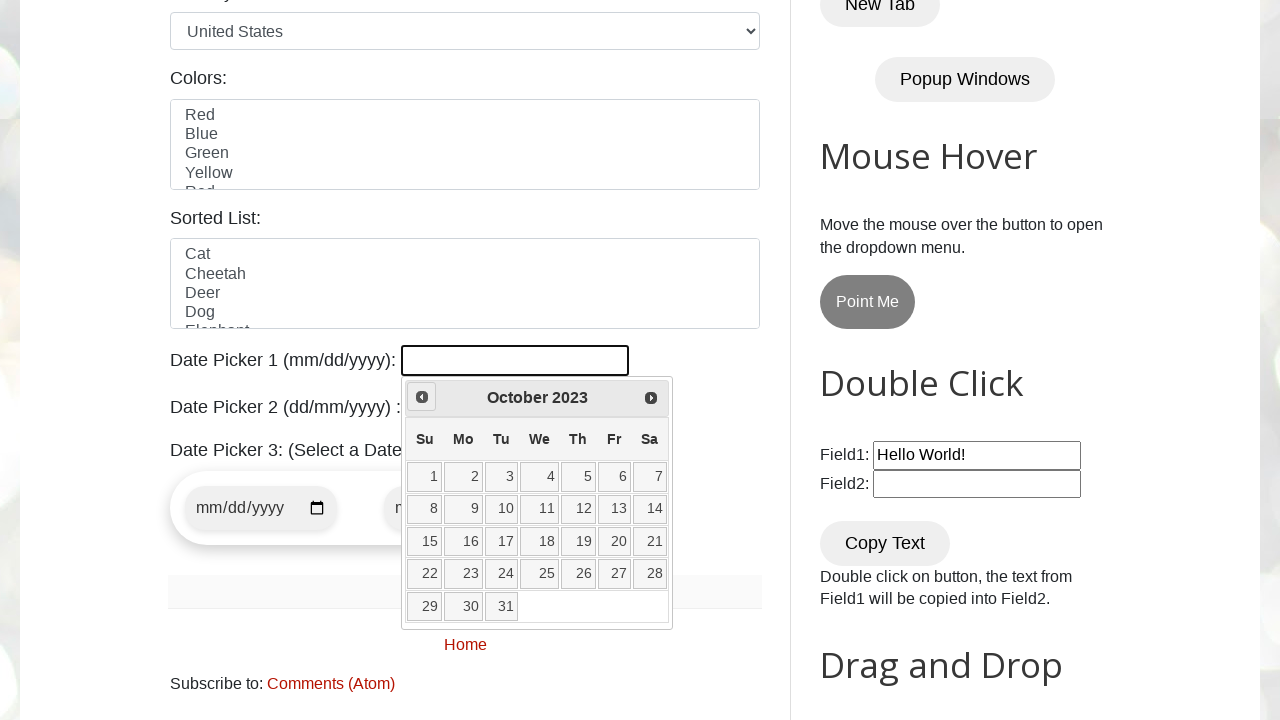

Retrieved current year from calendar
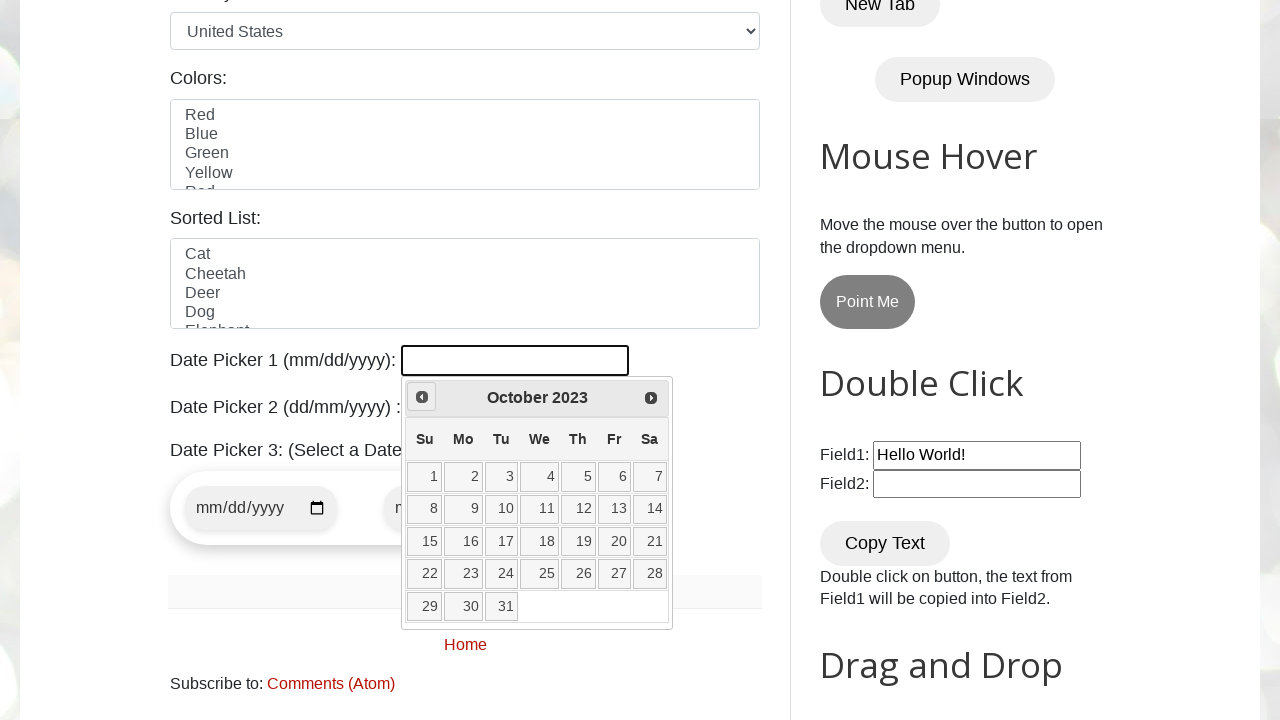

Clicked previous button to navigate to earlier month at (422, 397) on [title='Prev']
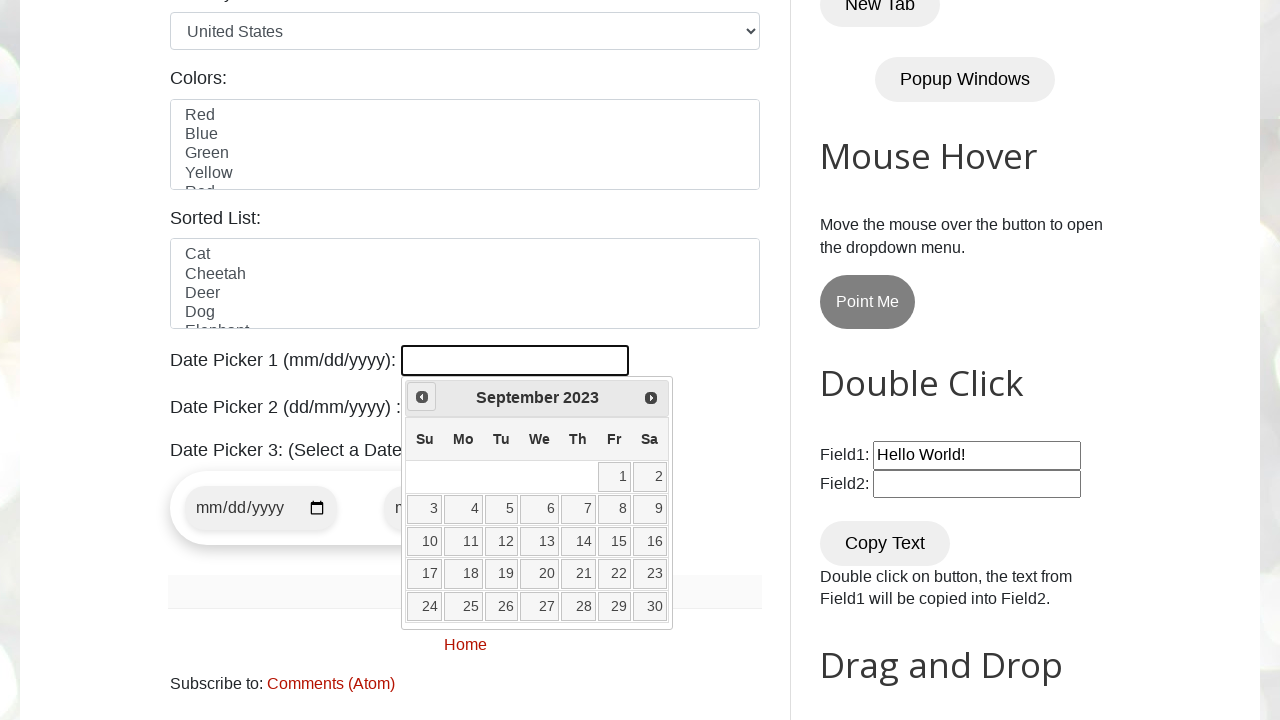

Retrieved current month from calendar
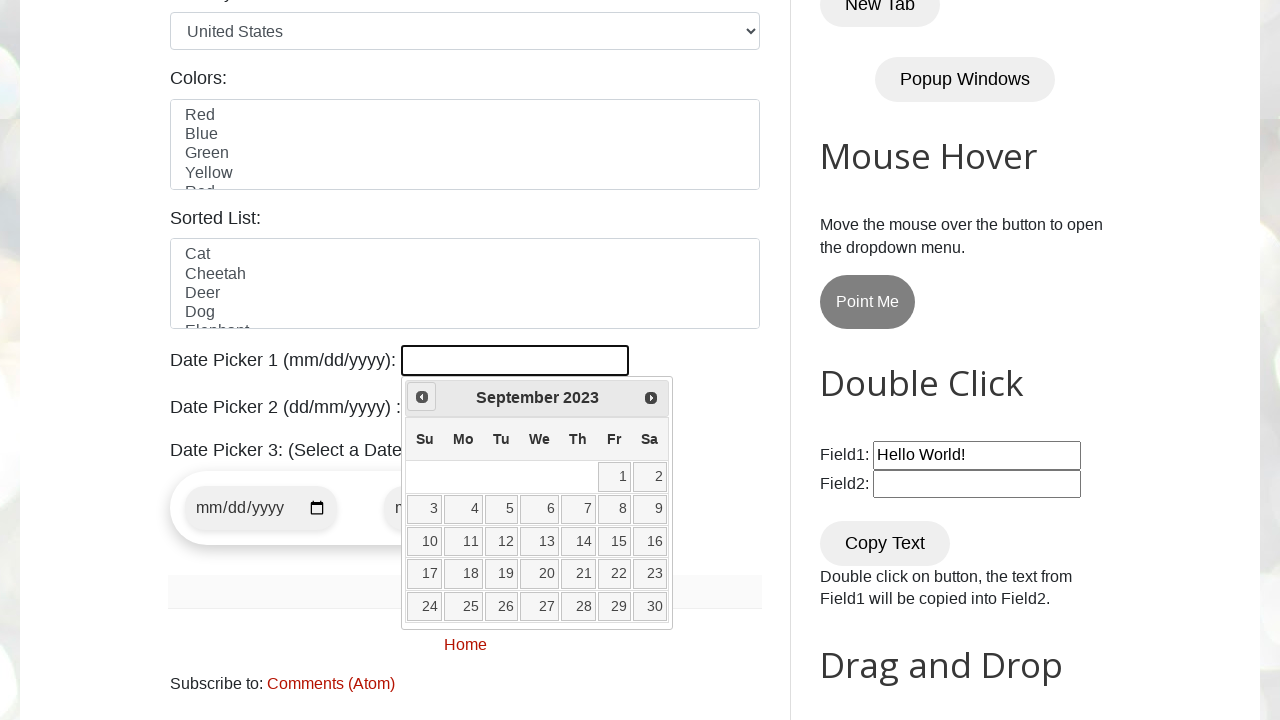

Retrieved current year from calendar
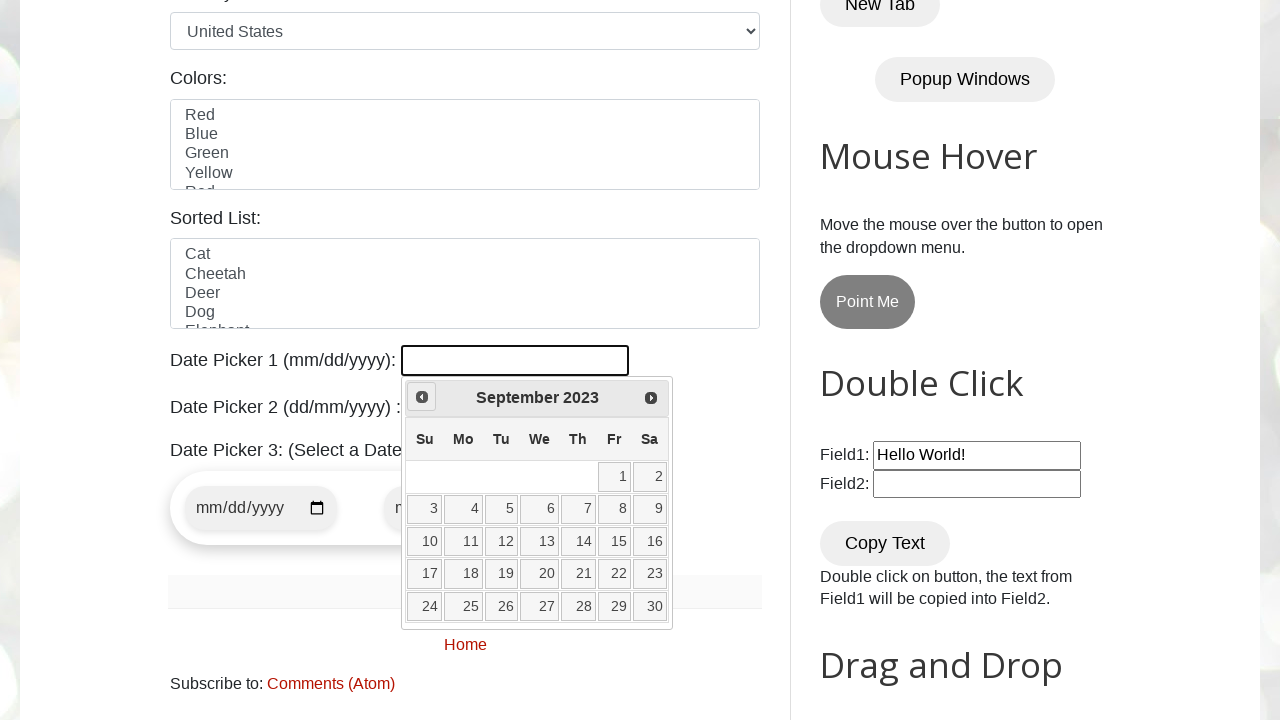

Clicked previous button to navigate to earlier month at (422, 397) on [title='Prev']
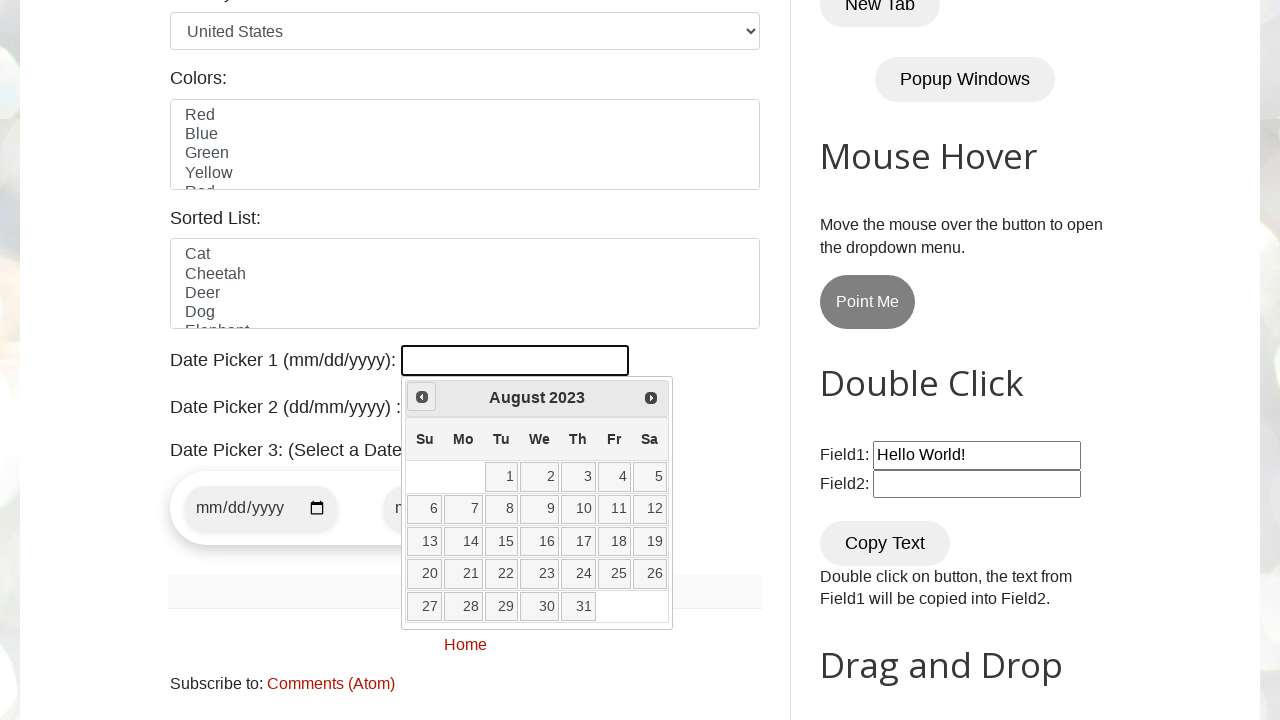

Retrieved current month from calendar
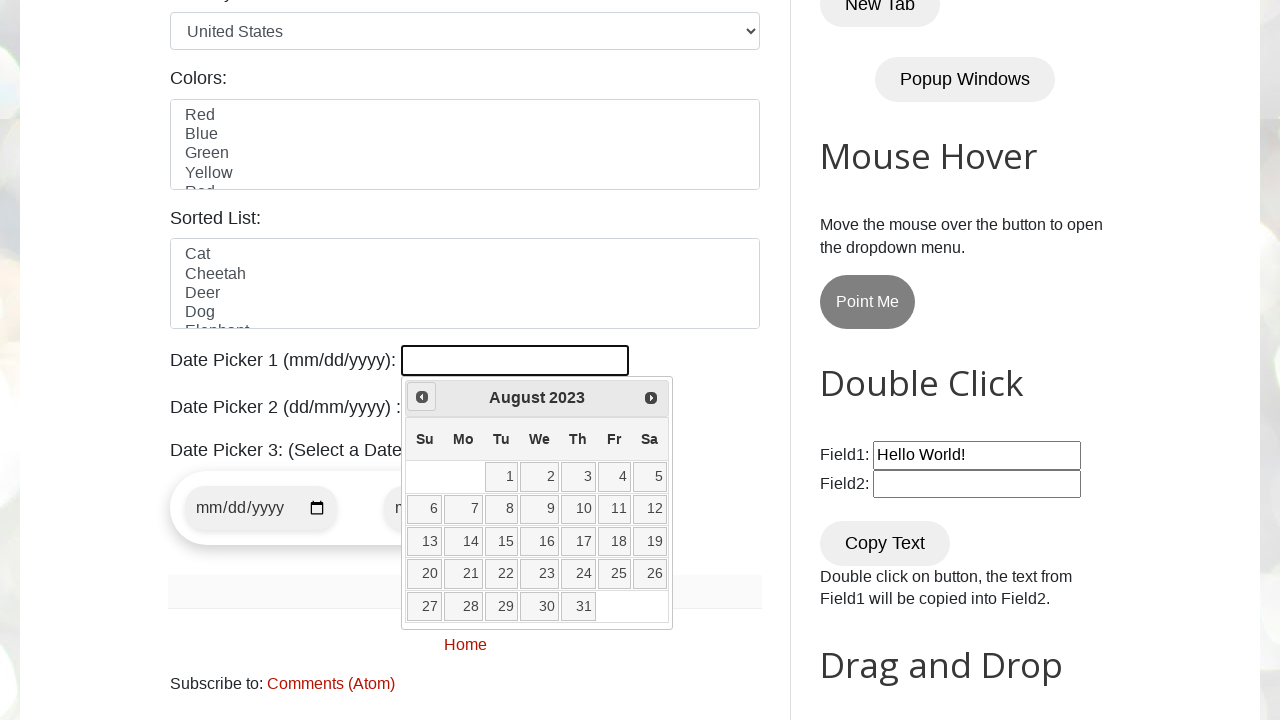

Retrieved current year from calendar
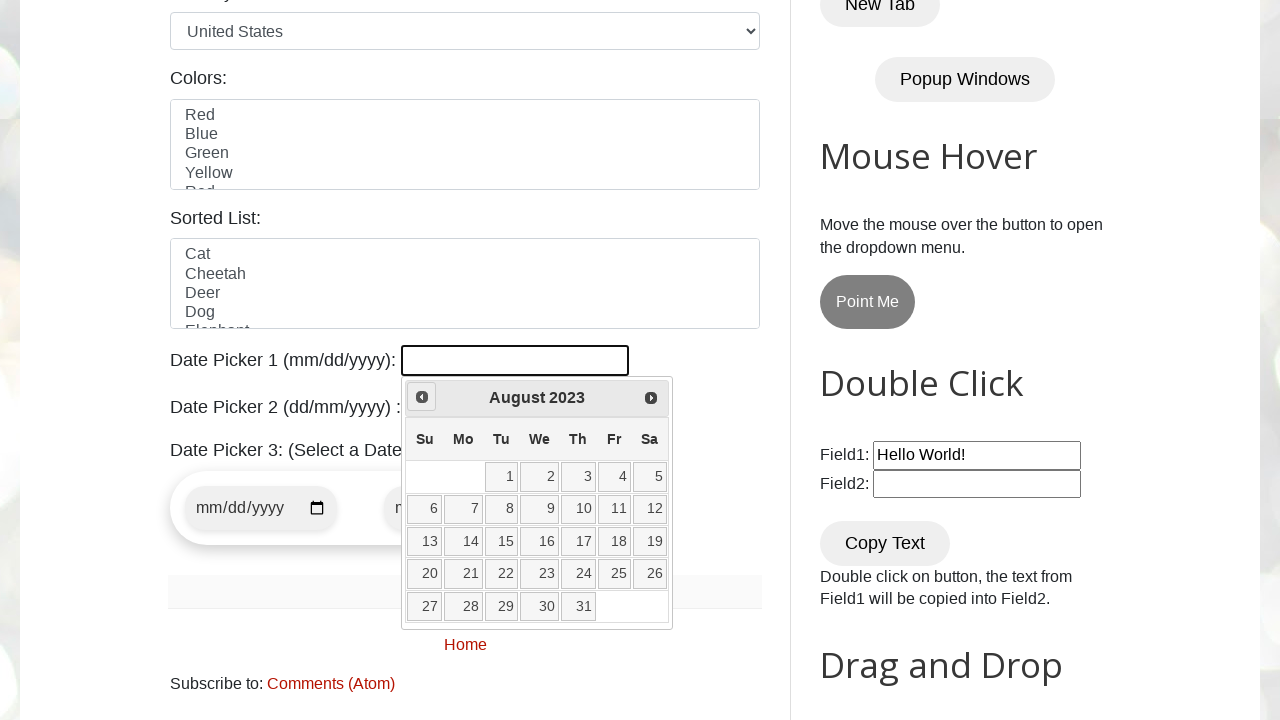

Clicked previous button to navigate to earlier month at (422, 397) on [title='Prev']
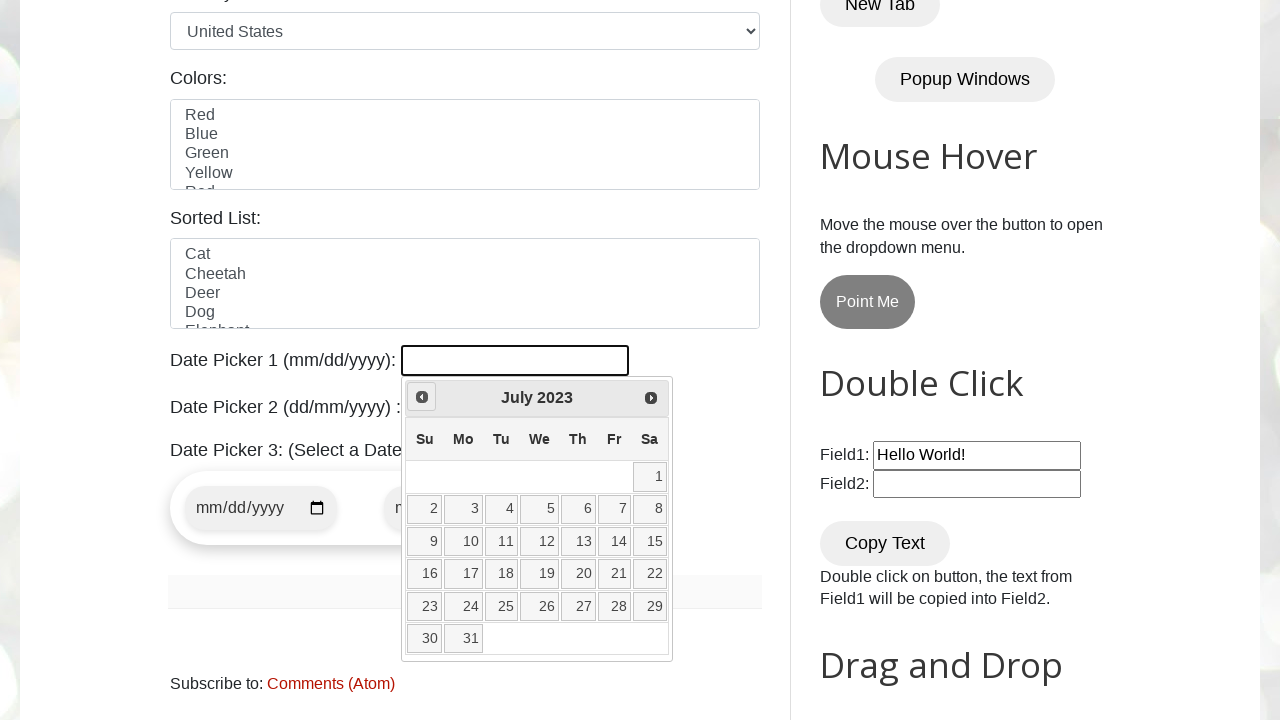

Retrieved current month from calendar
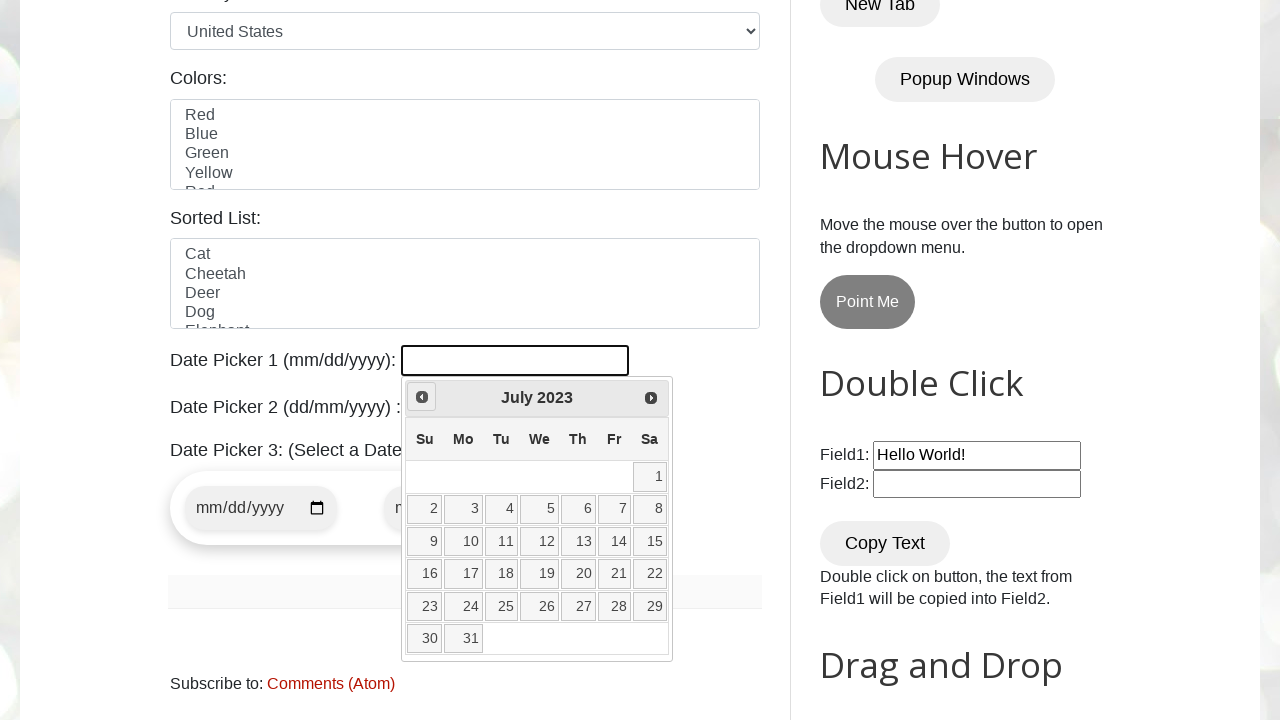

Retrieved current year from calendar
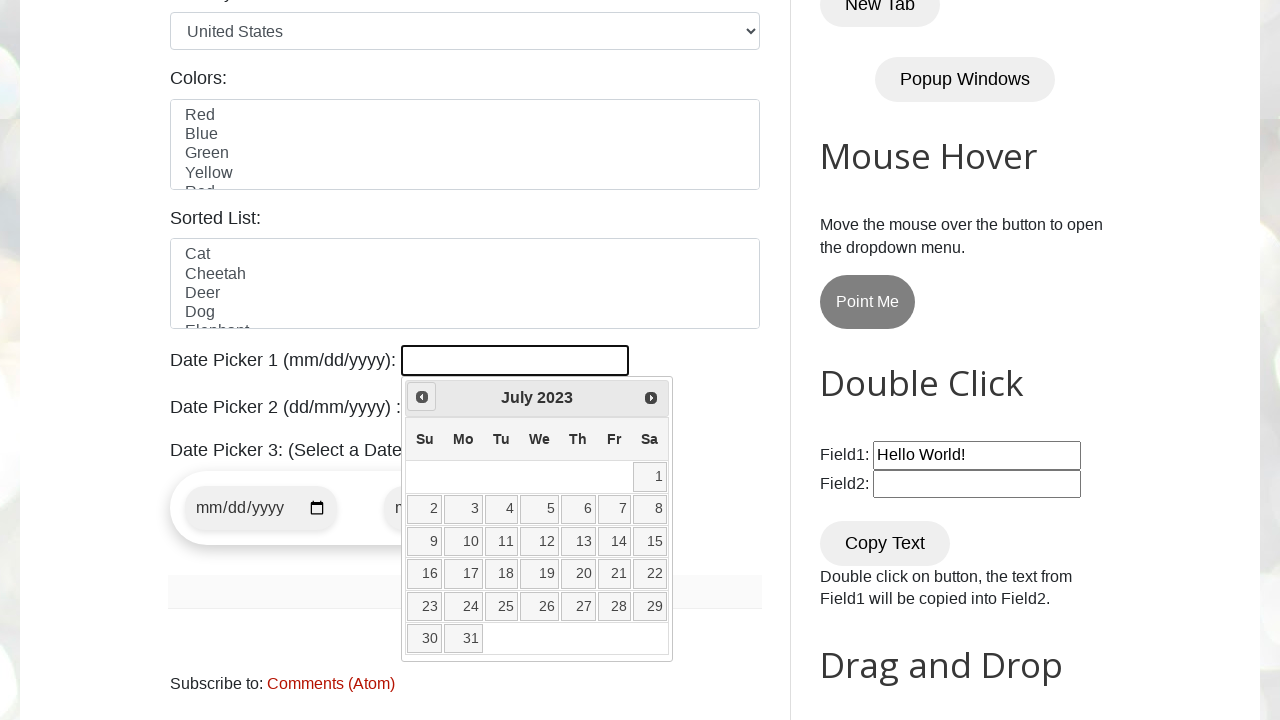

Clicked previous button to navigate to earlier month at (422, 397) on [title='Prev']
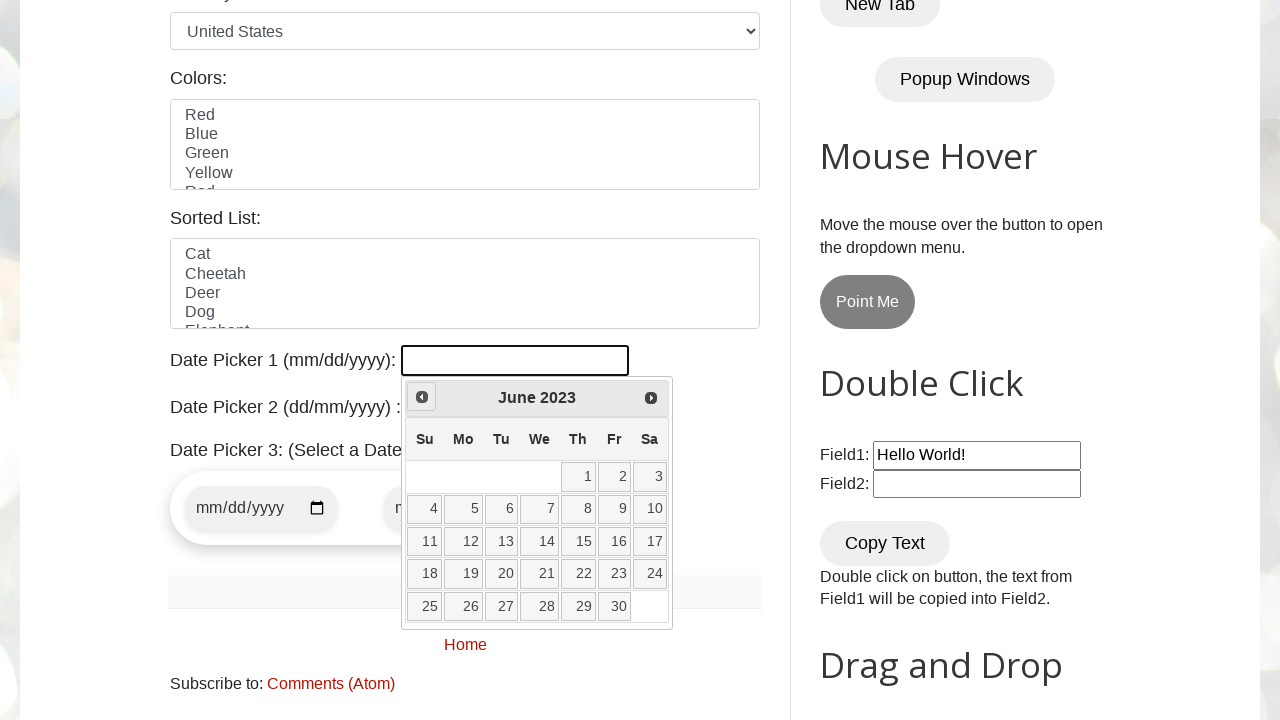

Retrieved current month from calendar
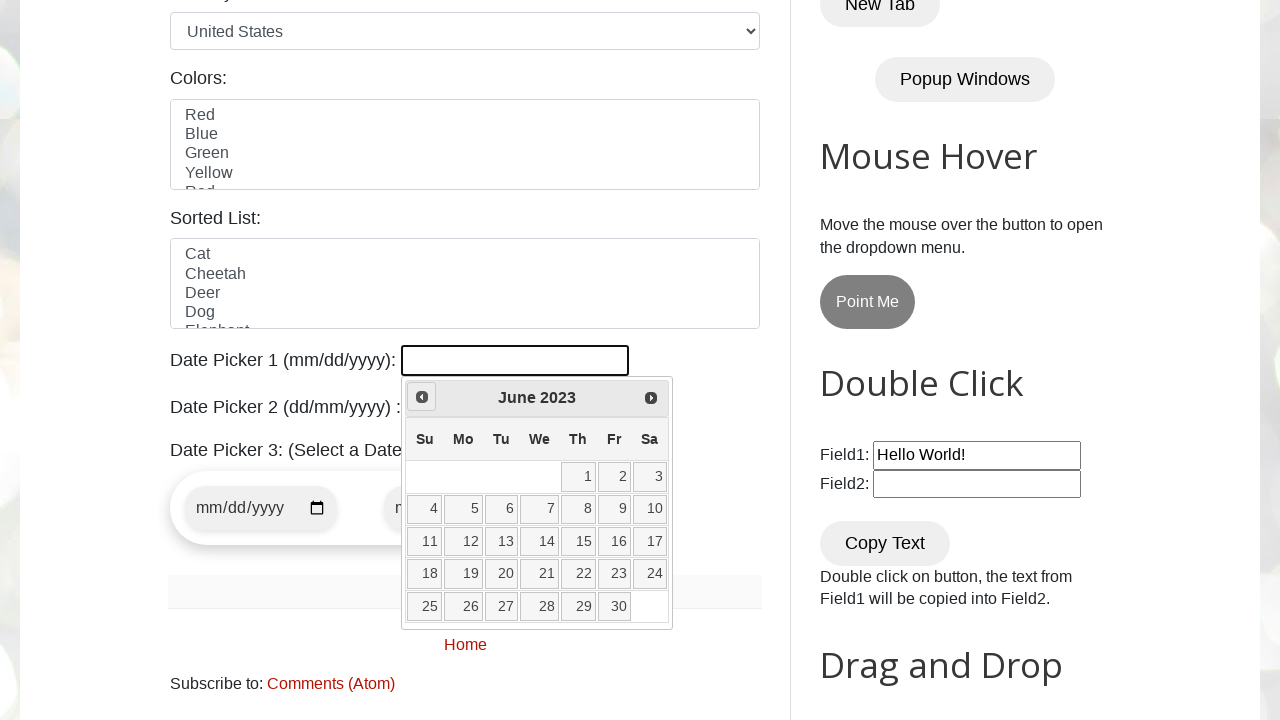

Retrieved current year from calendar
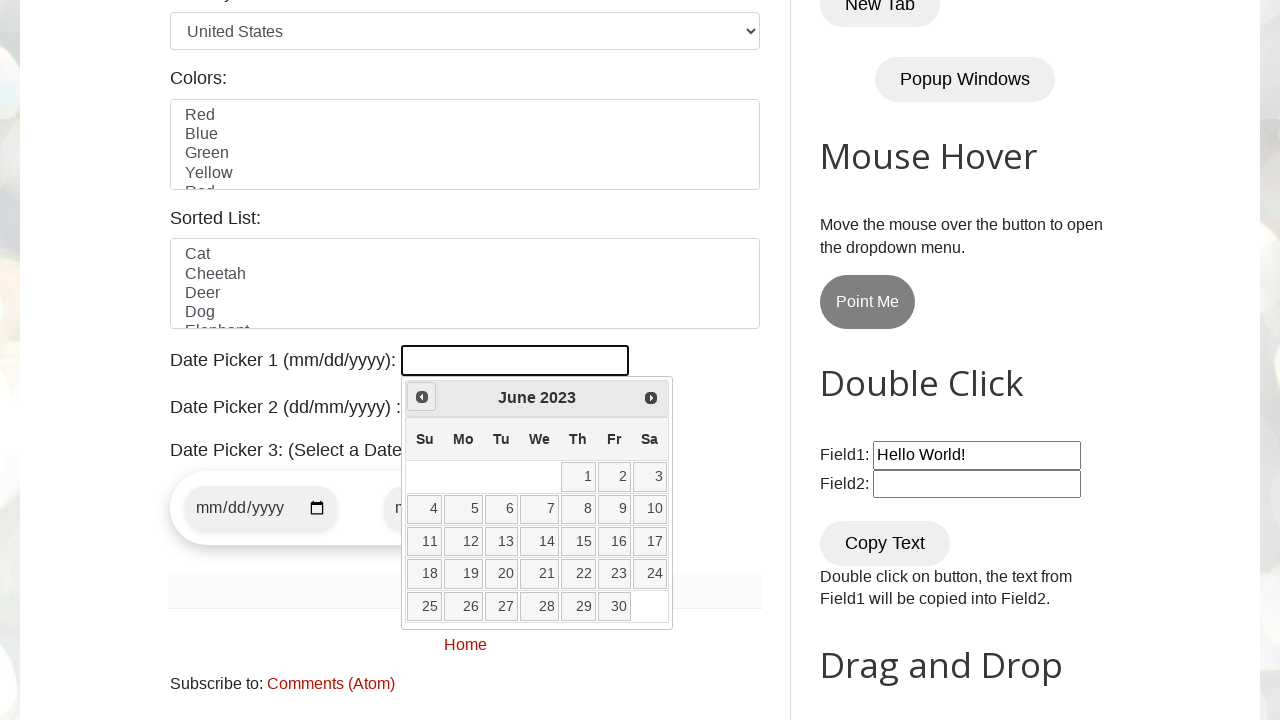

Clicked previous button to navigate to earlier month at (422, 397) on [title='Prev']
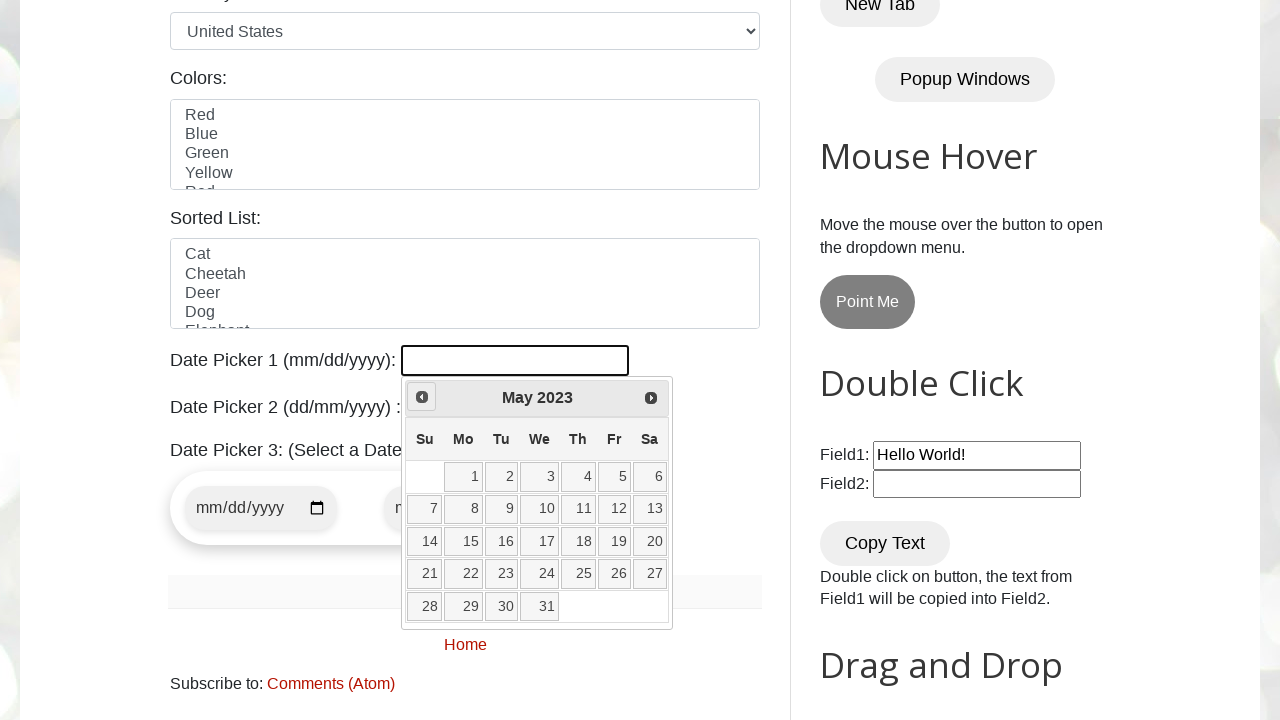

Retrieved current month from calendar
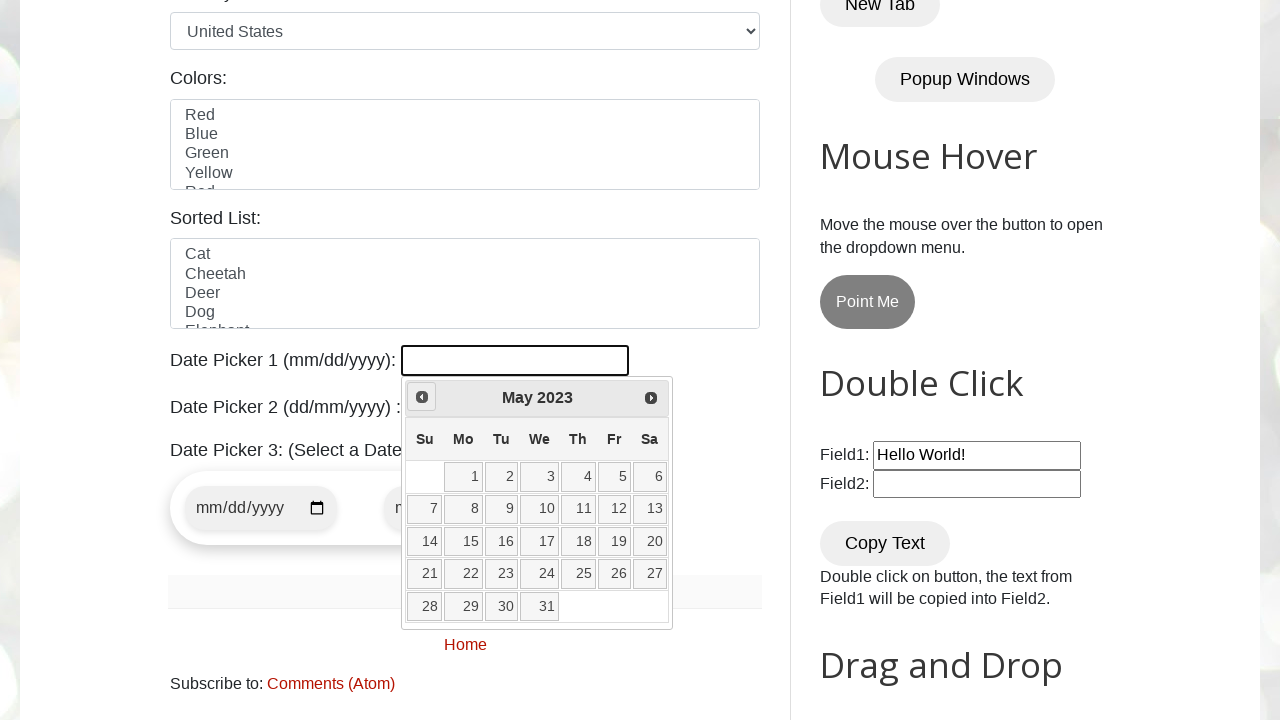

Retrieved current year from calendar
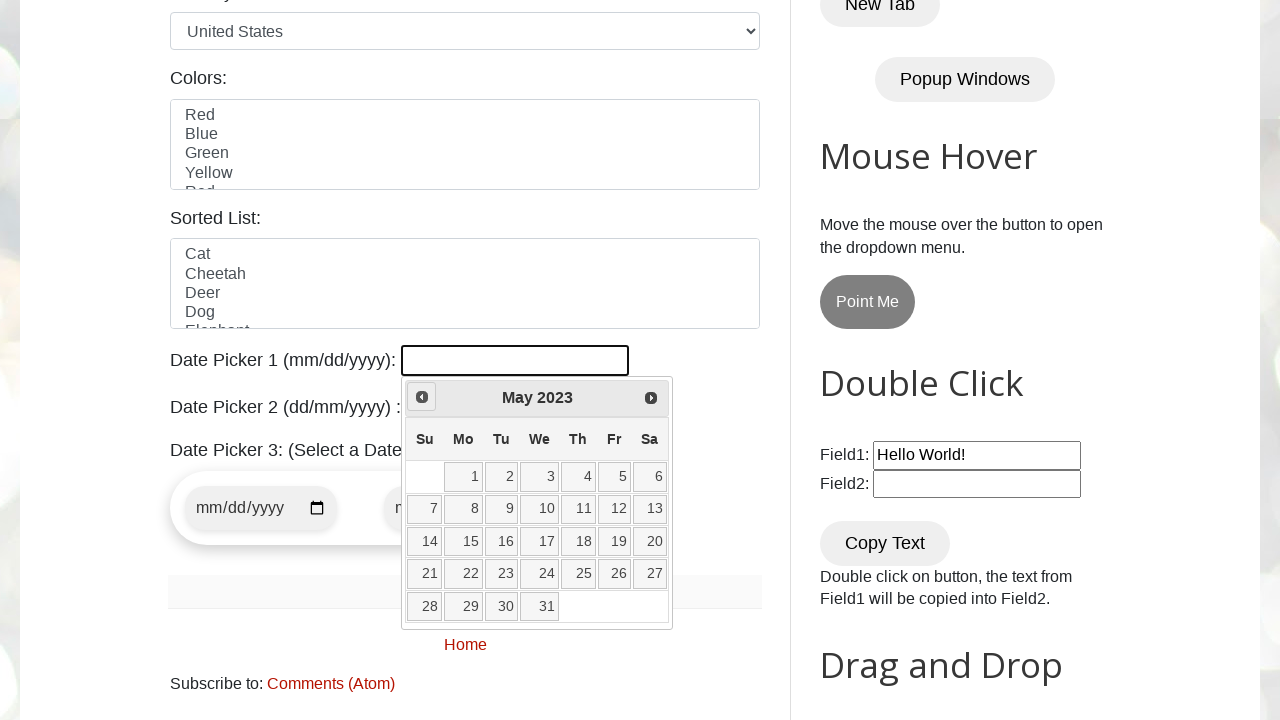

Clicked previous button to navigate to earlier month at (422, 397) on [title='Prev']
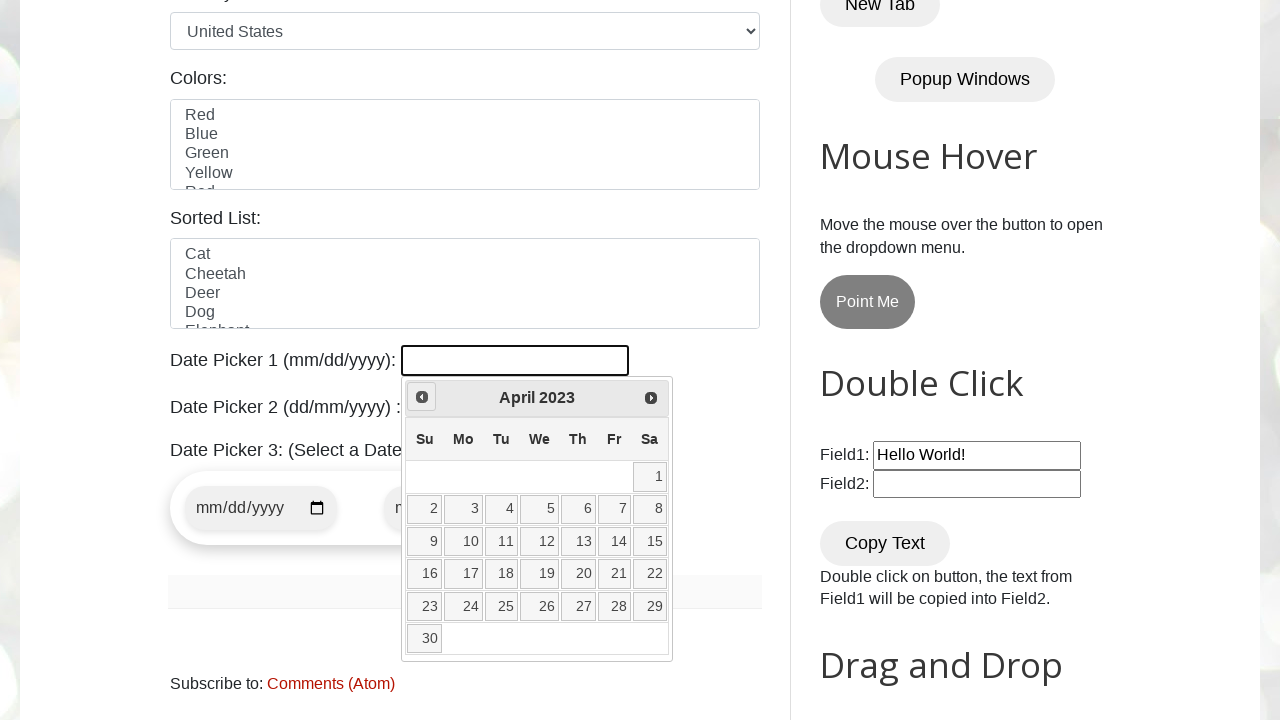

Retrieved current month from calendar
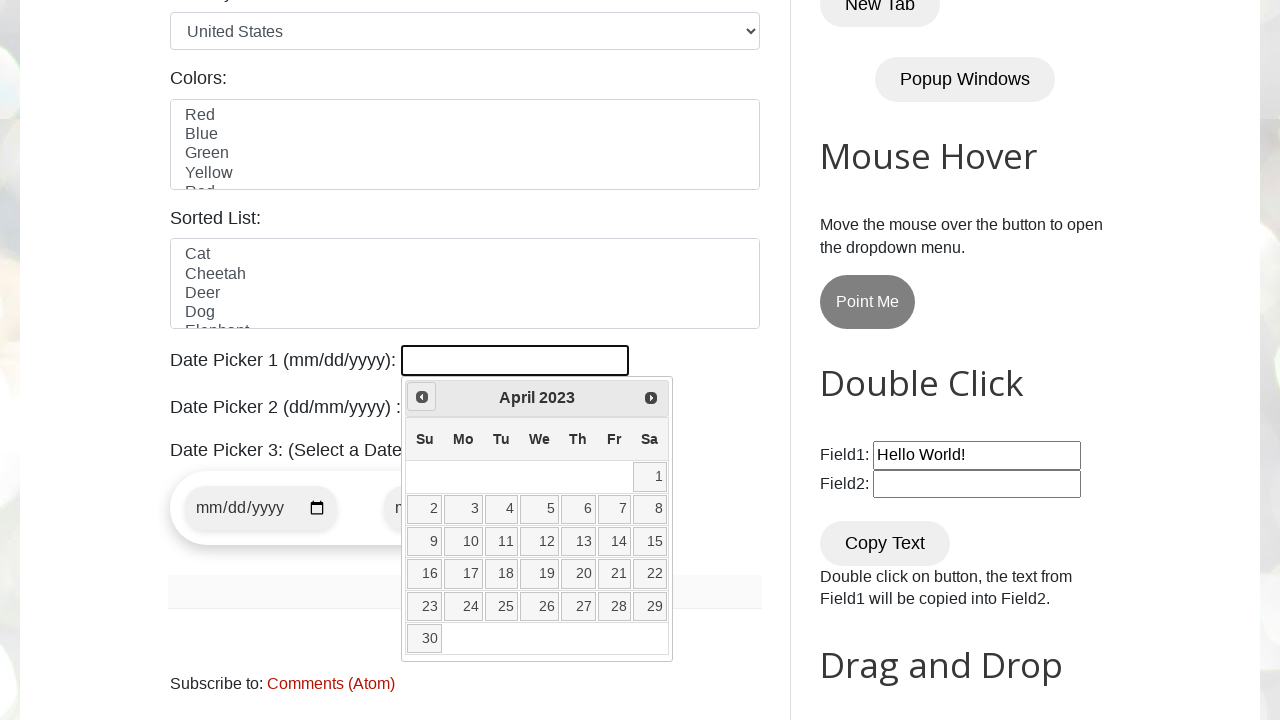

Retrieved current year from calendar
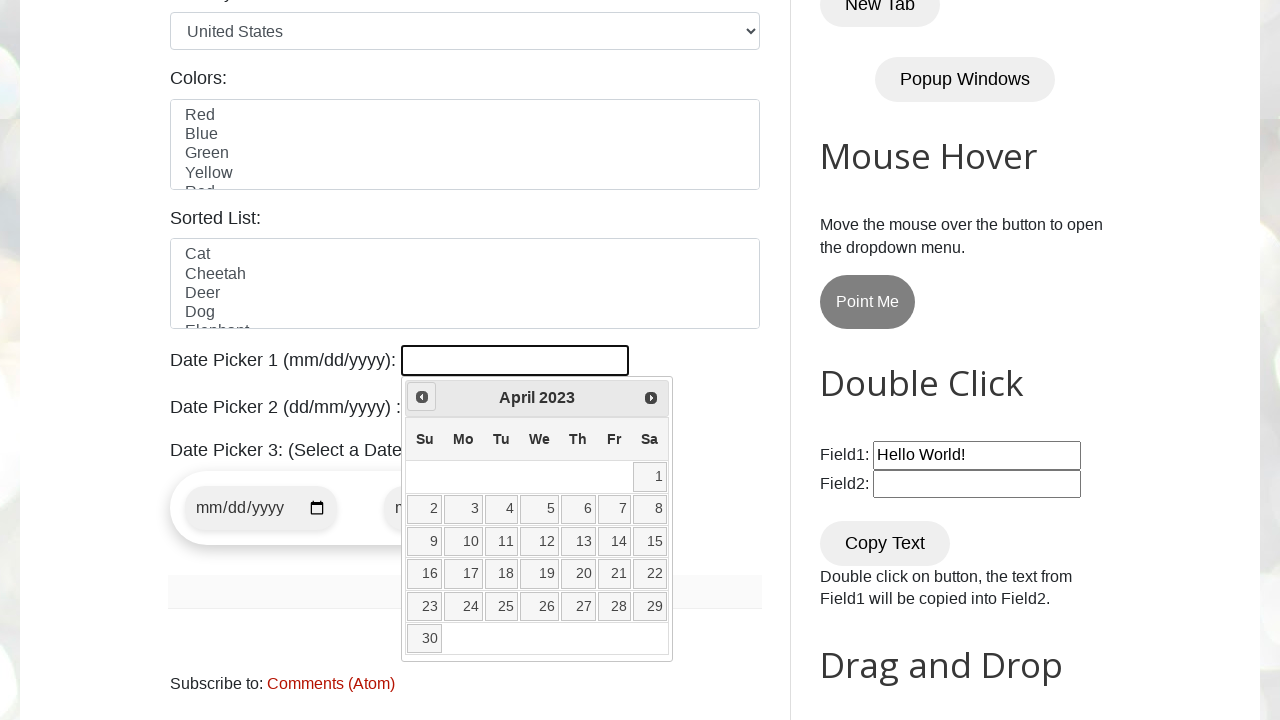

Clicked previous button to navigate to earlier month at (422, 397) on [title='Prev']
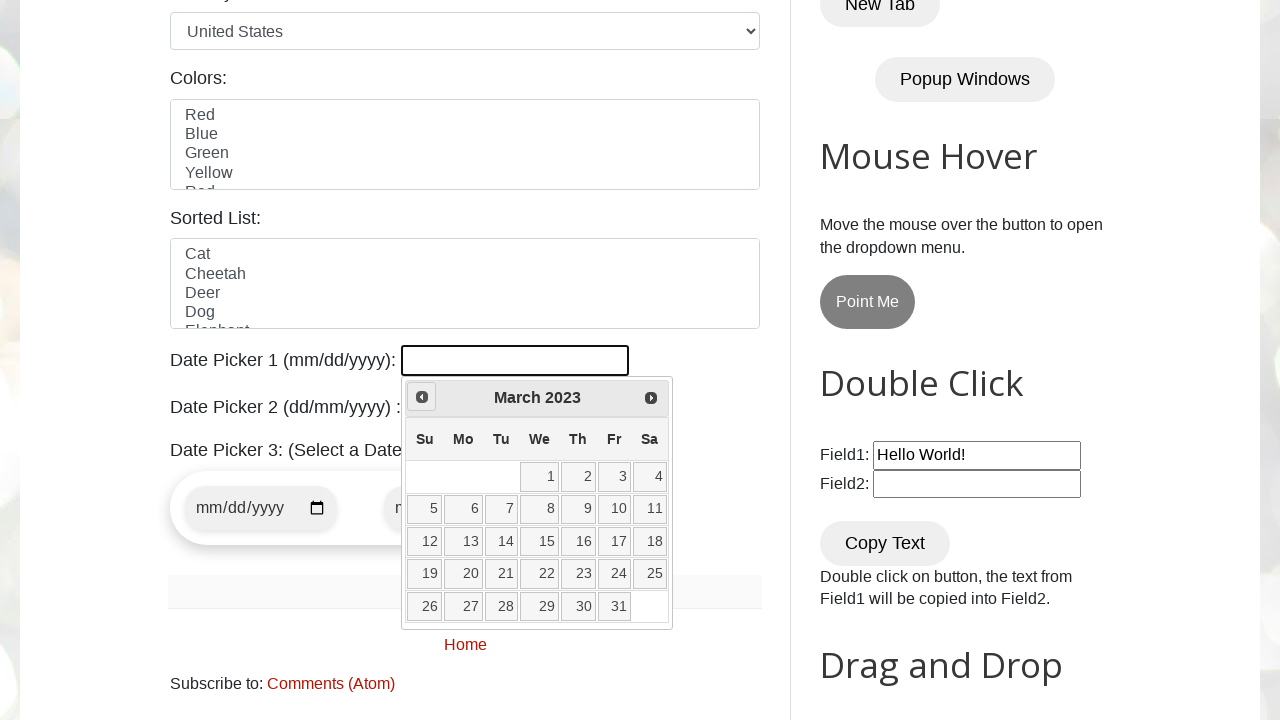

Retrieved current month from calendar
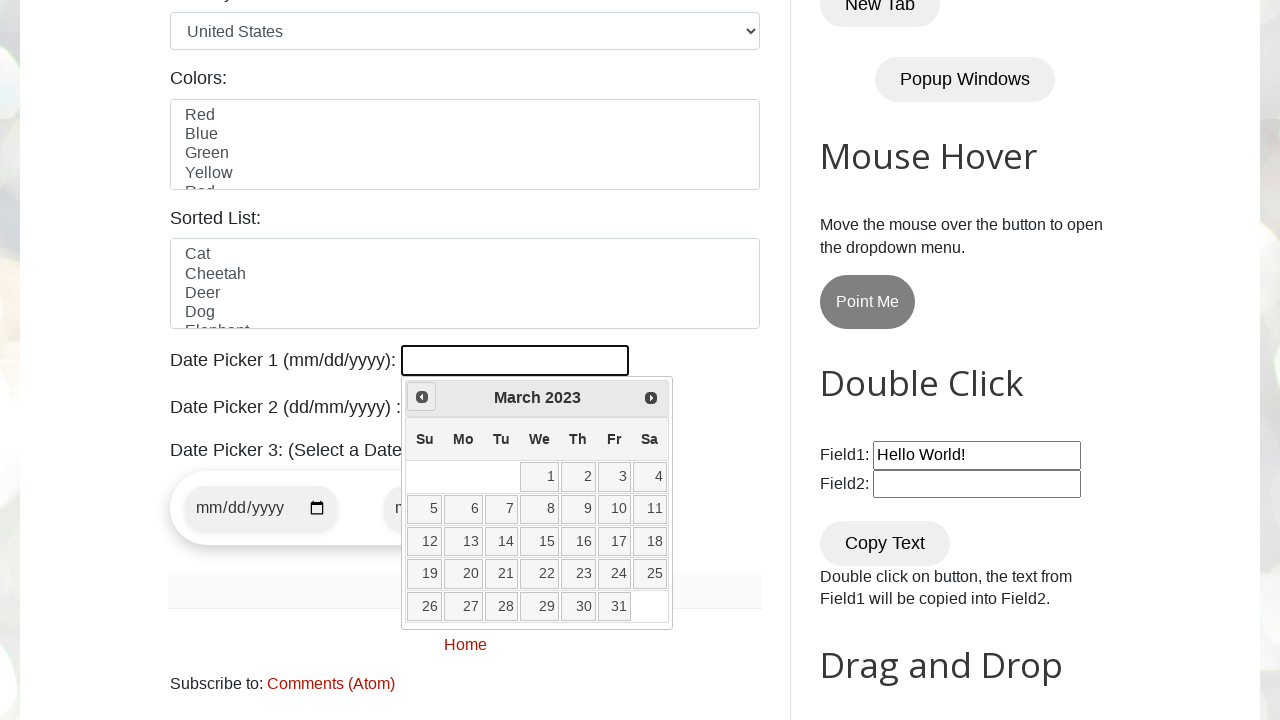

Retrieved current year from calendar
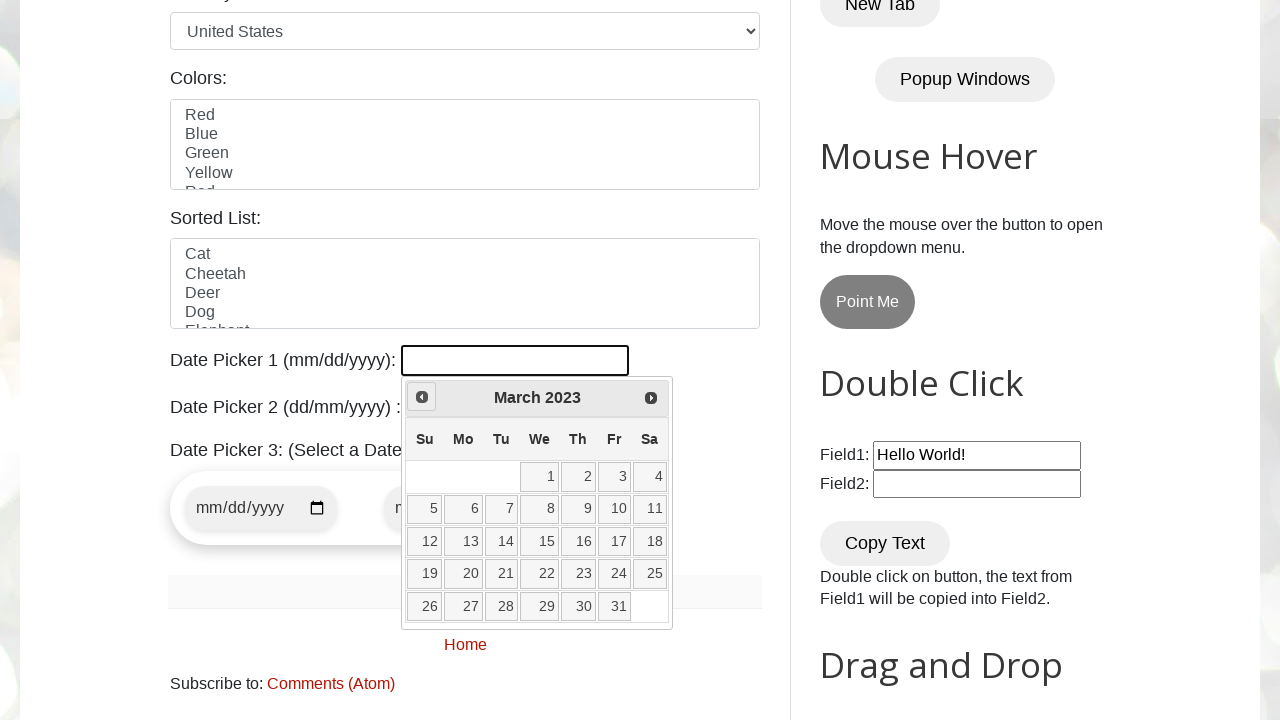

Reached target month/year: March 2023
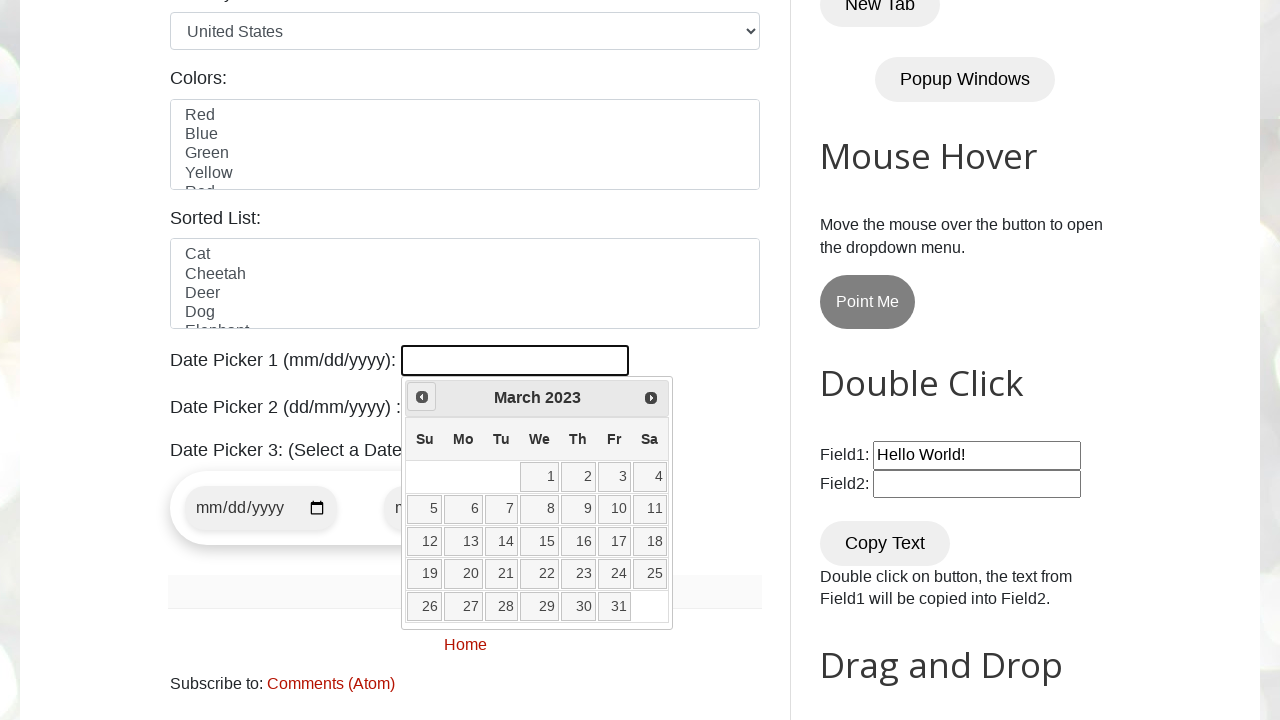

Clicked date 30 on calendar at (578, 606) on //a[@class='ui-state-default'][text()='30']
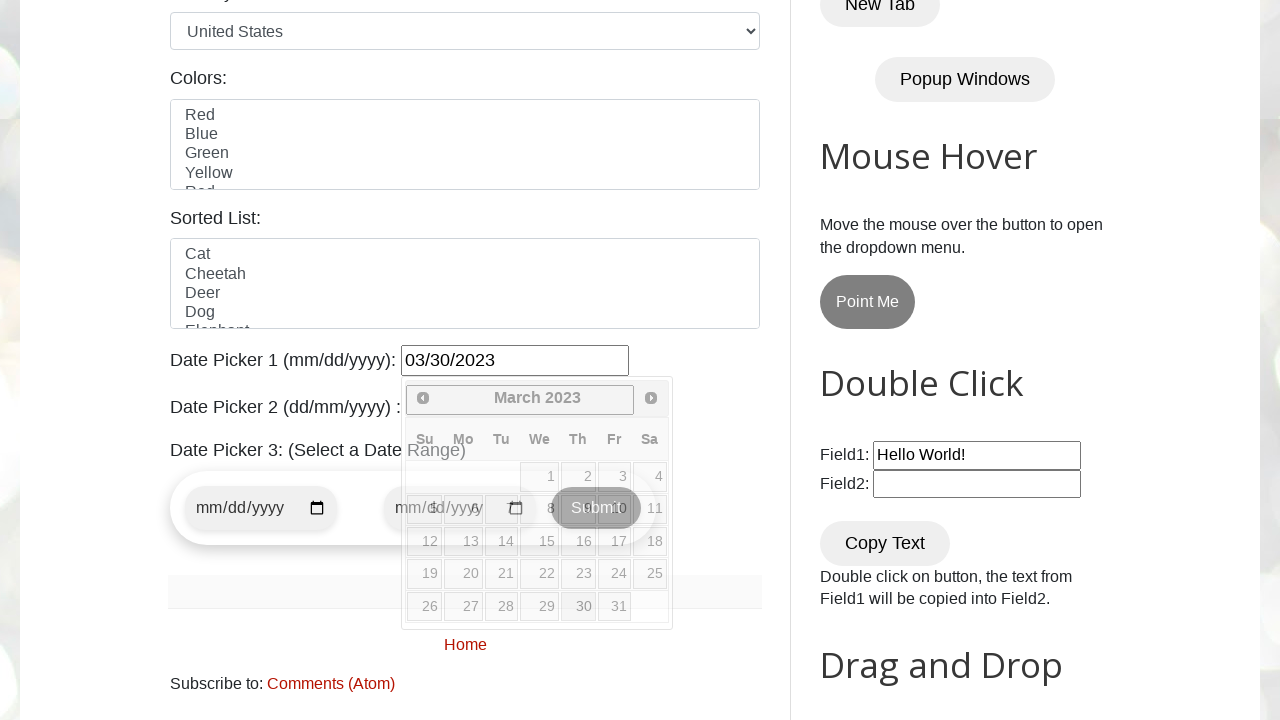

Waited for date selection to be processed
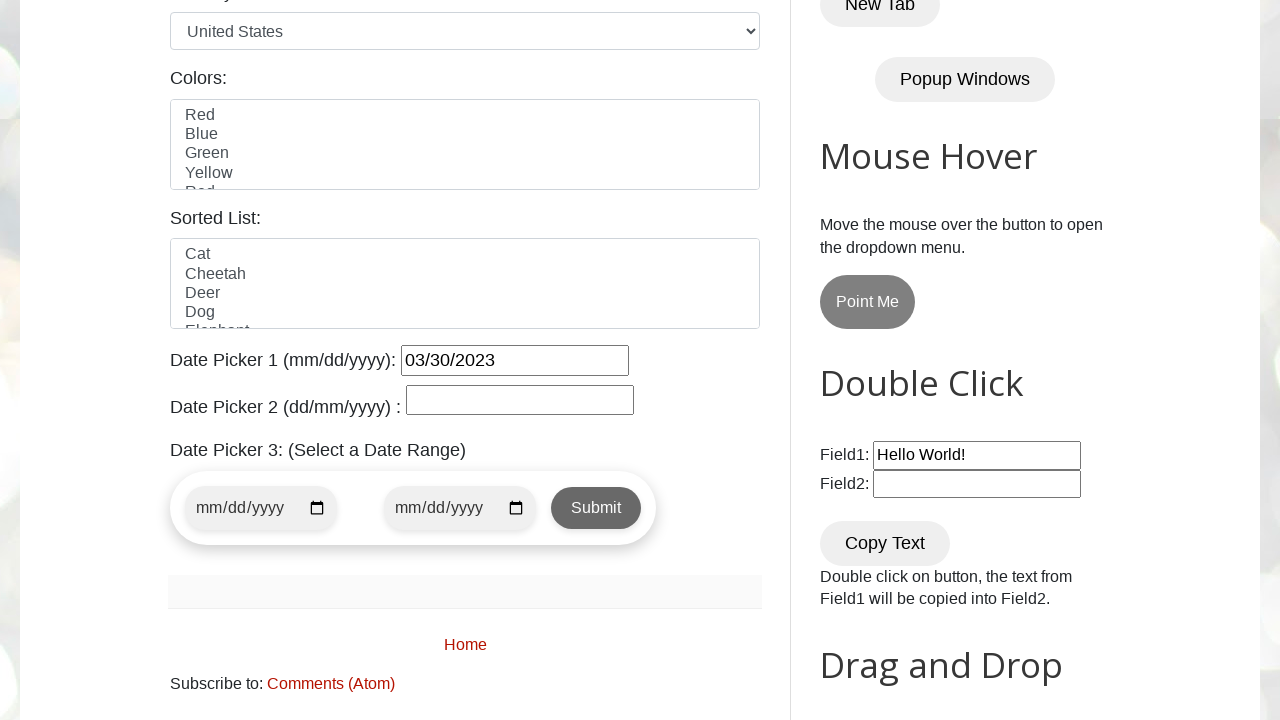

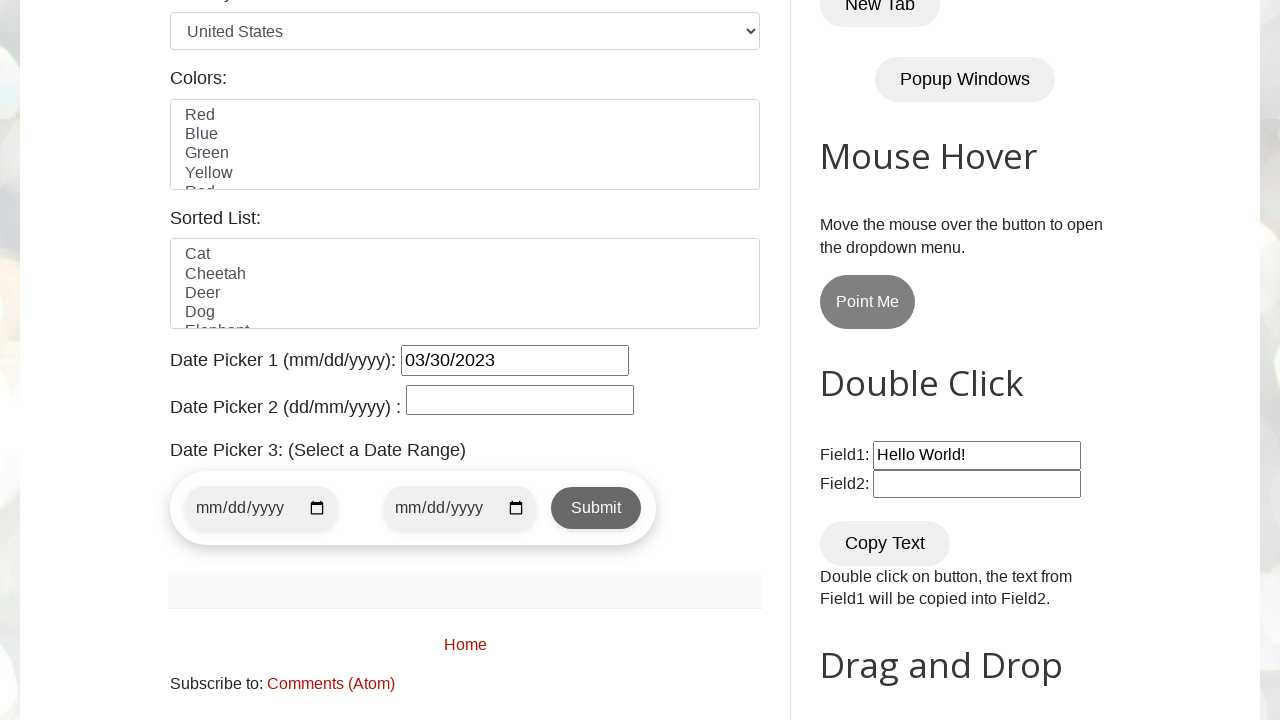